Tests selecting all checkboxes on the page, verifying they are selected, then unchecking all of them.

Starting URL: https://automationfc.github.io/multiple-fields/

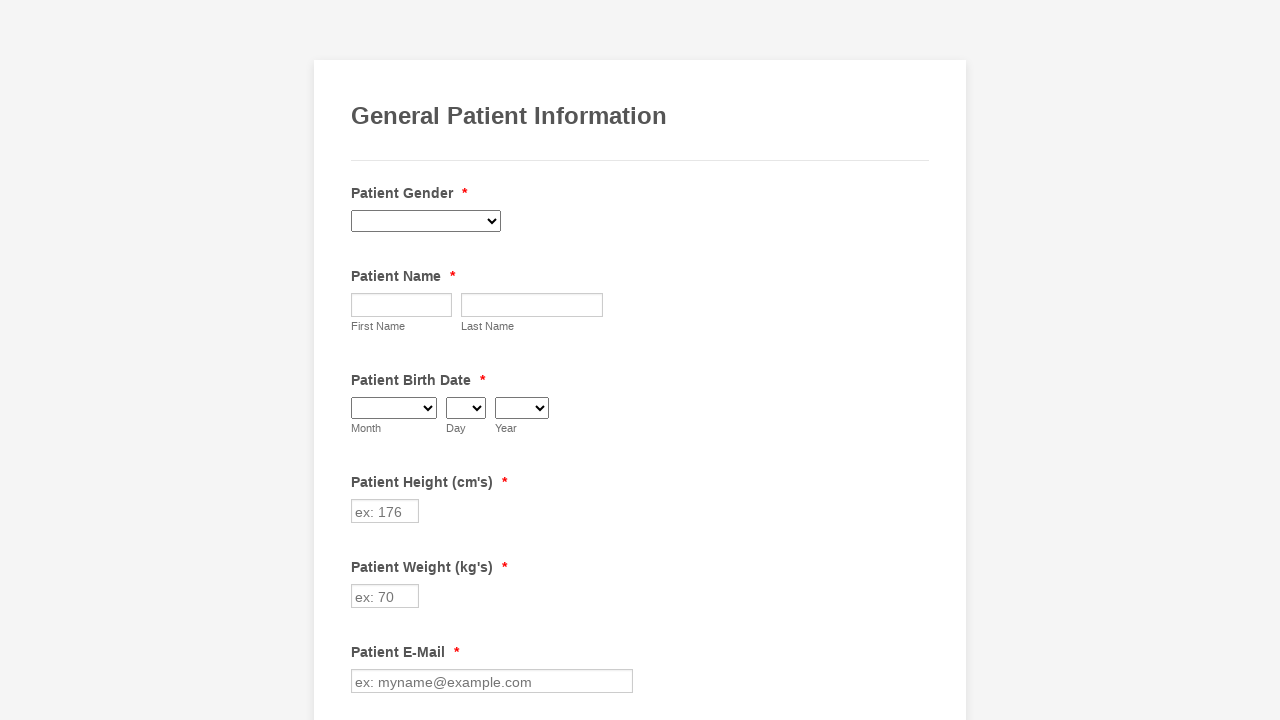

Located all checkboxes on the page
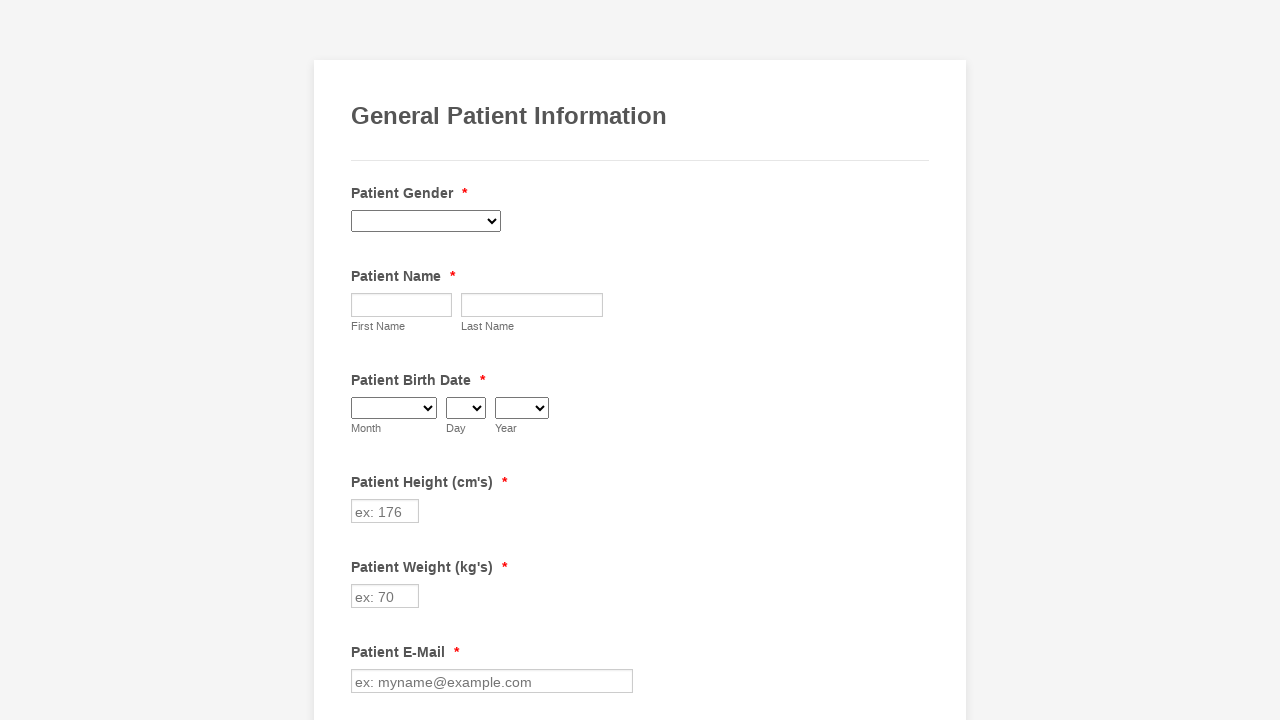

Found 29 checkboxes on the page
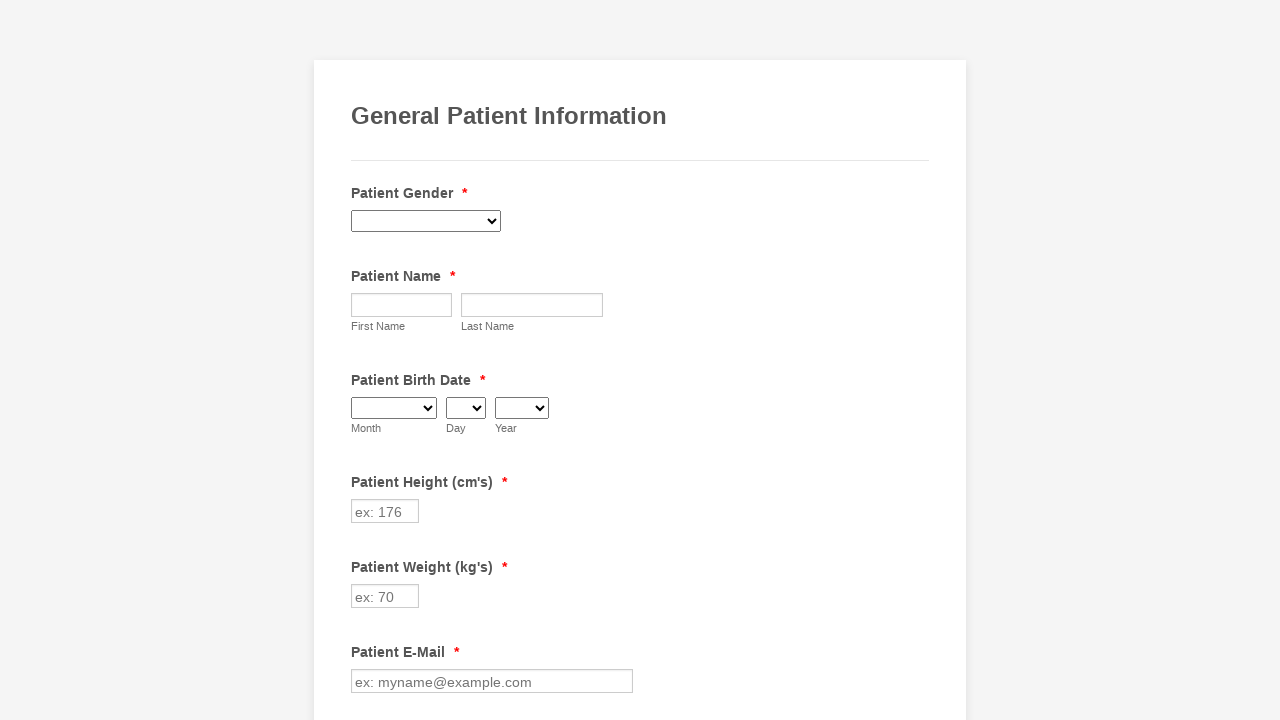

Clicked checkbox 1 to select it at (362, 360) on xpath=//input[@type='checkbox'] >> nth=0
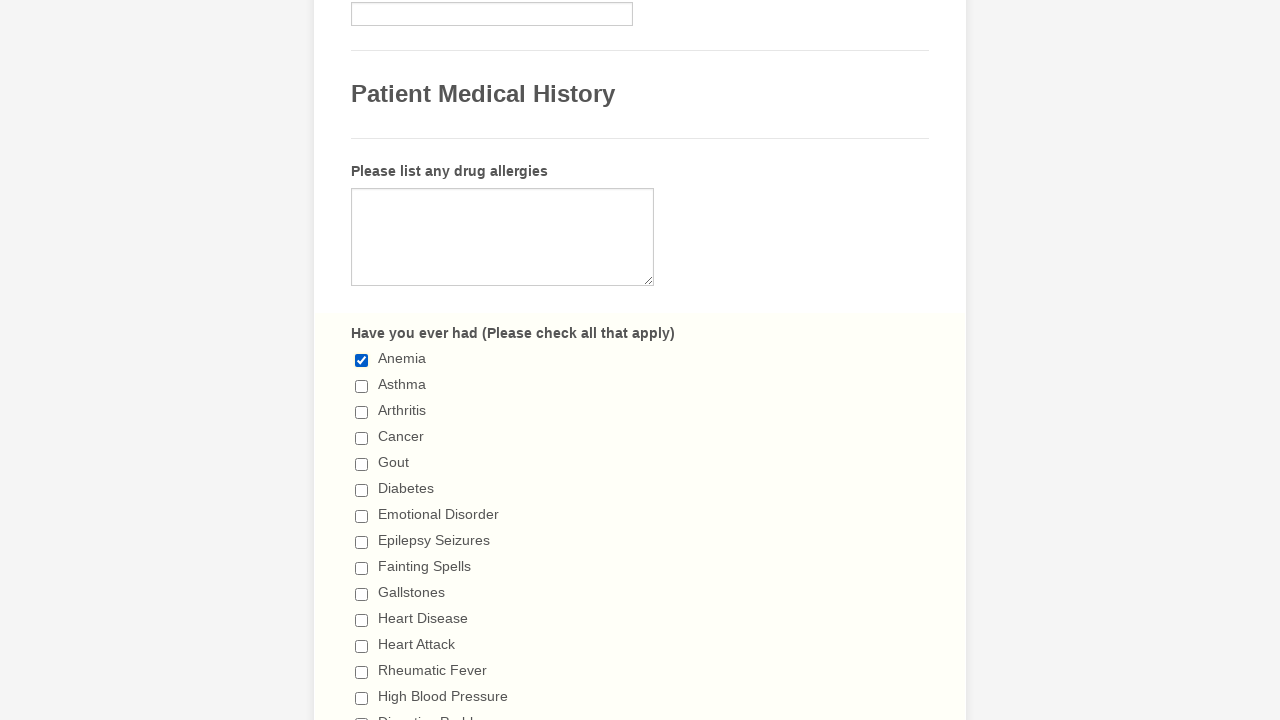

Clicked checkbox 2 to select it at (362, 386) on xpath=//input[@type='checkbox'] >> nth=1
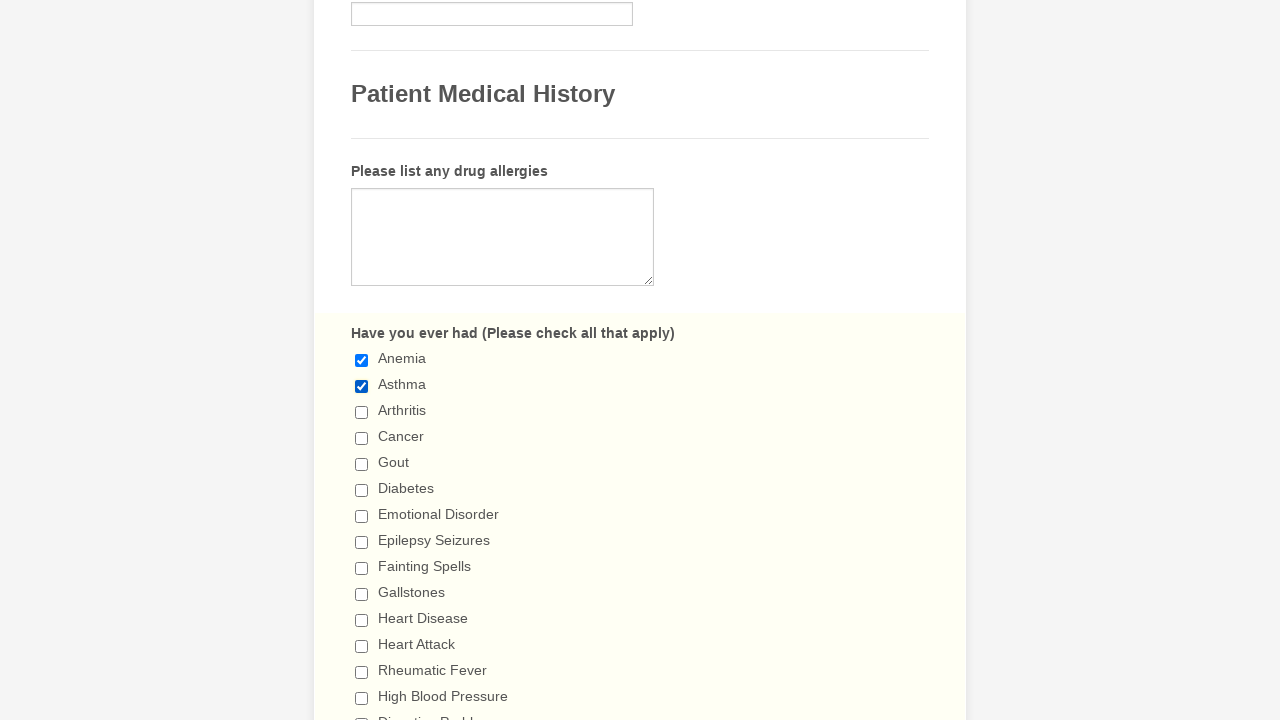

Clicked checkbox 3 to select it at (362, 412) on xpath=//input[@type='checkbox'] >> nth=2
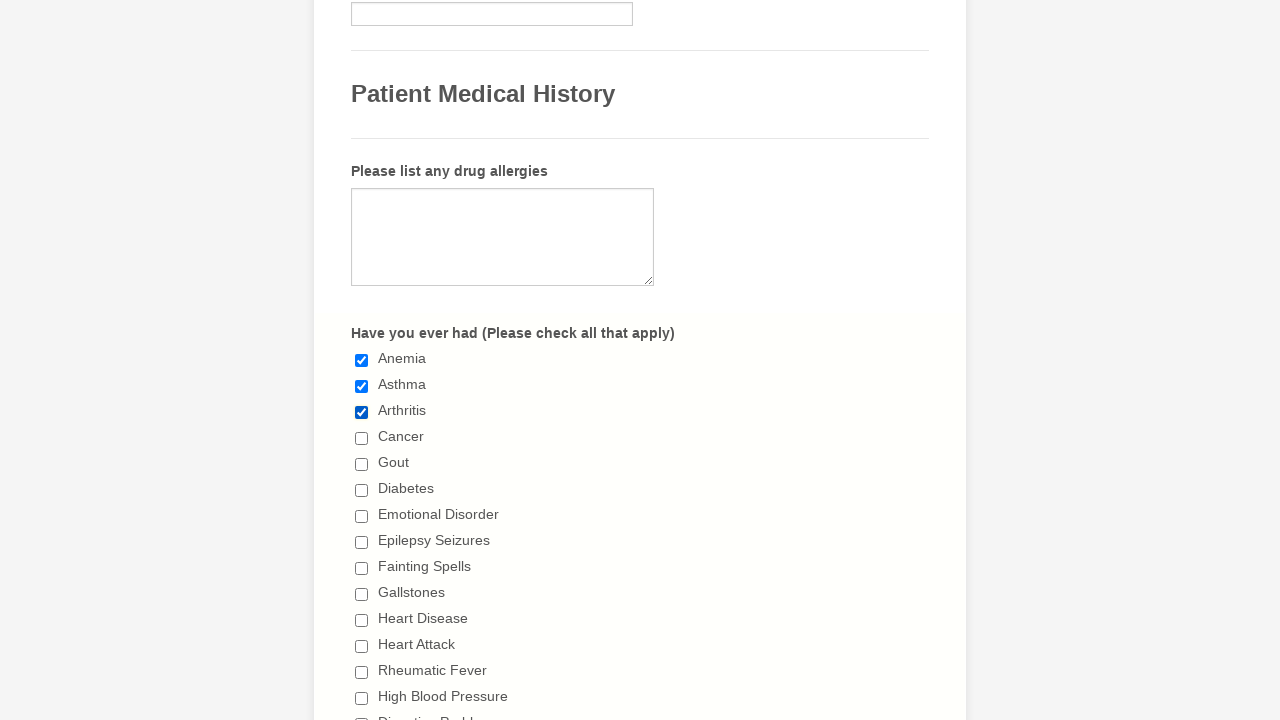

Clicked checkbox 4 to select it at (362, 438) on xpath=//input[@type='checkbox'] >> nth=3
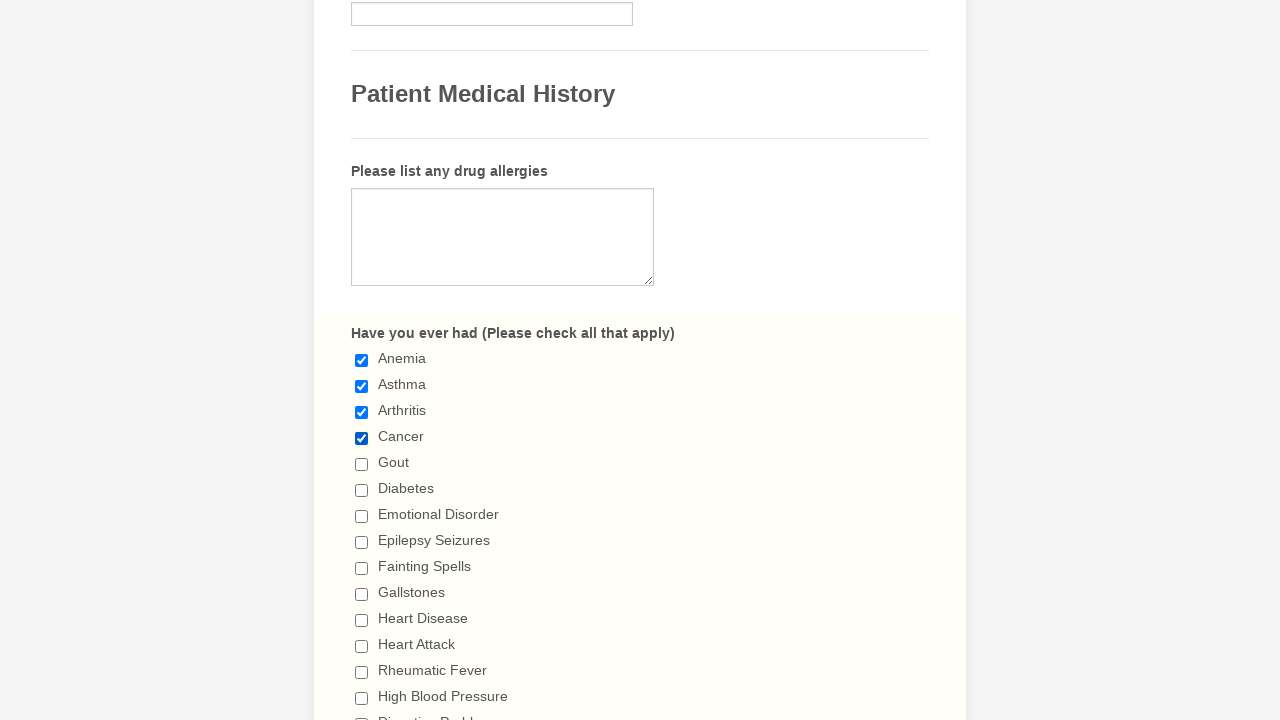

Clicked checkbox 5 to select it at (362, 464) on xpath=//input[@type='checkbox'] >> nth=4
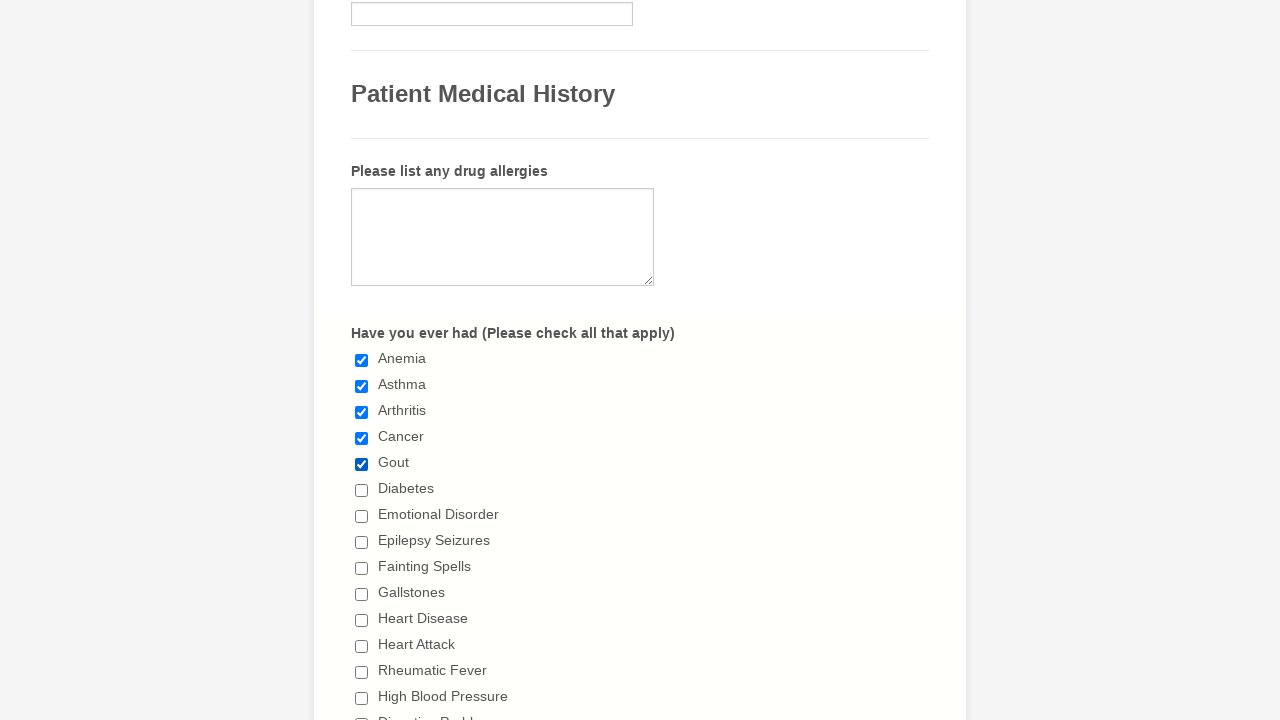

Clicked checkbox 6 to select it at (362, 490) on xpath=//input[@type='checkbox'] >> nth=5
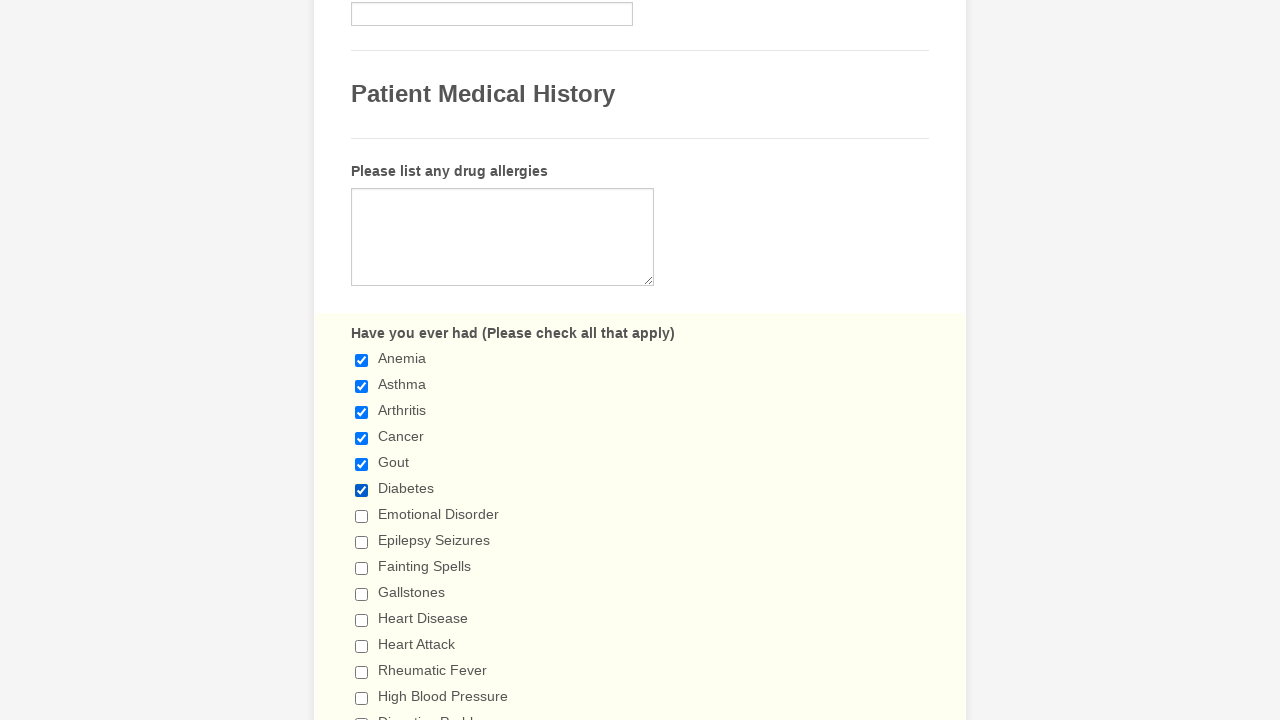

Clicked checkbox 7 to select it at (362, 516) on xpath=//input[@type='checkbox'] >> nth=6
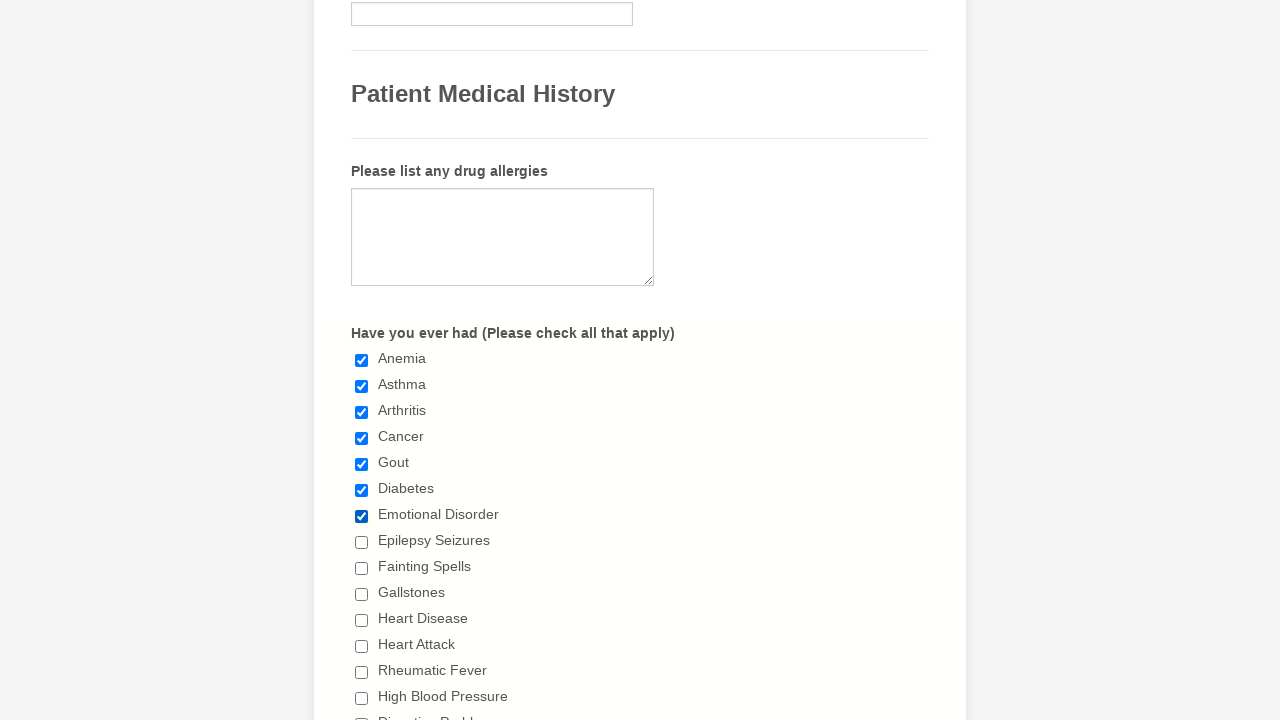

Clicked checkbox 8 to select it at (362, 542) on xpath=//input[@type='checkbox'] >> nth=7
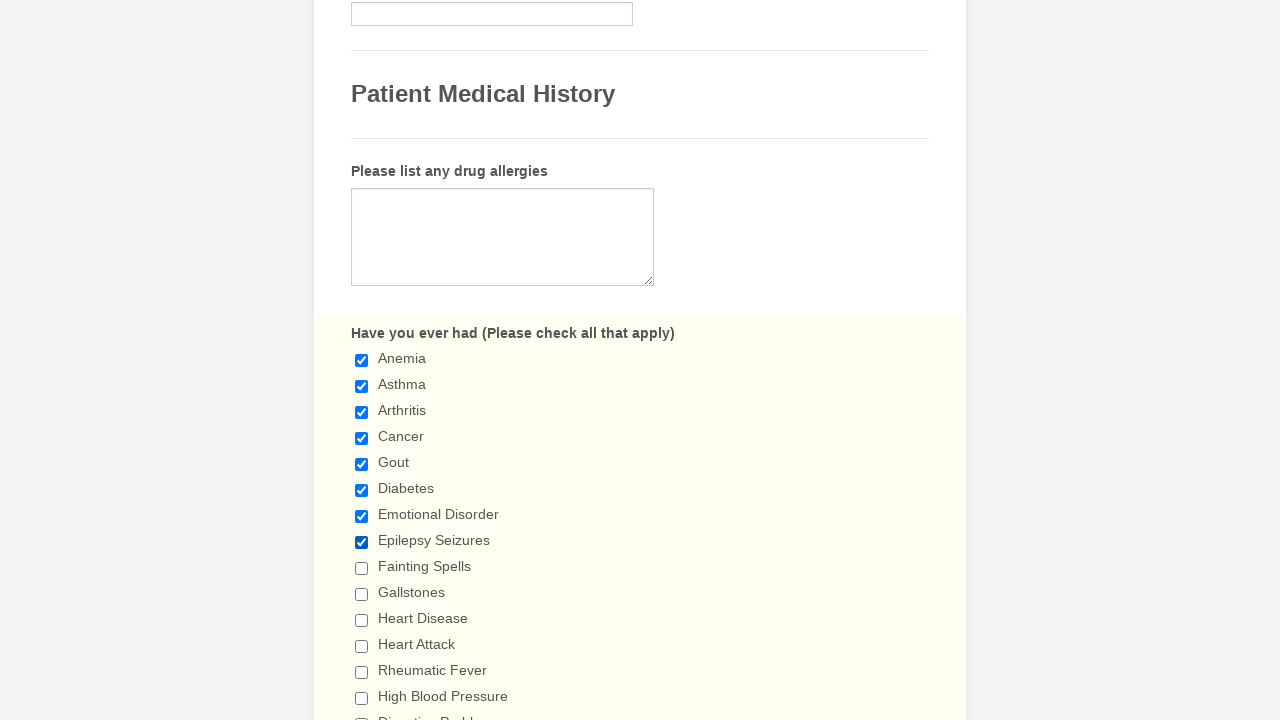

Clicked checkbox 9 to select it at (362, 568) on xpath=//input[@type='checkbox'] >> nth=8
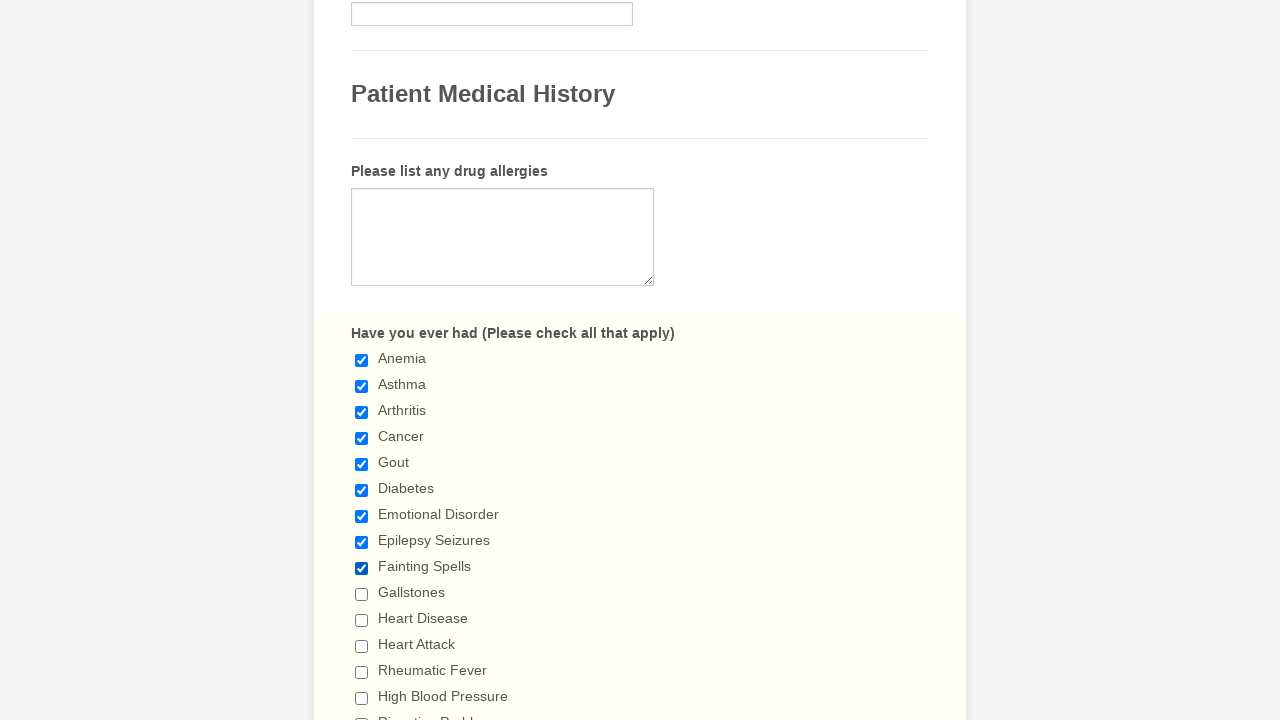

Clicked checkbox 10 to select it at (362, 594) on xpath=//input[@type='checkbox'] >> nth=9
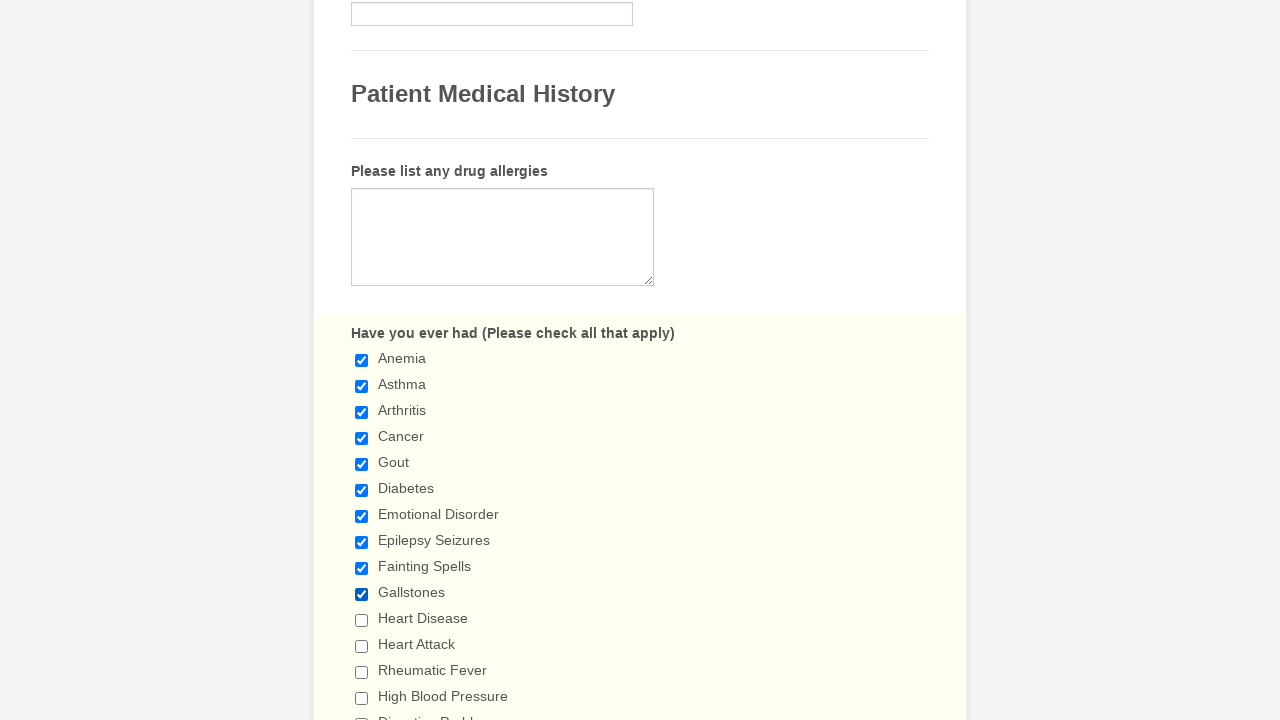

Clicked checkbox 11 to select it at (362, 620) on xpath=//input[@type='checkbox'] >> nth=10
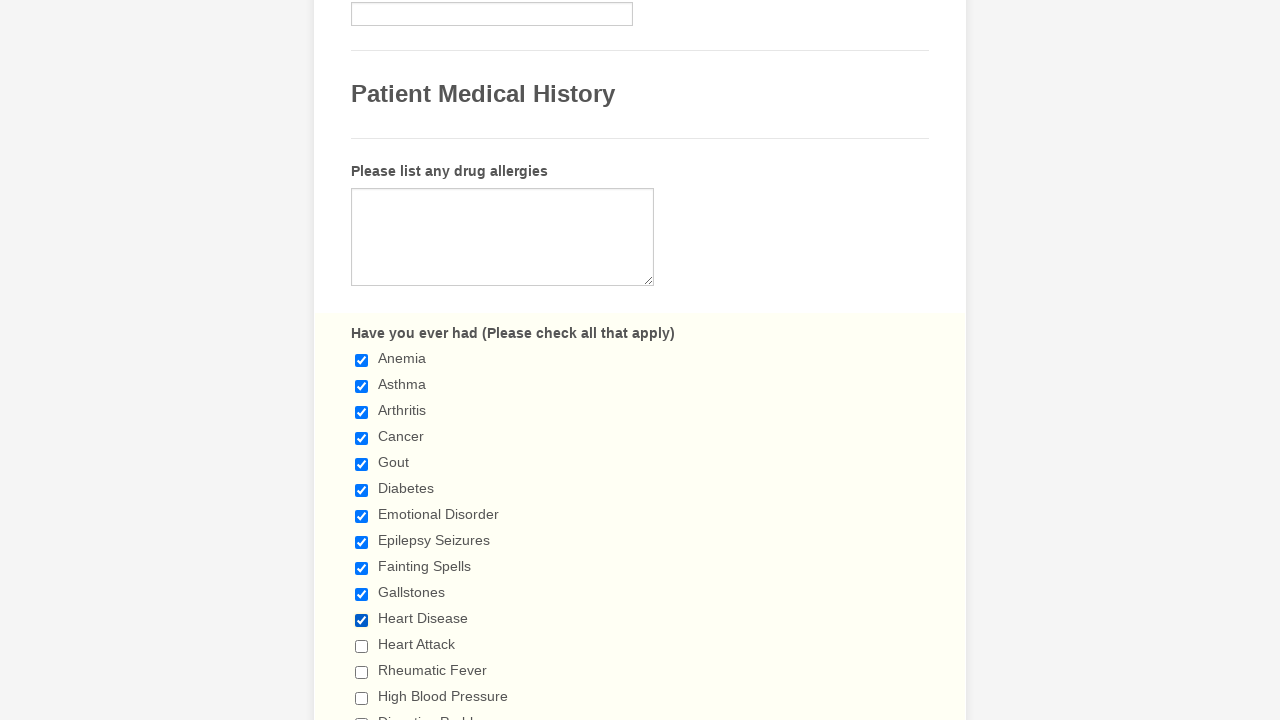

Clicked checkbox 12 to select it at (362, 646) on xpath=//input[@type='checkbox'] >> nth=11
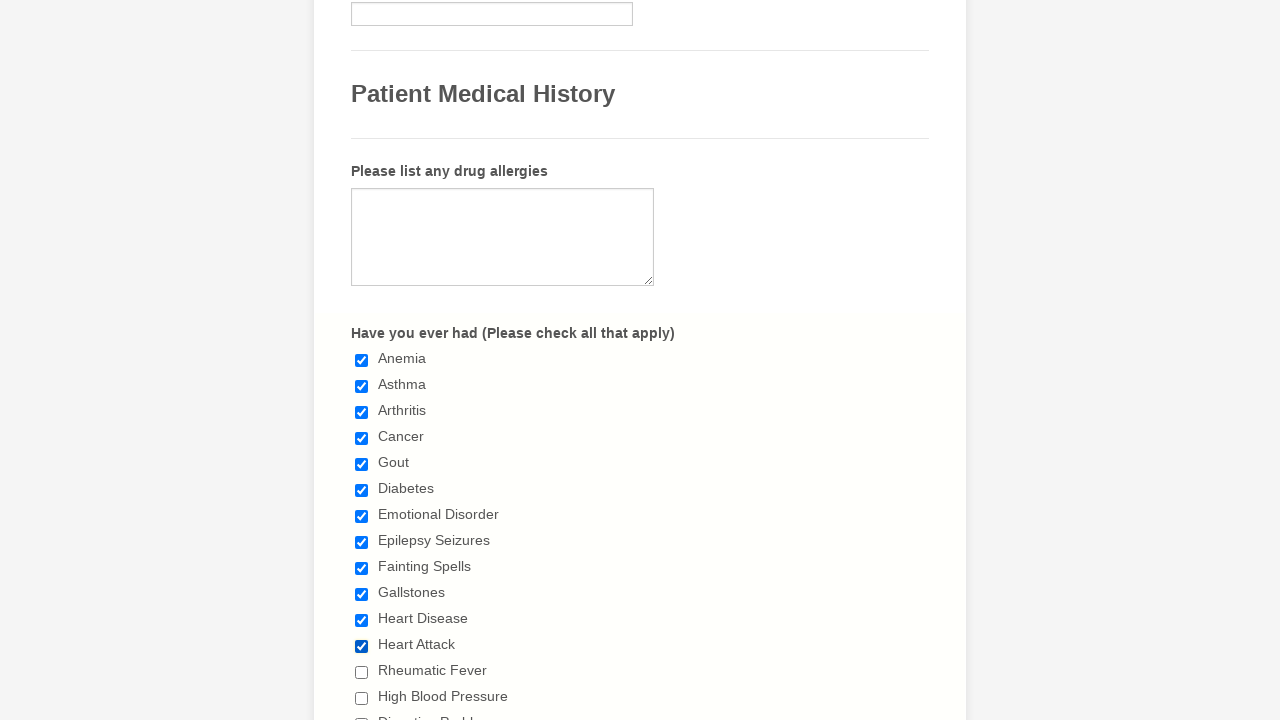

Clicked checkbox 13 to select it at (362, 672) on xpath=//input[@type='checkbox'] >> nth=12
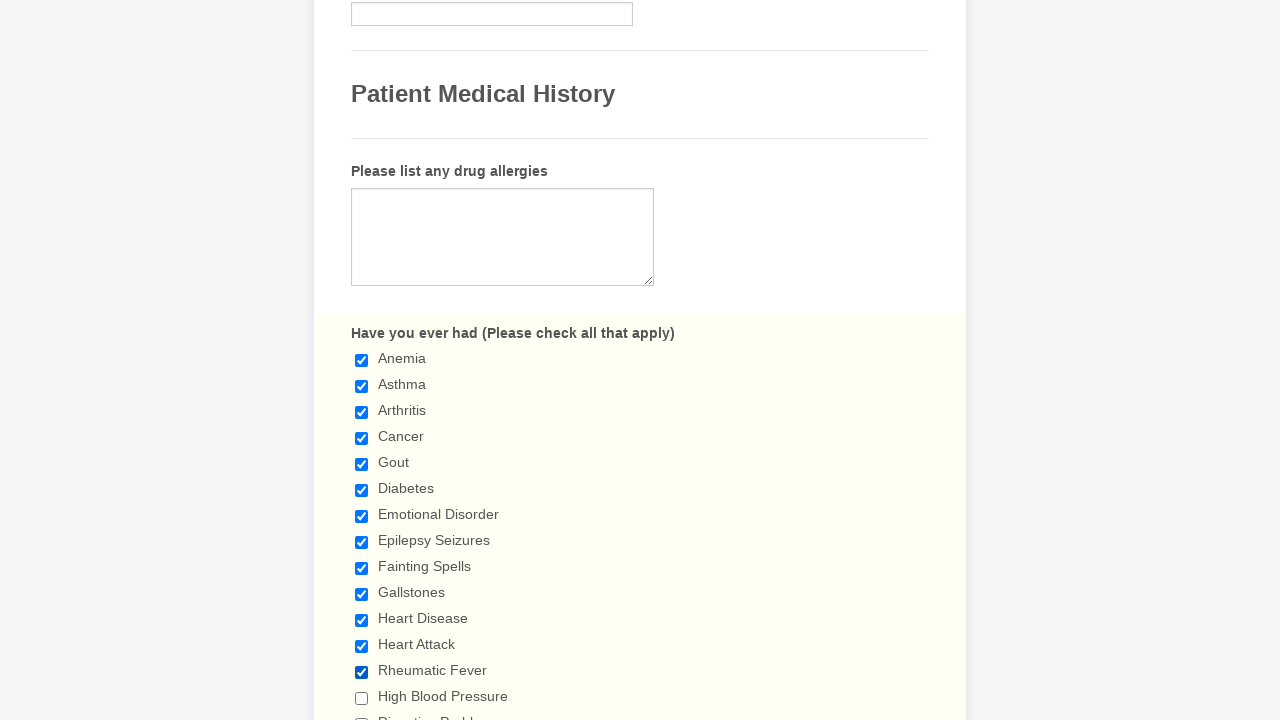

Clicked checkbox 14 to select it at (362, 698) on xpath=//input[@type='checkbox'] >> nth=13
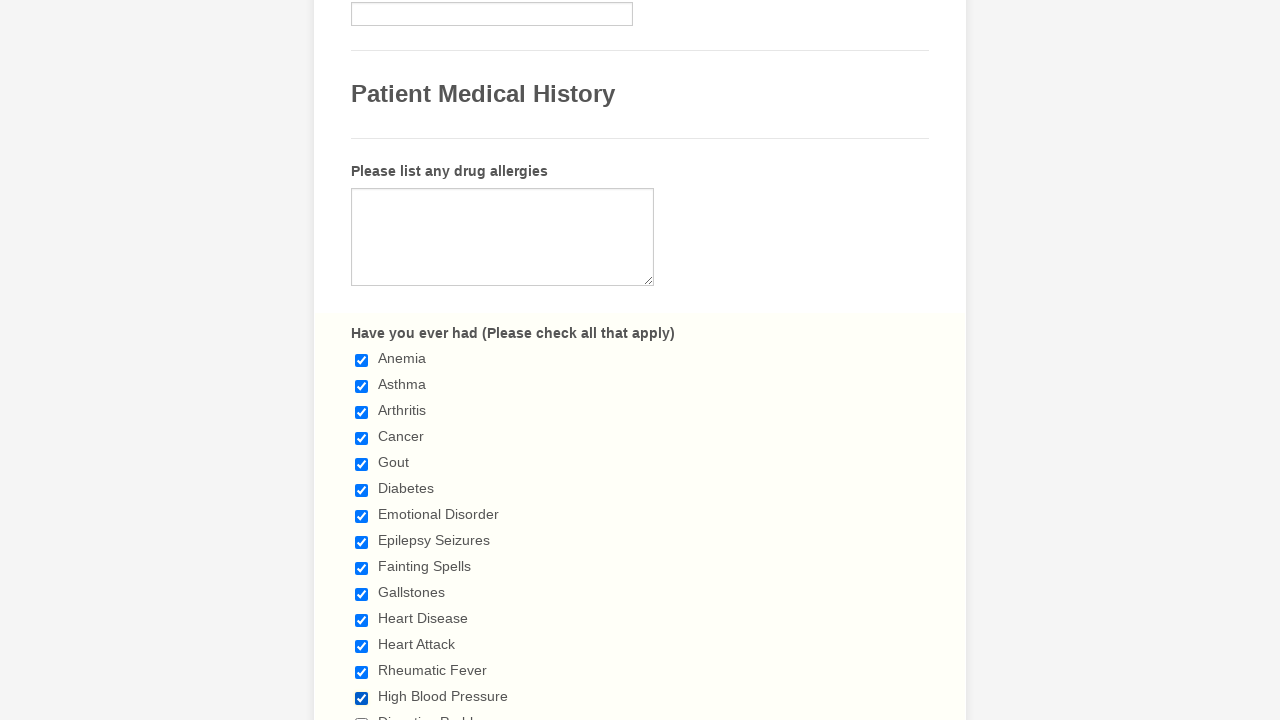

Clicked checkbox 15 to select it at (362, 714) on xpath=//input[@type='checkbox'] >> nth=14
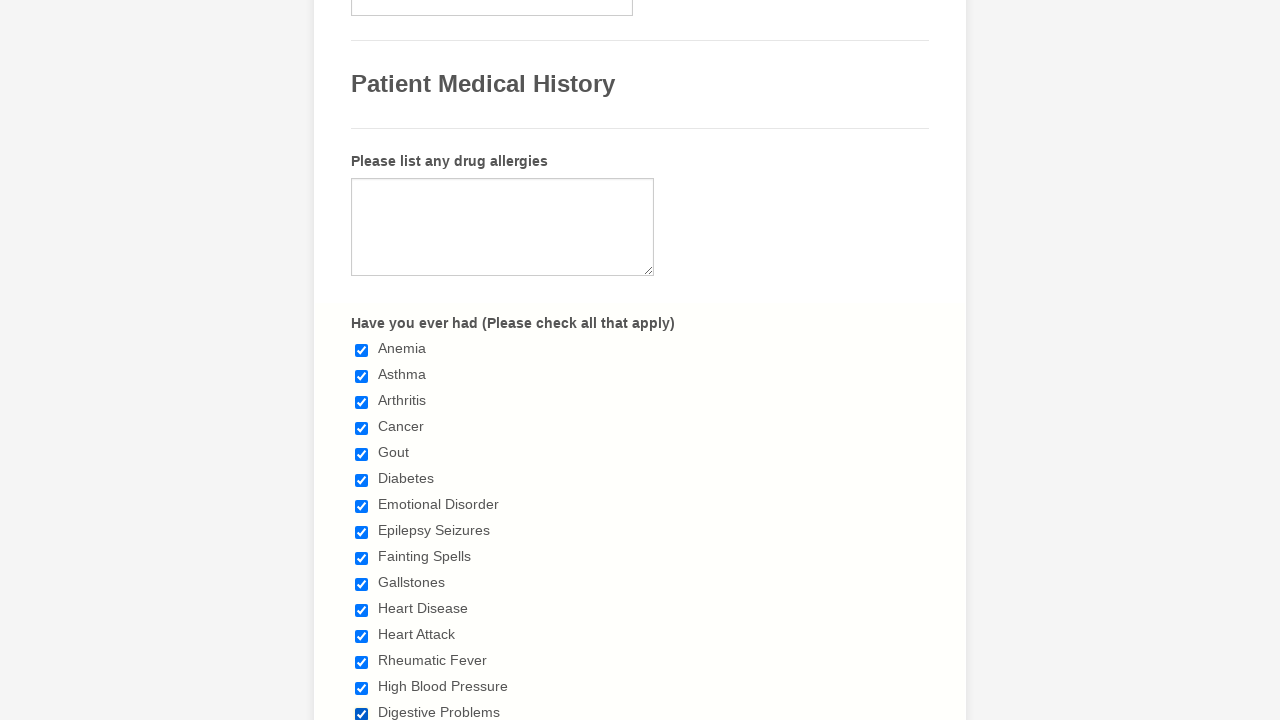

Clicked checkbox 16 to select it at (362, 360) on xpath=//input[@type='checkbox'] >> nth=15
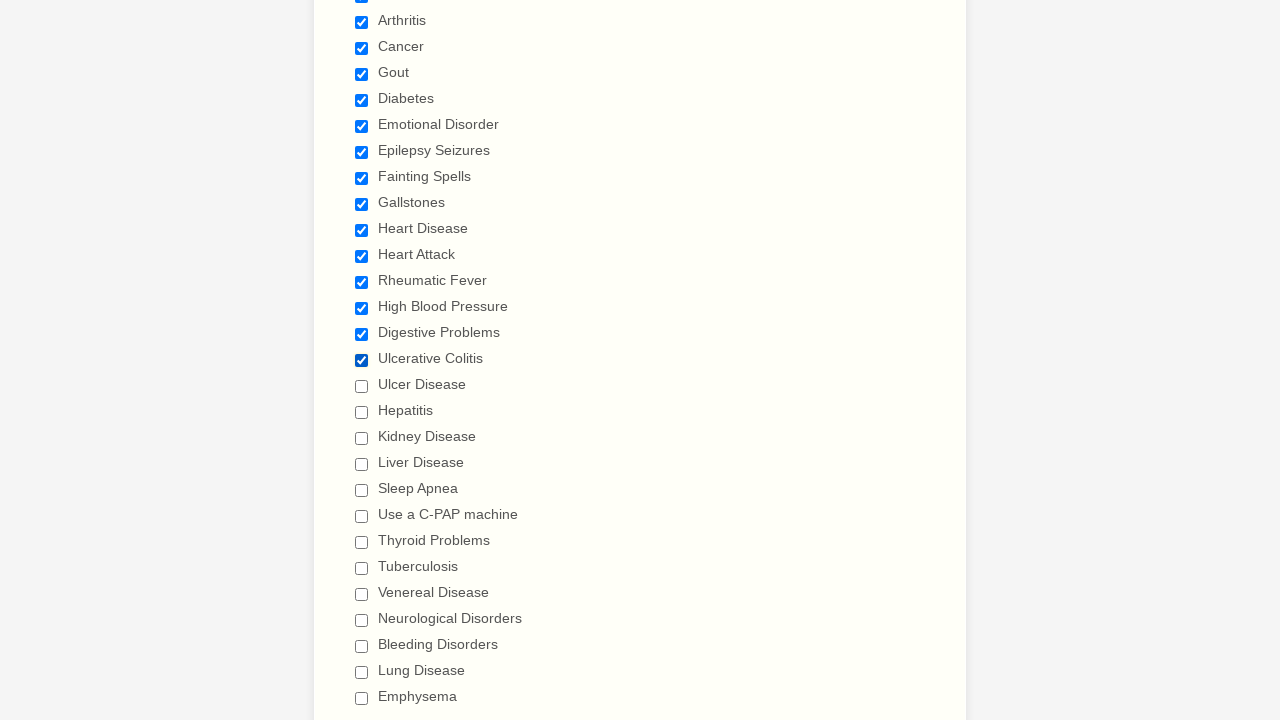

Clicked checkbox 17 to select it at (362, 386) on xpath=//input[@type='checkbox'] >> nth=16
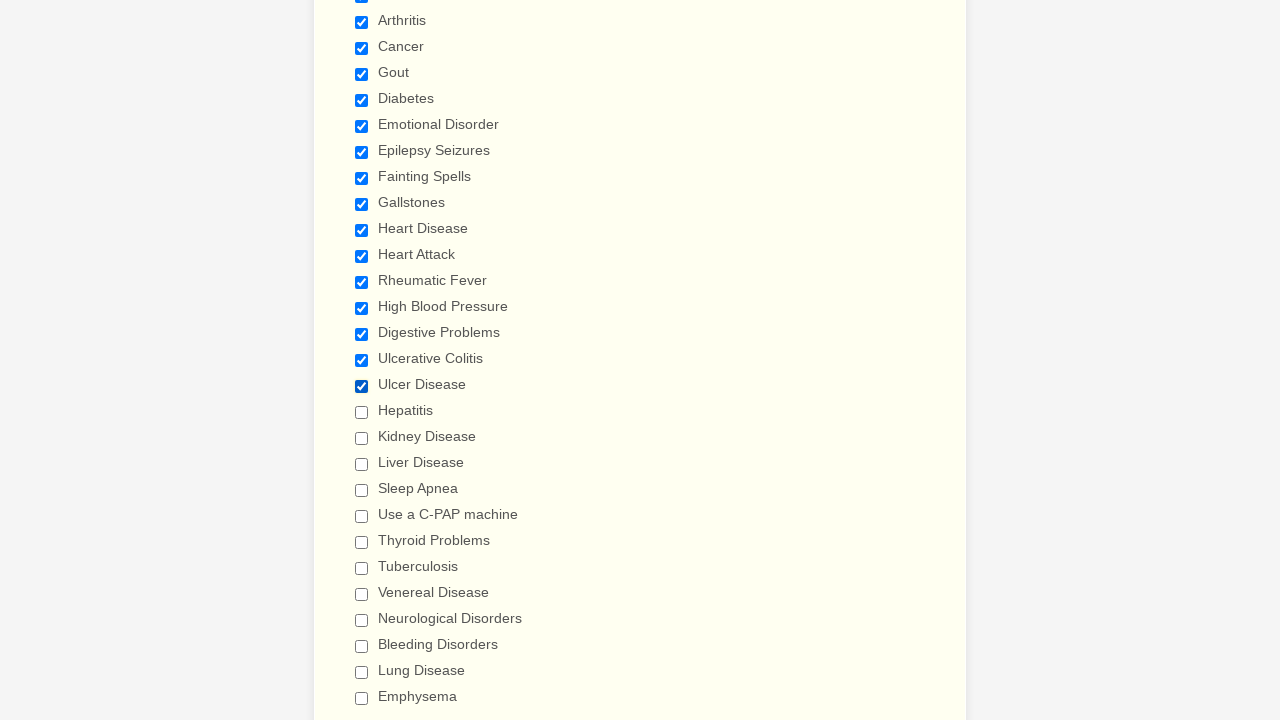

Clicked checkbox 18 to select it at (362, 412) on xpath=//input[@type='checkbox'] >> nth=17
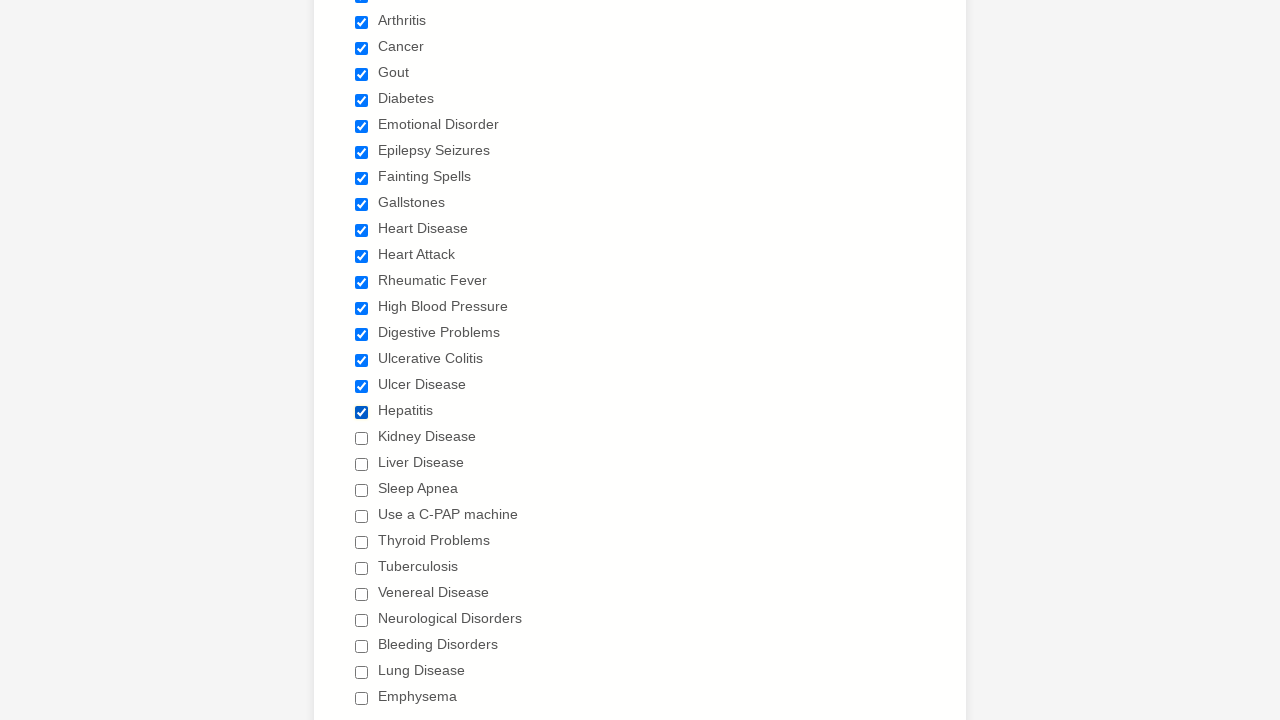

Clicked checkbox 19 to select it at (362, 438) on xpath=//input[@type='checkbox'] >> nth=18
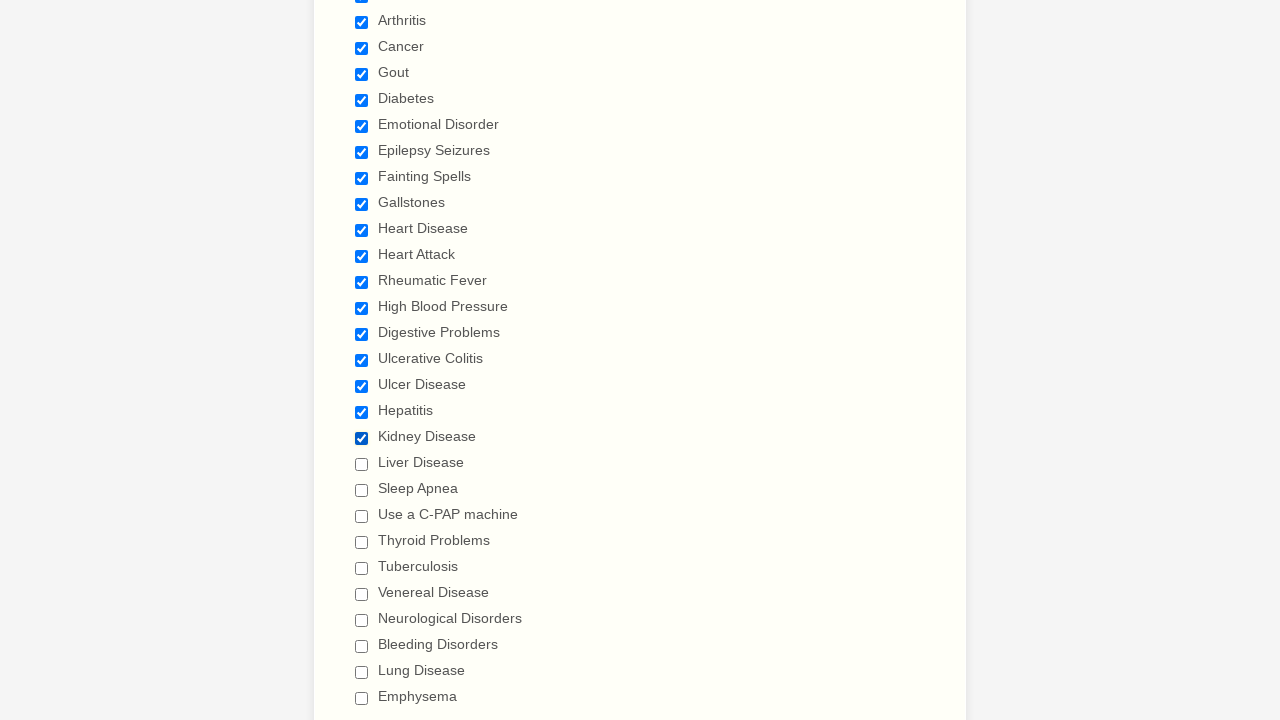

Clicked checkbox 20 to select it at (362, 464) on xpath=//input[@type='checkbox'] >> nth=19
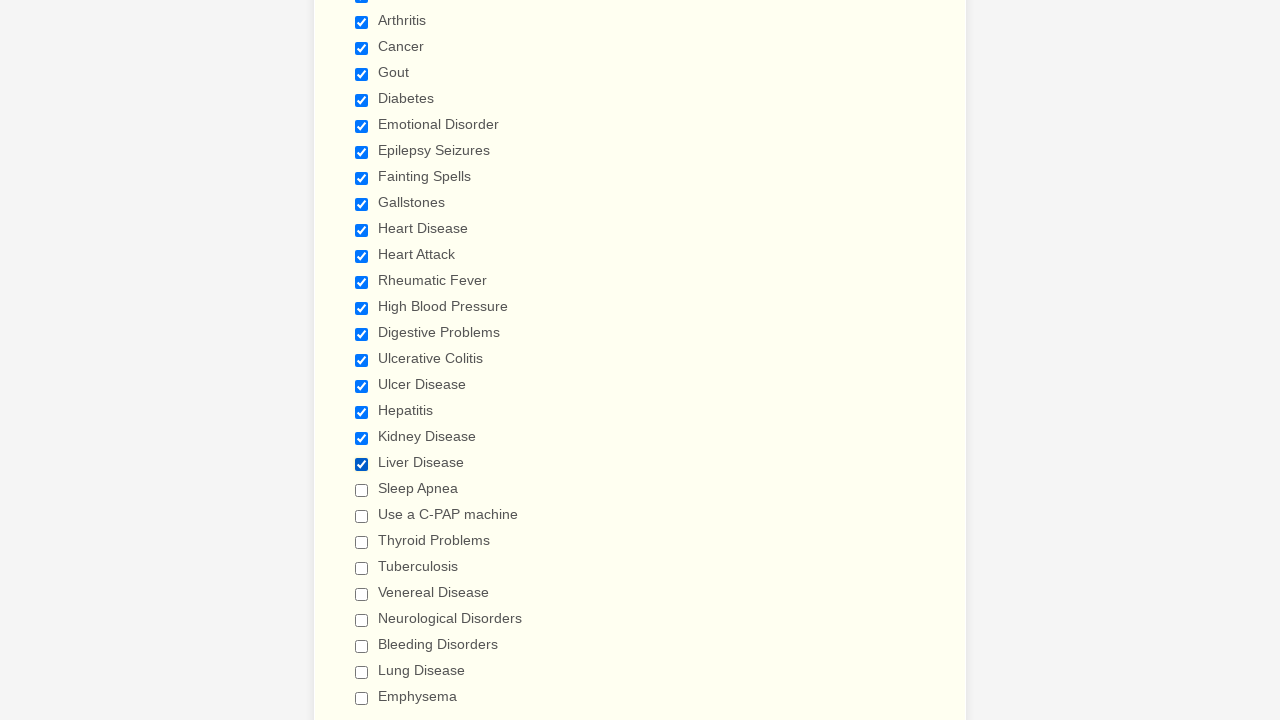

Clicked checkbox 21 to select it at (362, 490) on xpath=//input[@type='checkbox'] >> nth=20
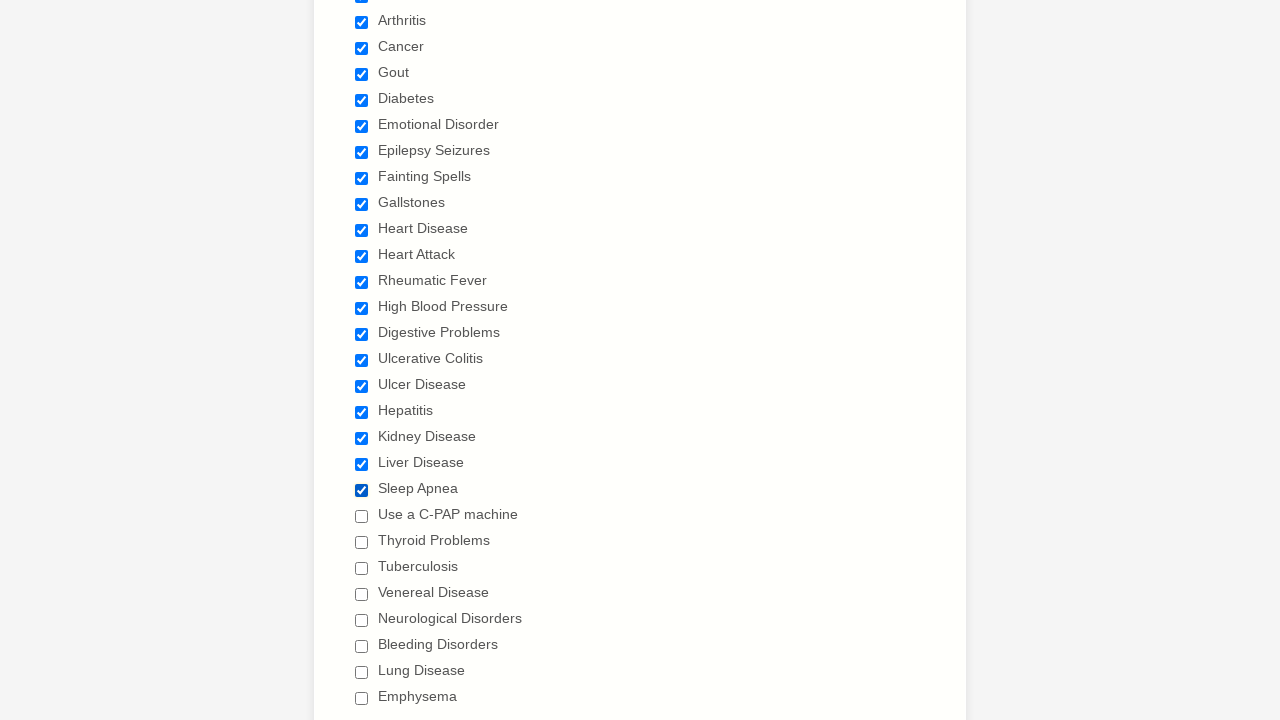

Clicked checkbox 22 to select it at (362, 516) on xpath=//input[@type='checkbox'] >> nth=21
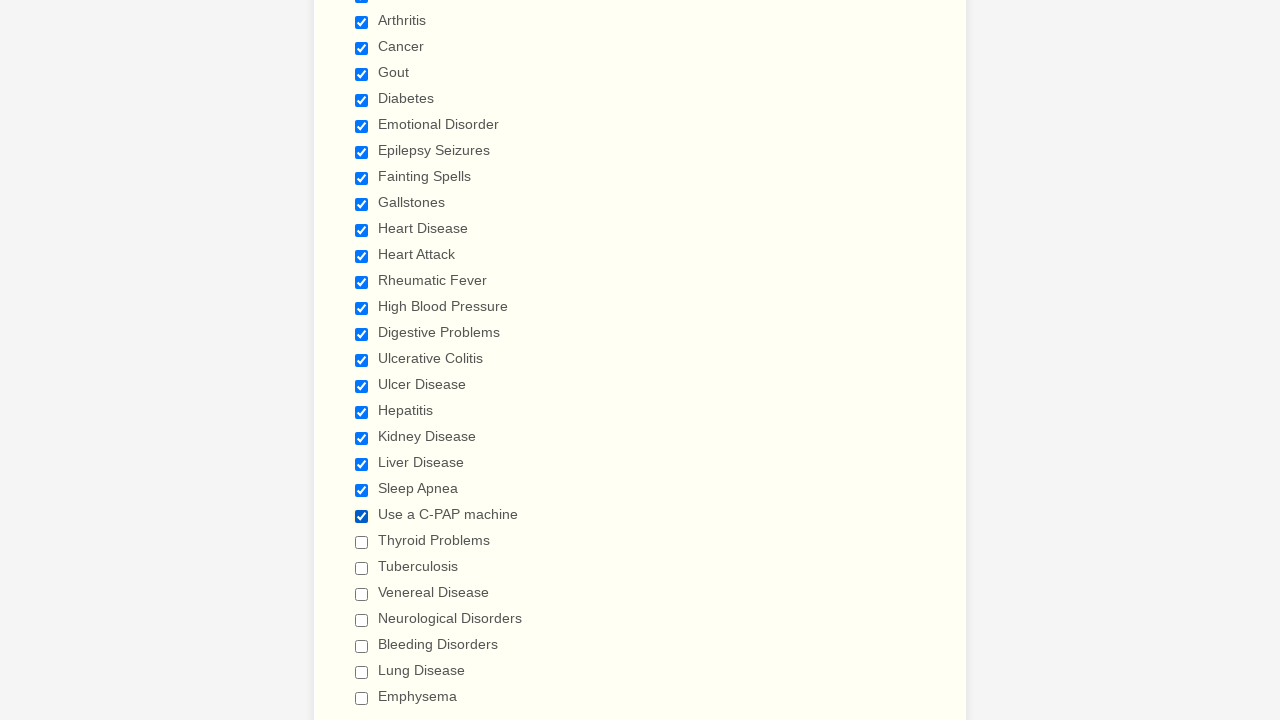

Clicked checkbox 23 to select it at (362, 542) on xpath=//input[@type='checkbox'] >> nth=22
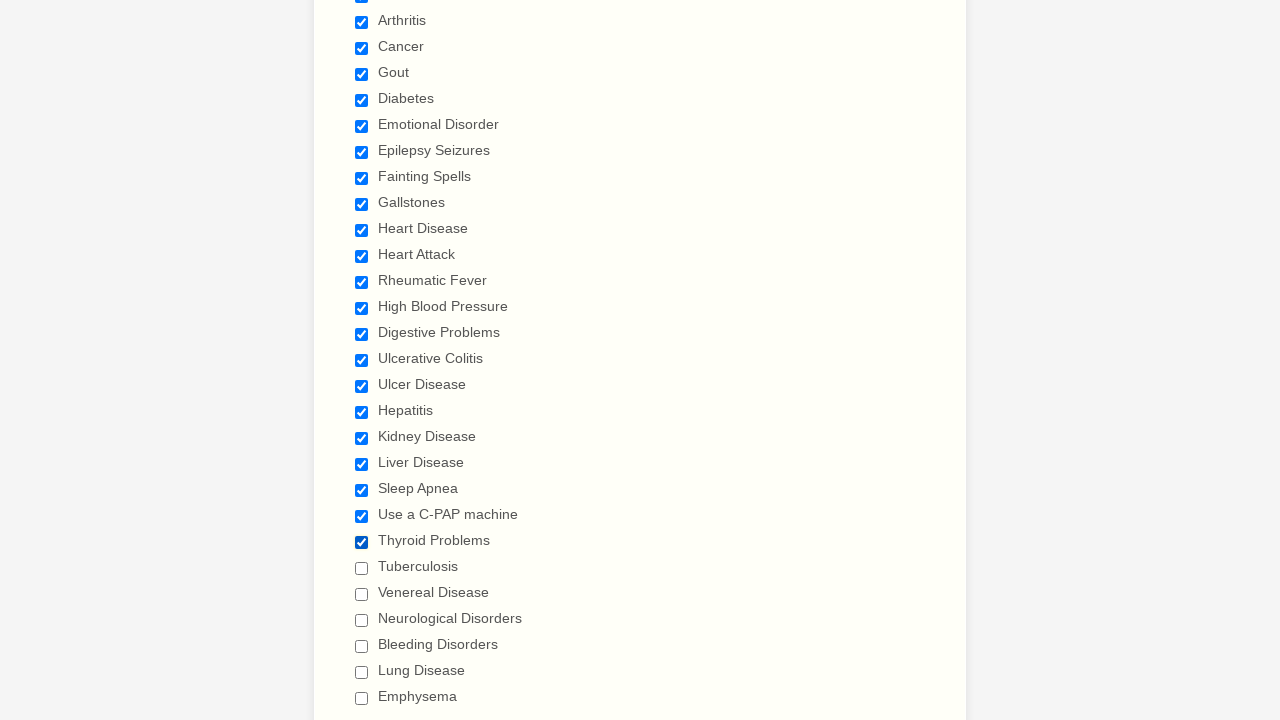

Clicked checkbox 24 to select it at (362, 568) on xpath=//input[@type='checkbox'] >> nth=23
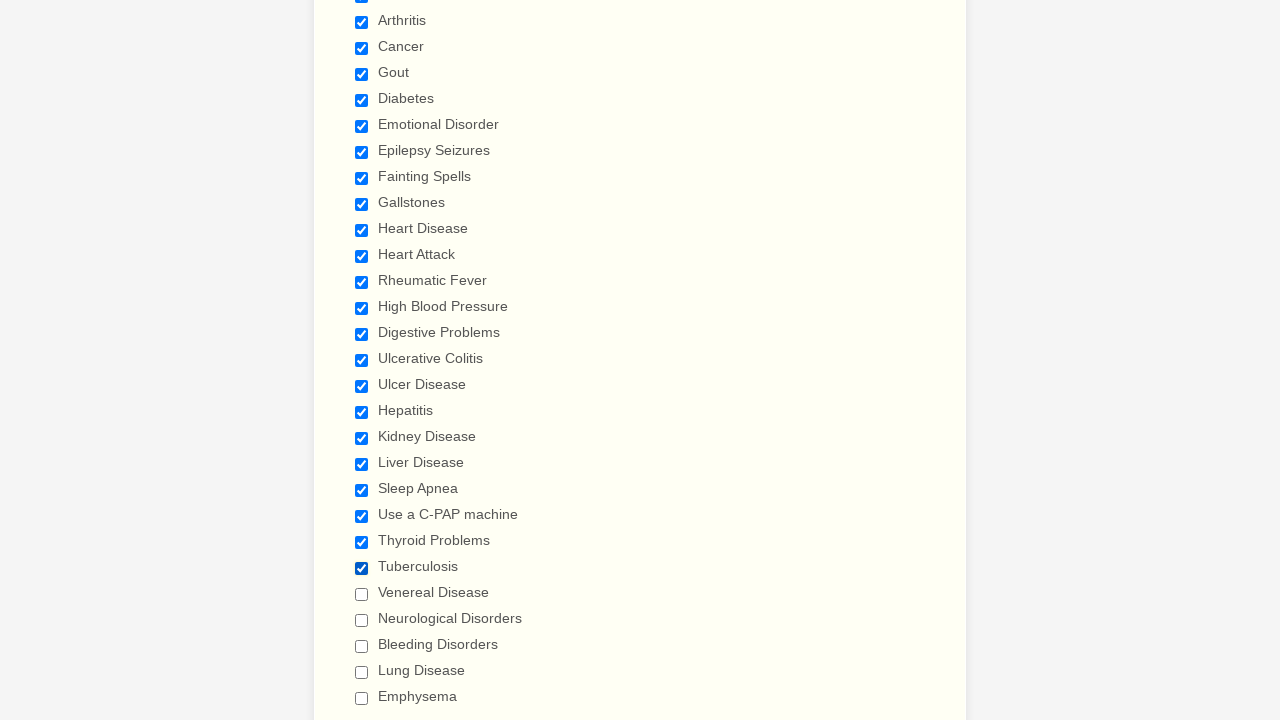

Clicked checkbox 25 to select it at (362, 594) on xpath=//input[@type='checkbox'] >> nth=24
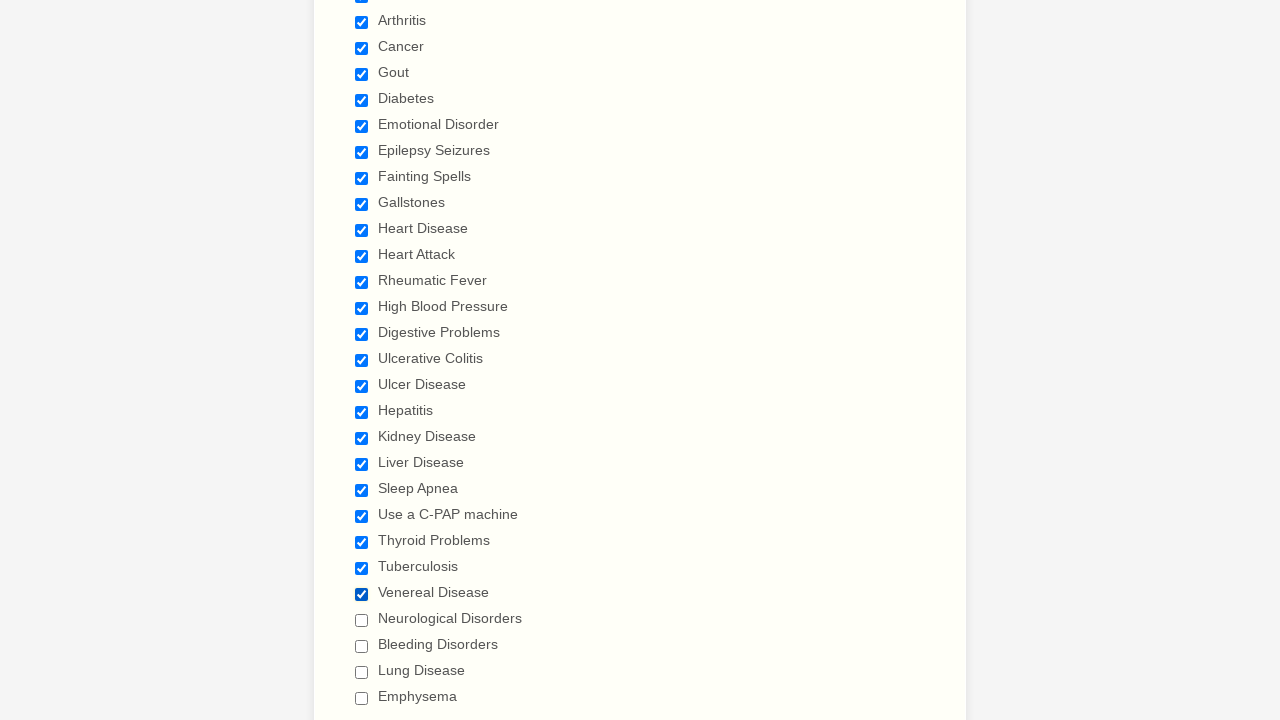

Clicked checkbox 26 to select it at (362, 620) on xpath=//input[@type='checkbox'] >> nth=25
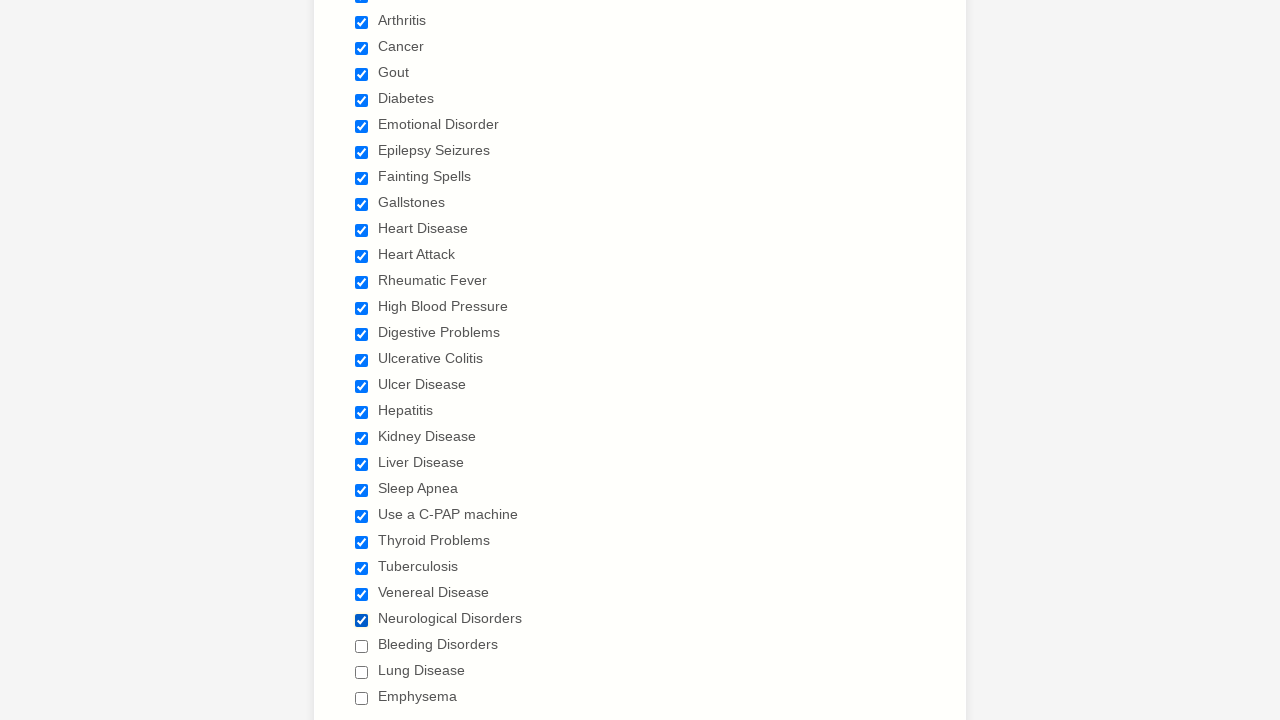

Clicked checkbox 27 to select it at (362, 646) on xpath=//input[@type='checkbox'] >> nth=26
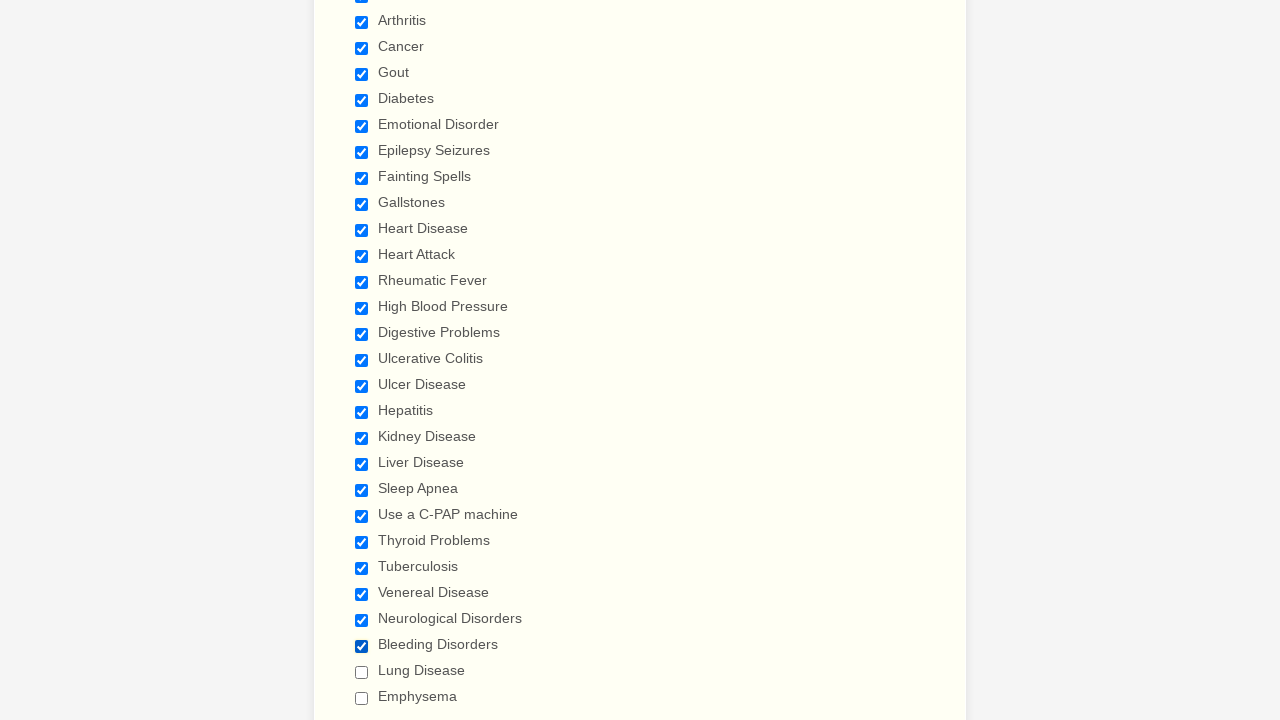

Clicked checkbox 28 to select it at (362, 672) on xpath=//input[@type='checkbox'] >> nth=27
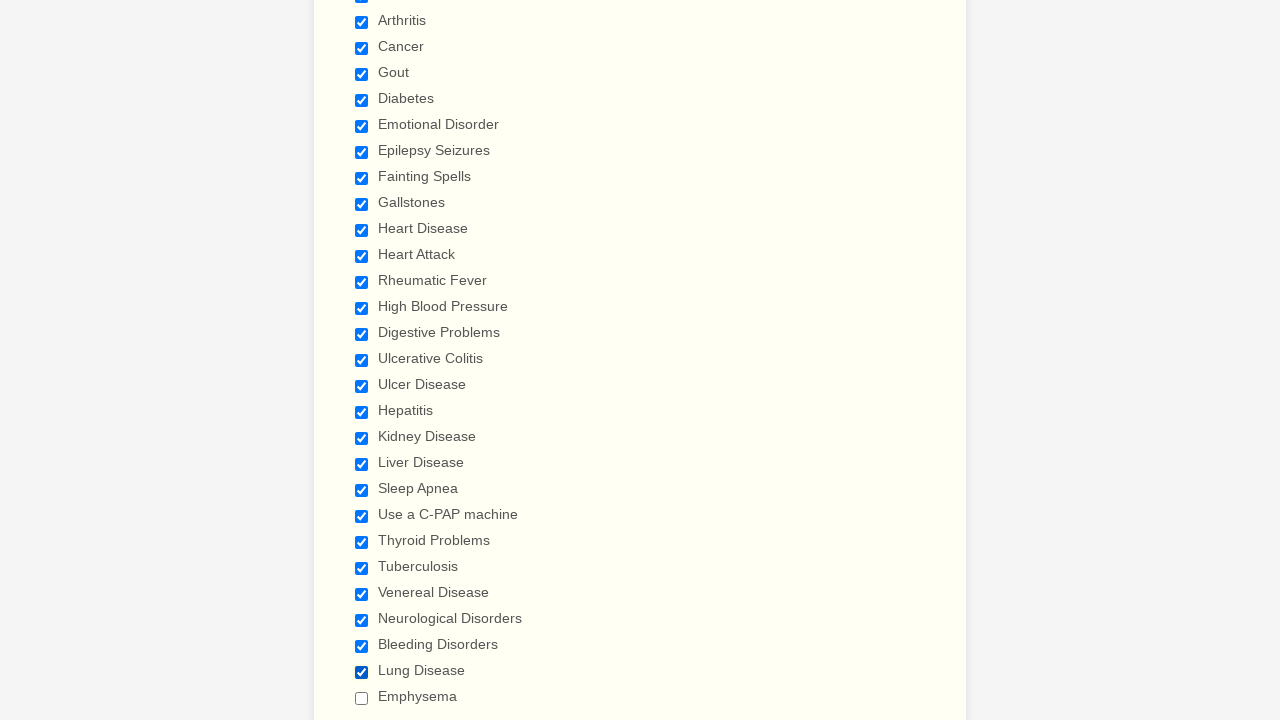

Clicked checkbox 29 to select it at (362, 698) on xpath=//input[@type='checkbox'] >> nth=28
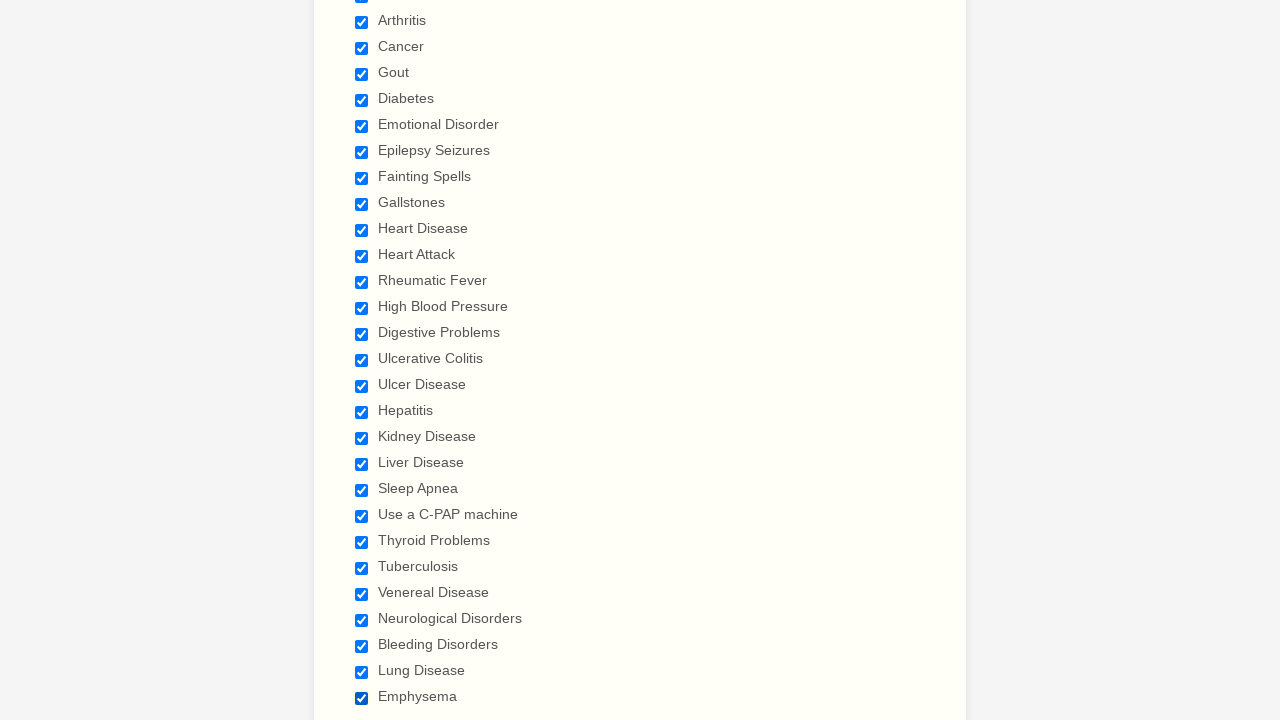

Verified checkbox 1 is selected
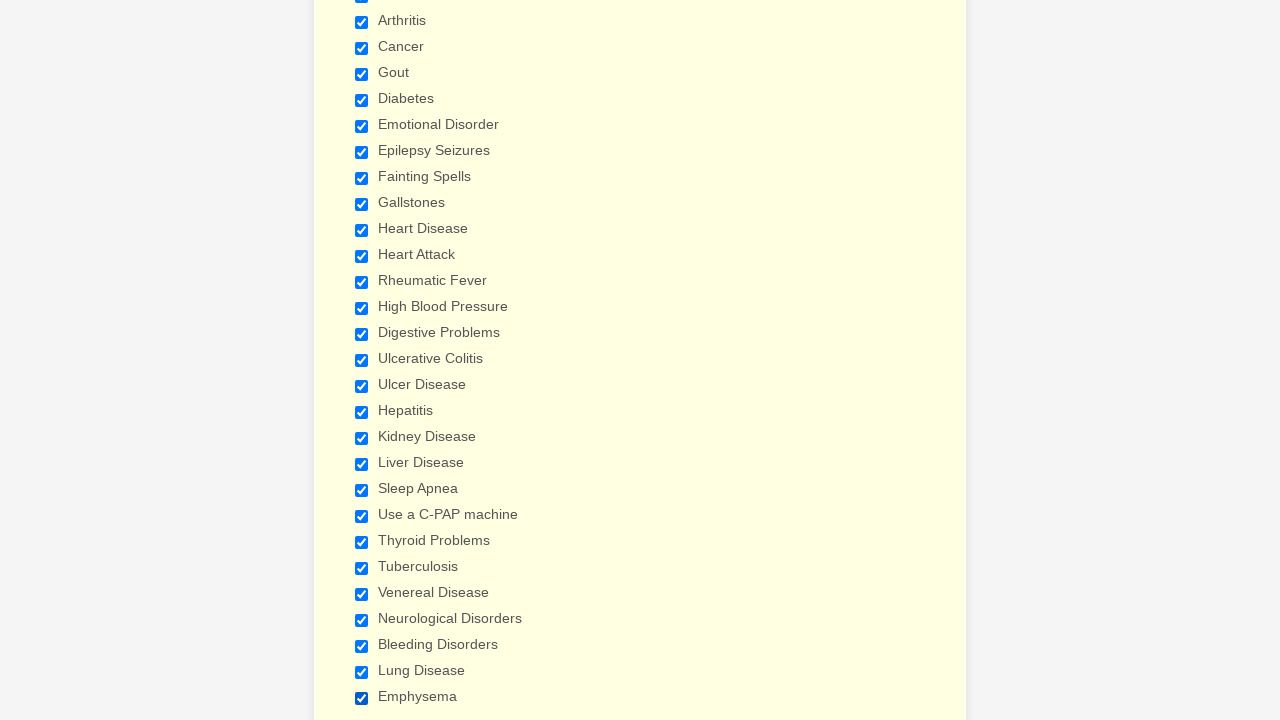

Verified checkbox 2 is selected
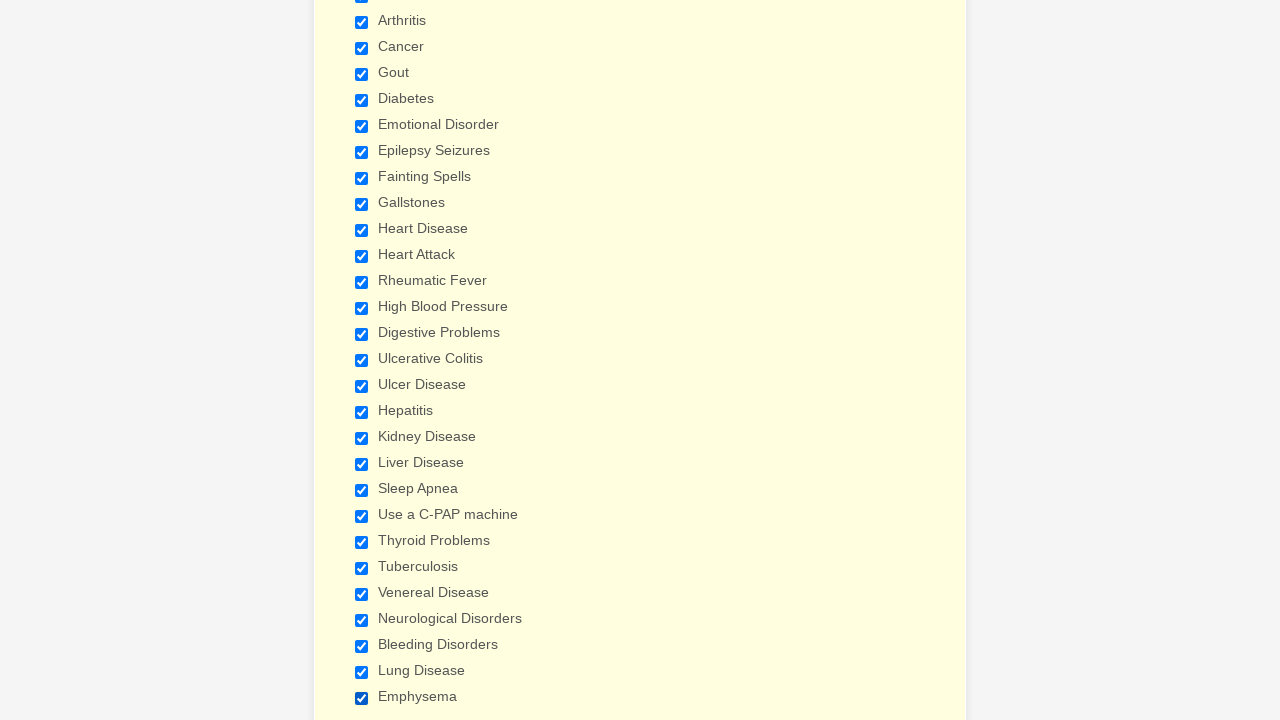

Verified checkbox 3 is selected
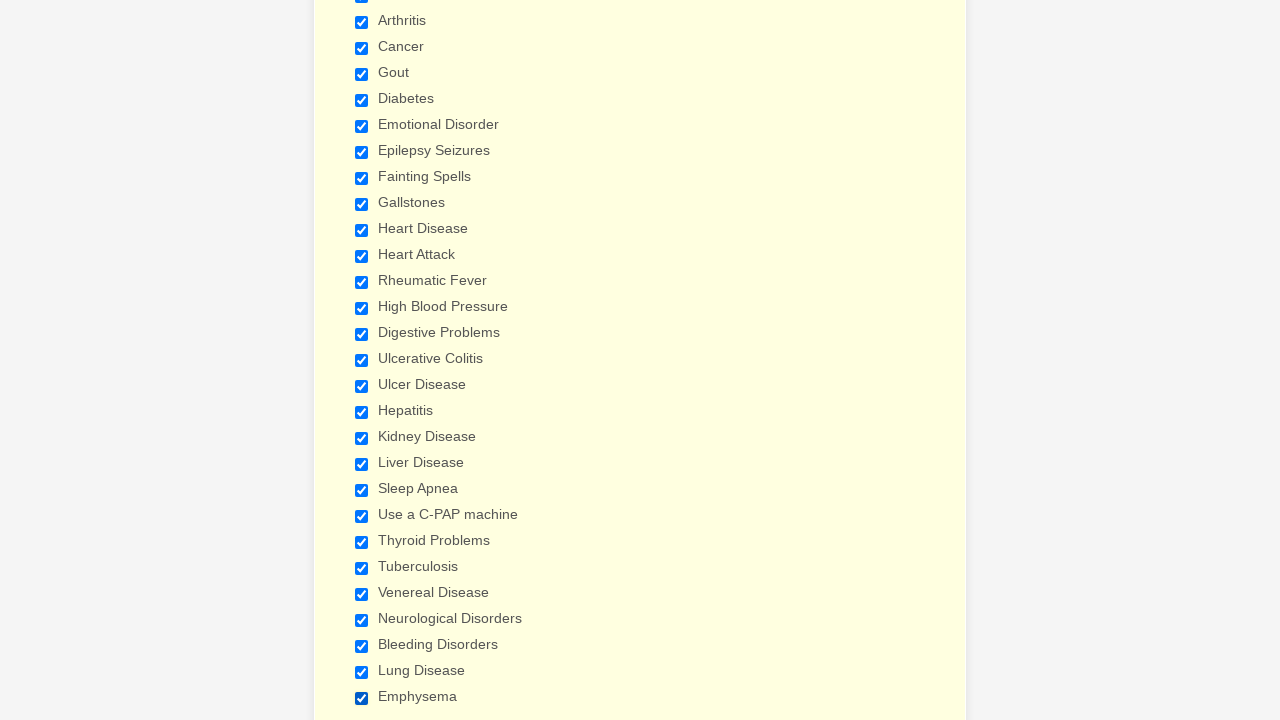

Verified checkbox 4 is selected
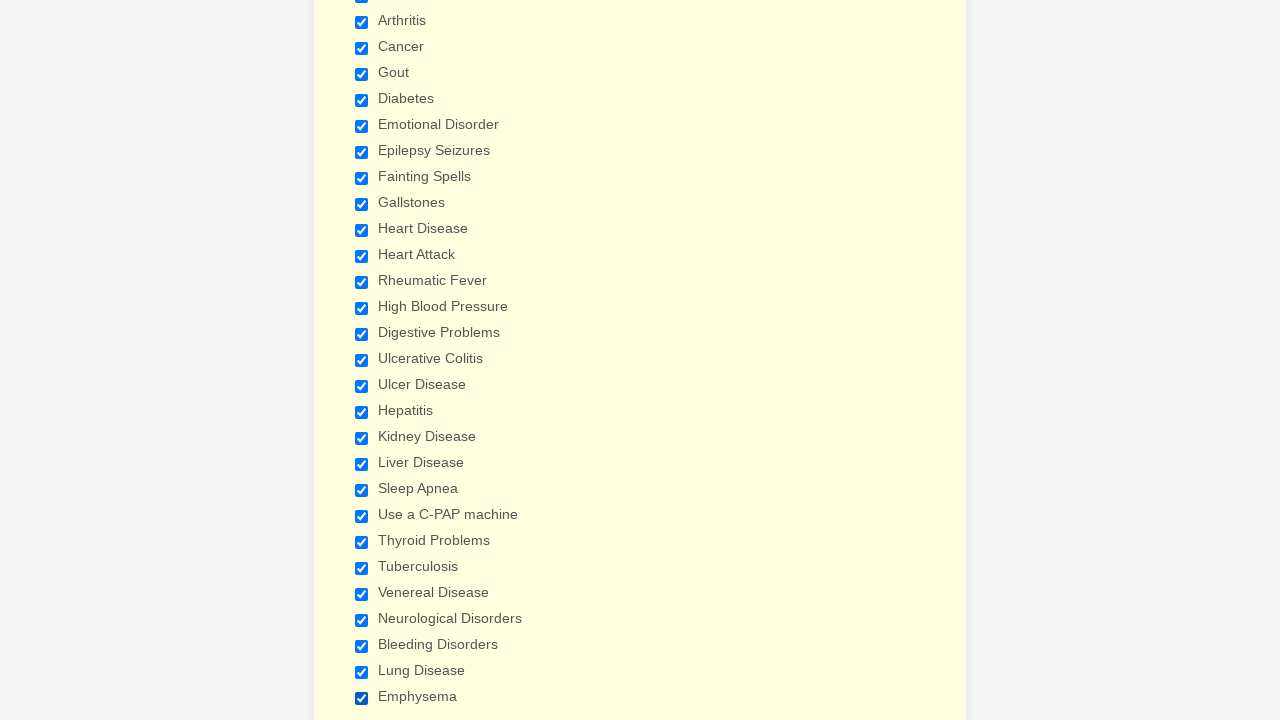

Verified checkbox 5 is selected
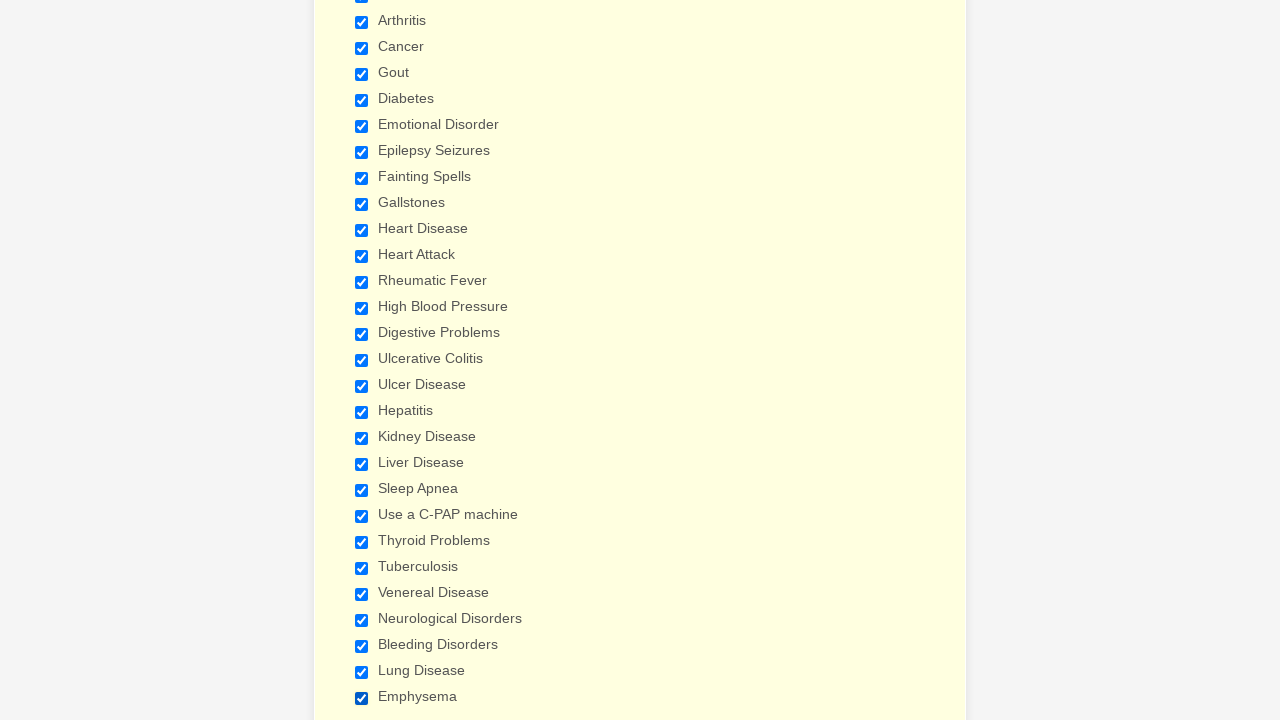

Verified checkbox 6 is selected
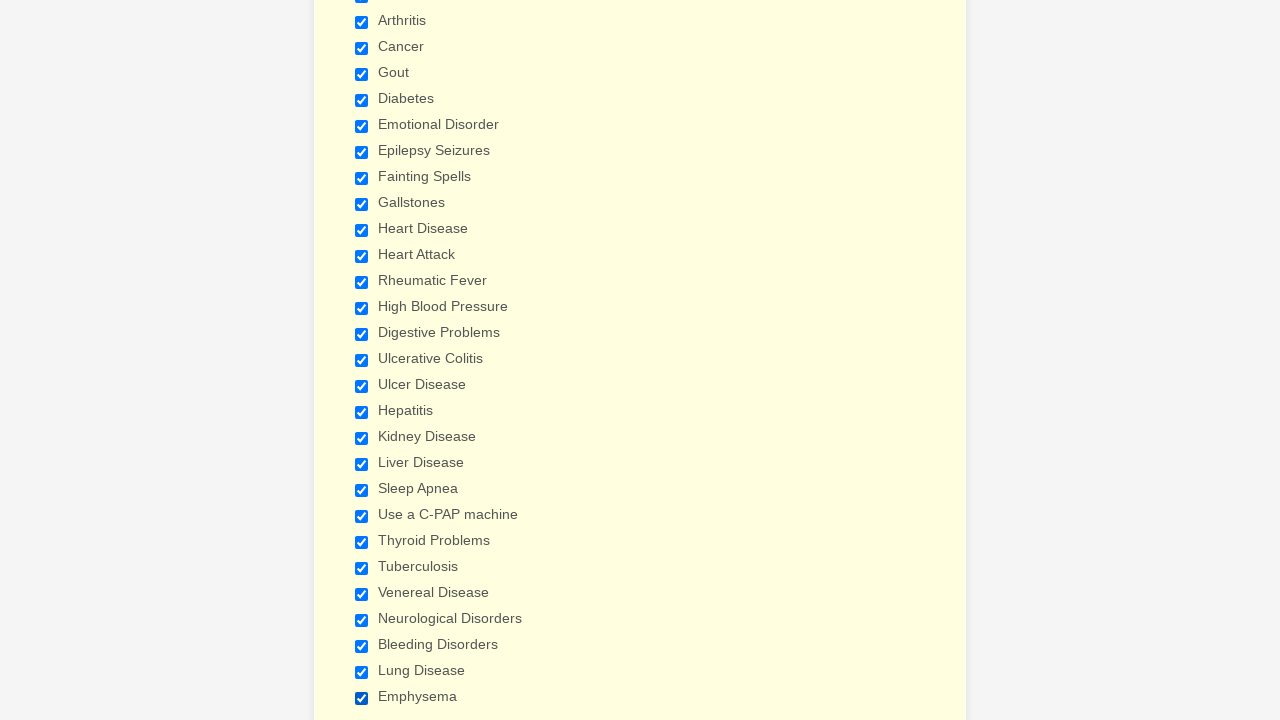

Verified checkbox 7 is selected
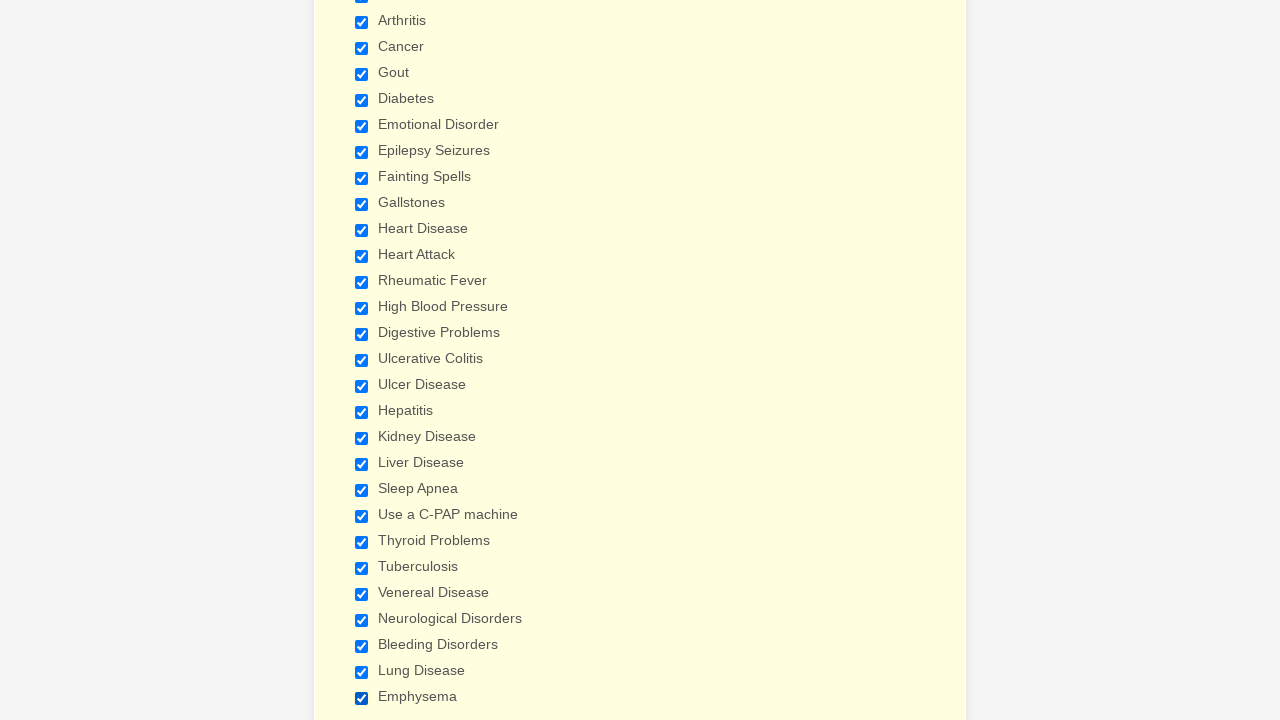

Verified checkbox 8 is selected
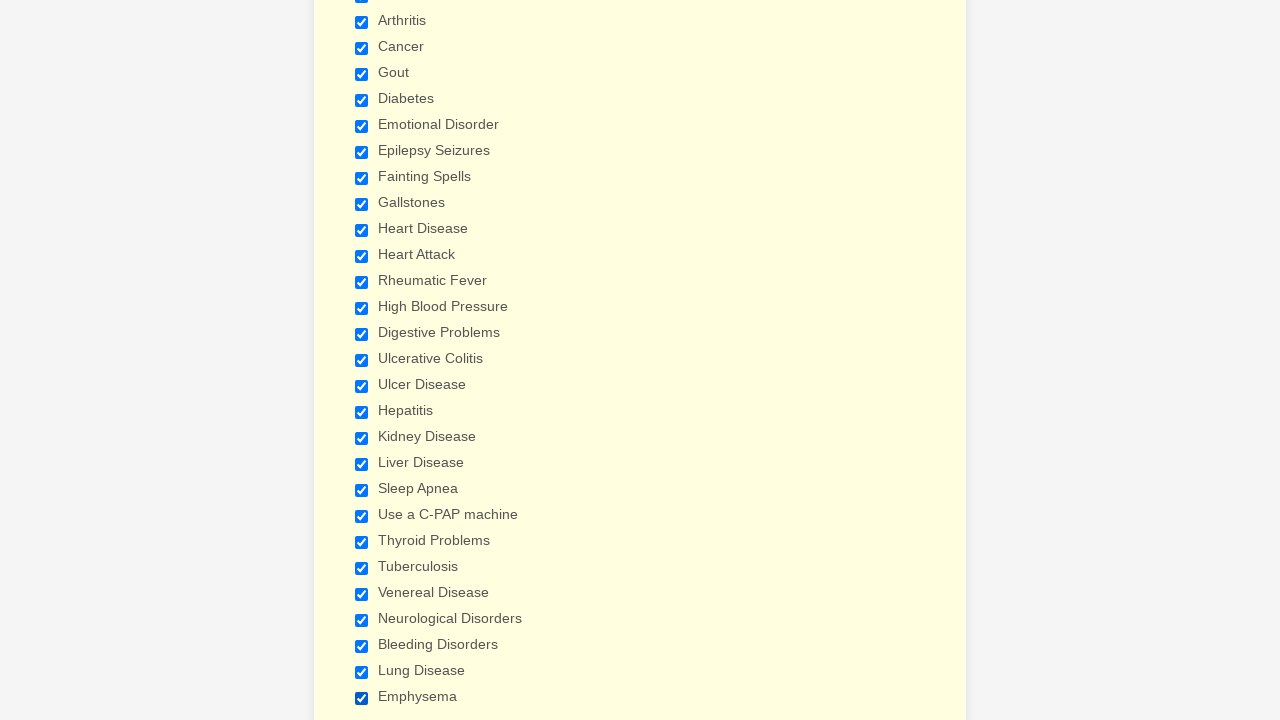

Verified checkbox 9 is selected
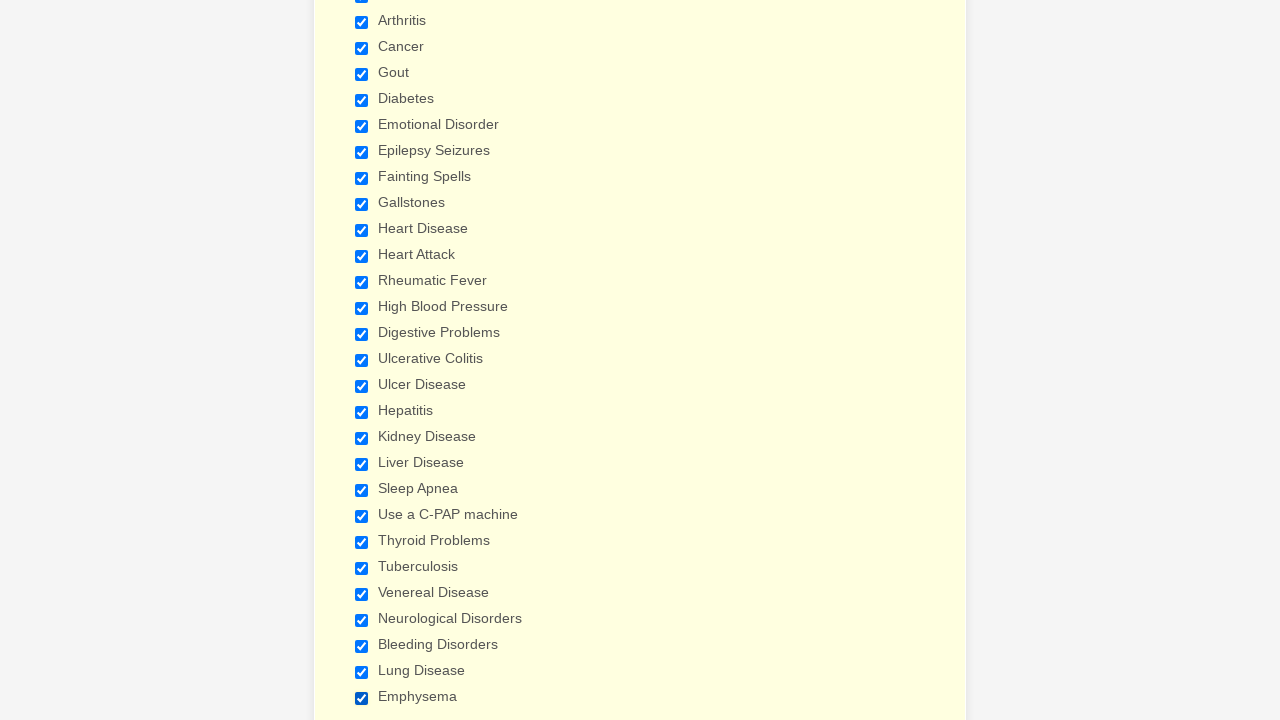

Verified checkbox 10 is selected
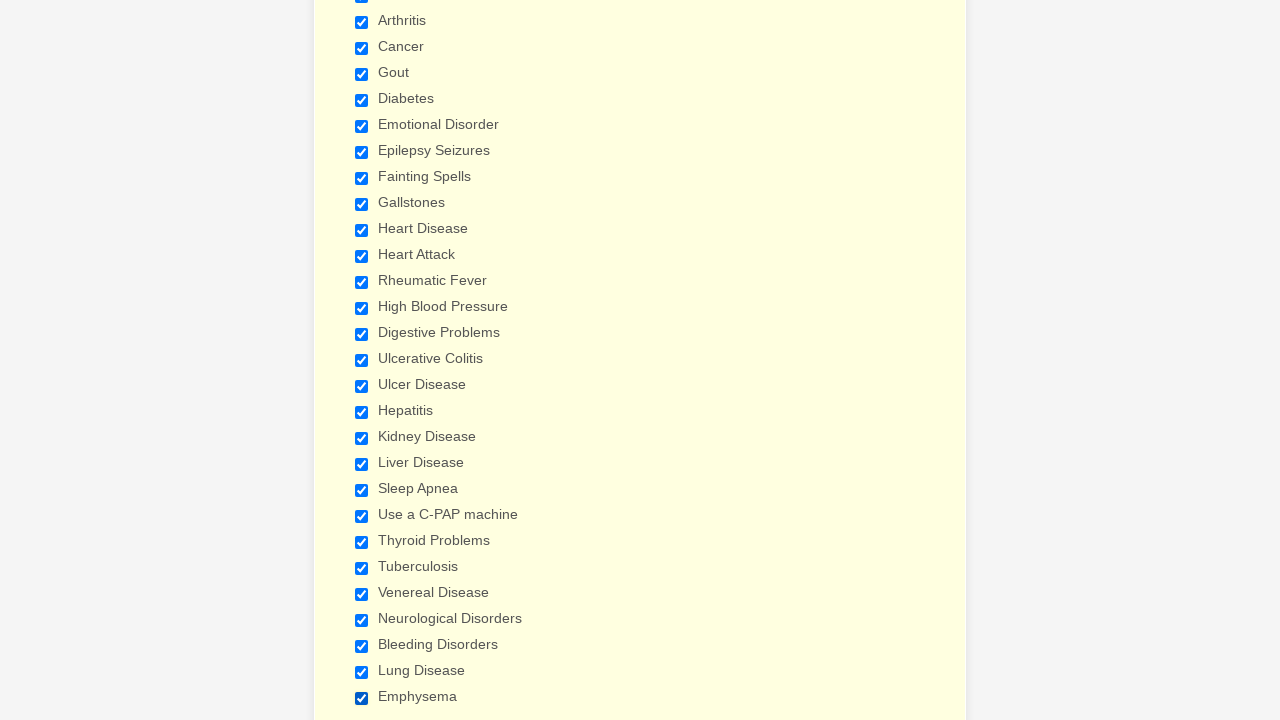

Verified checkbox 11 is selected
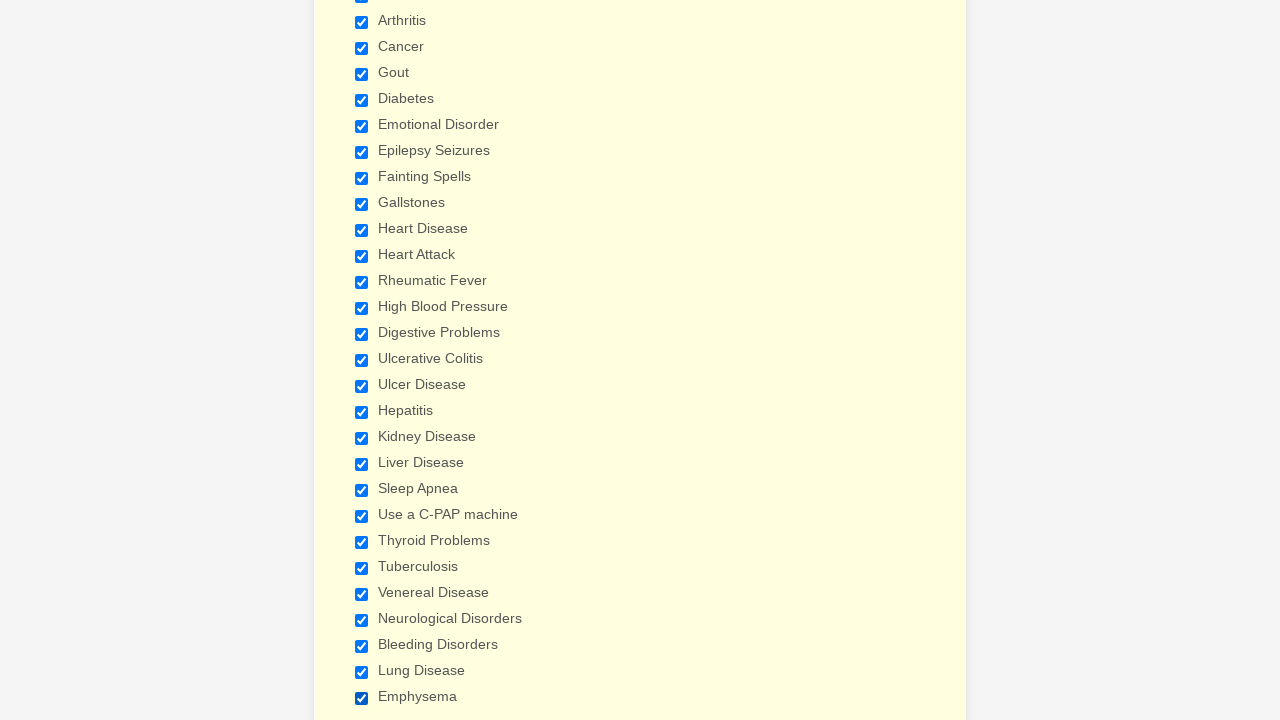

Verified checkbox 12 is selected
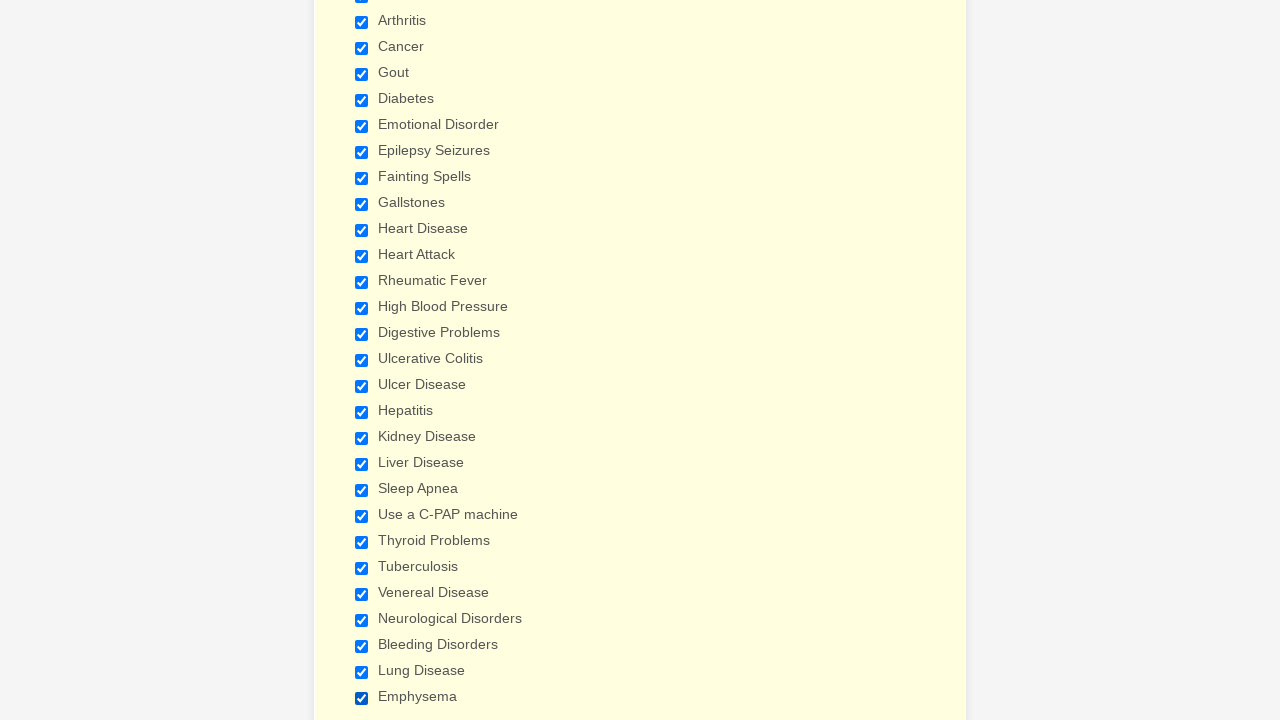

Verified checkbox 13 is selected
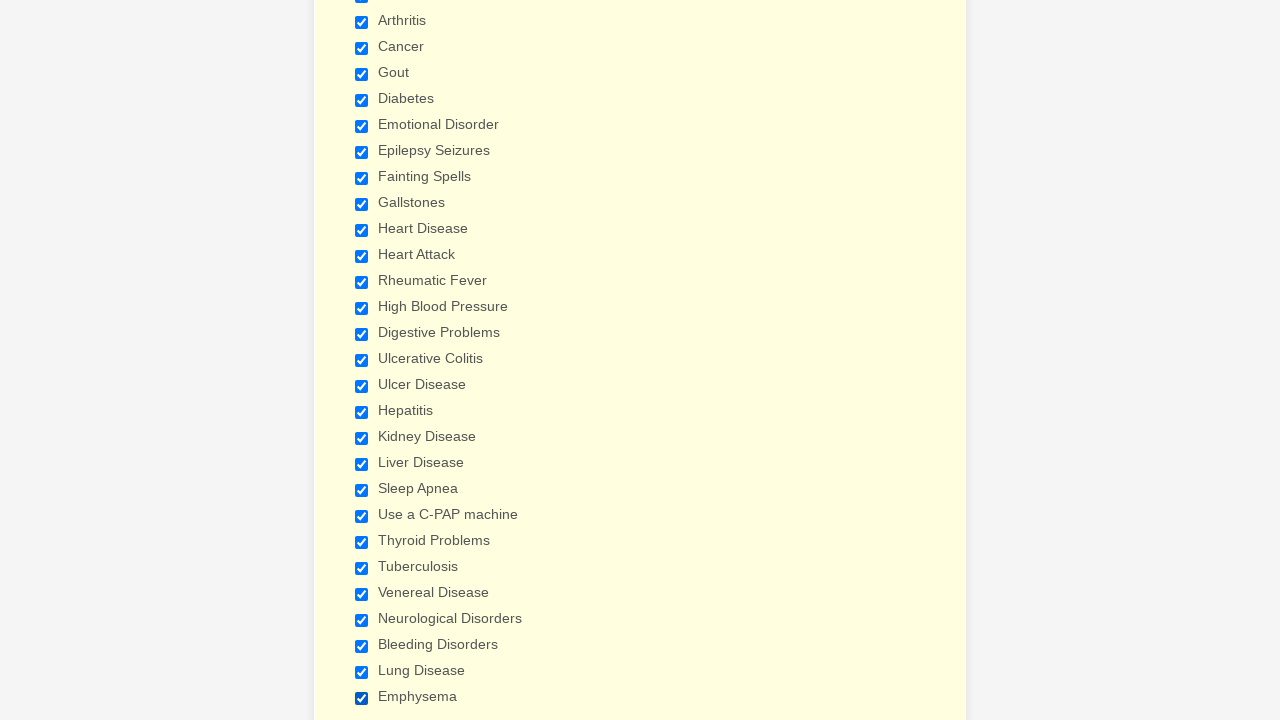

Verified checkbox 14 is selected
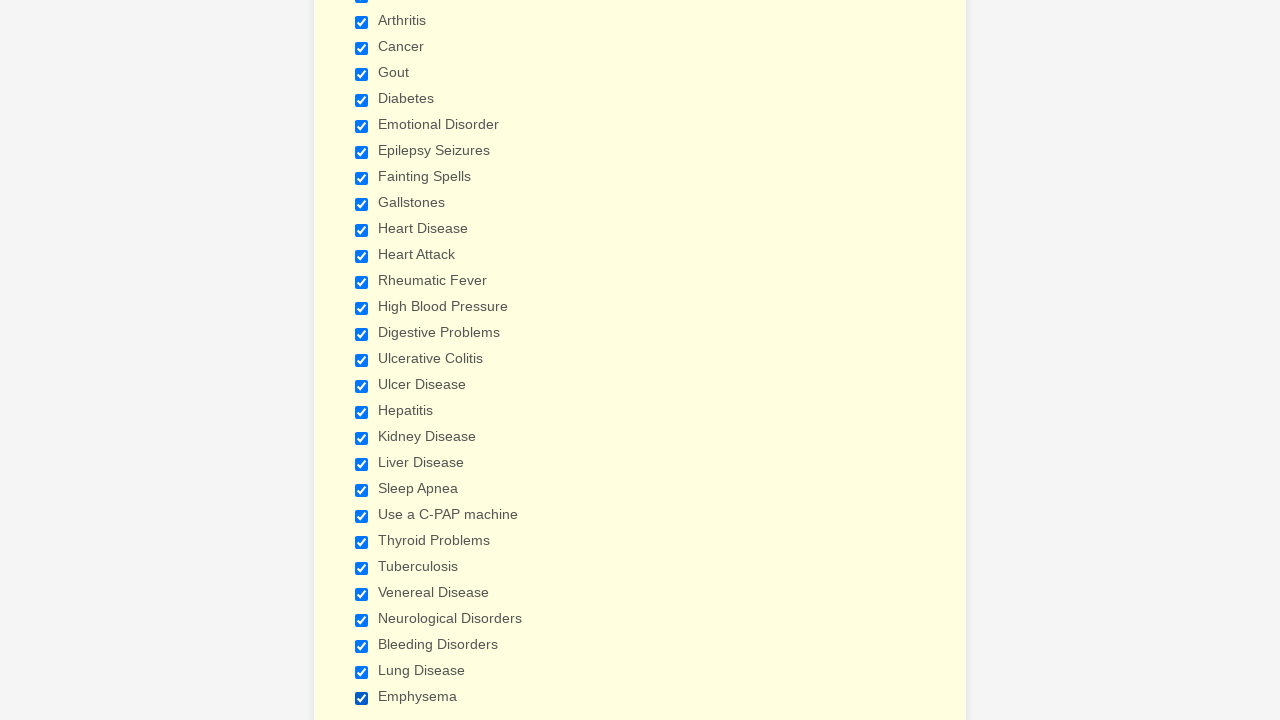

Verified checkbox 15 is selected
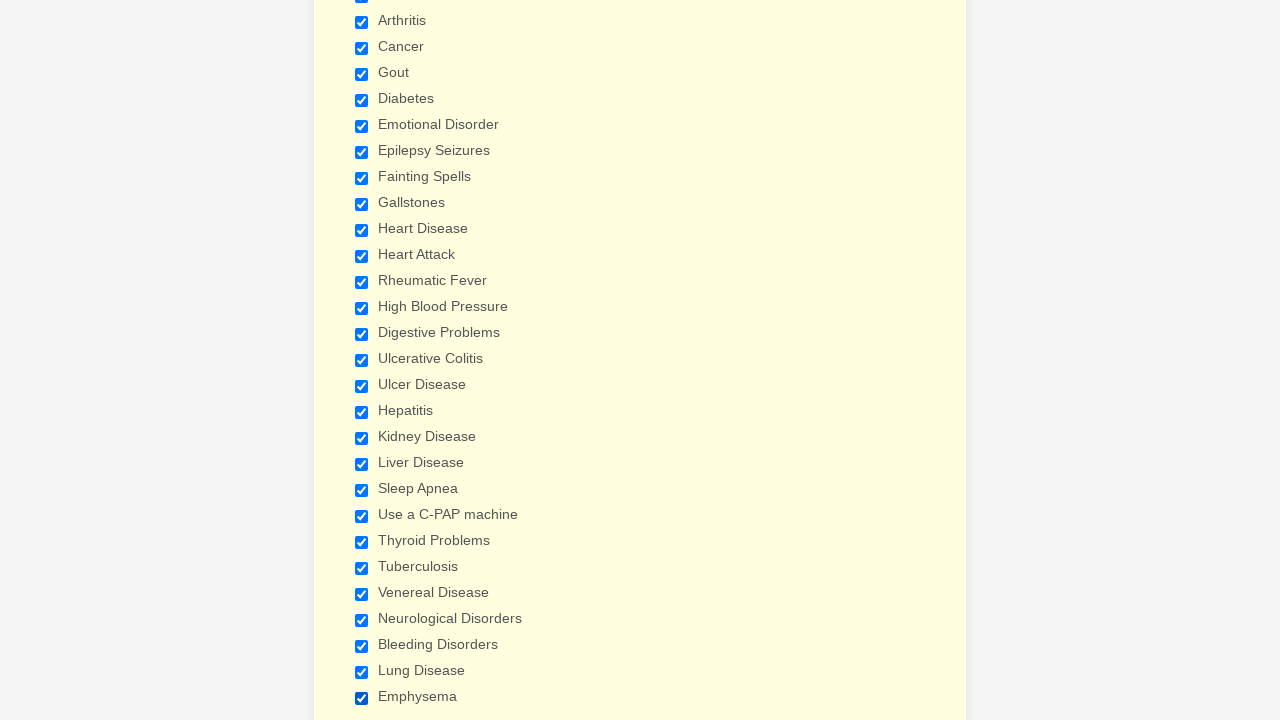

Verified checkbox 16 is selected
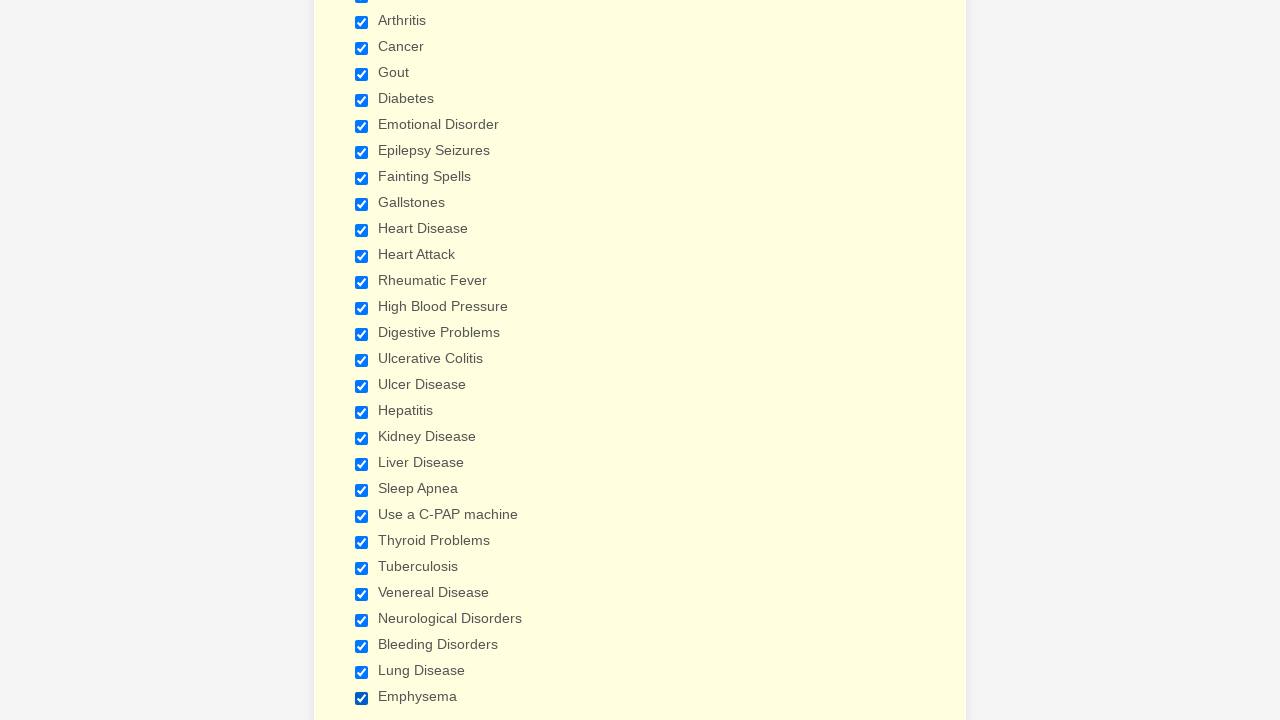

Verified checkbox 17 is selected
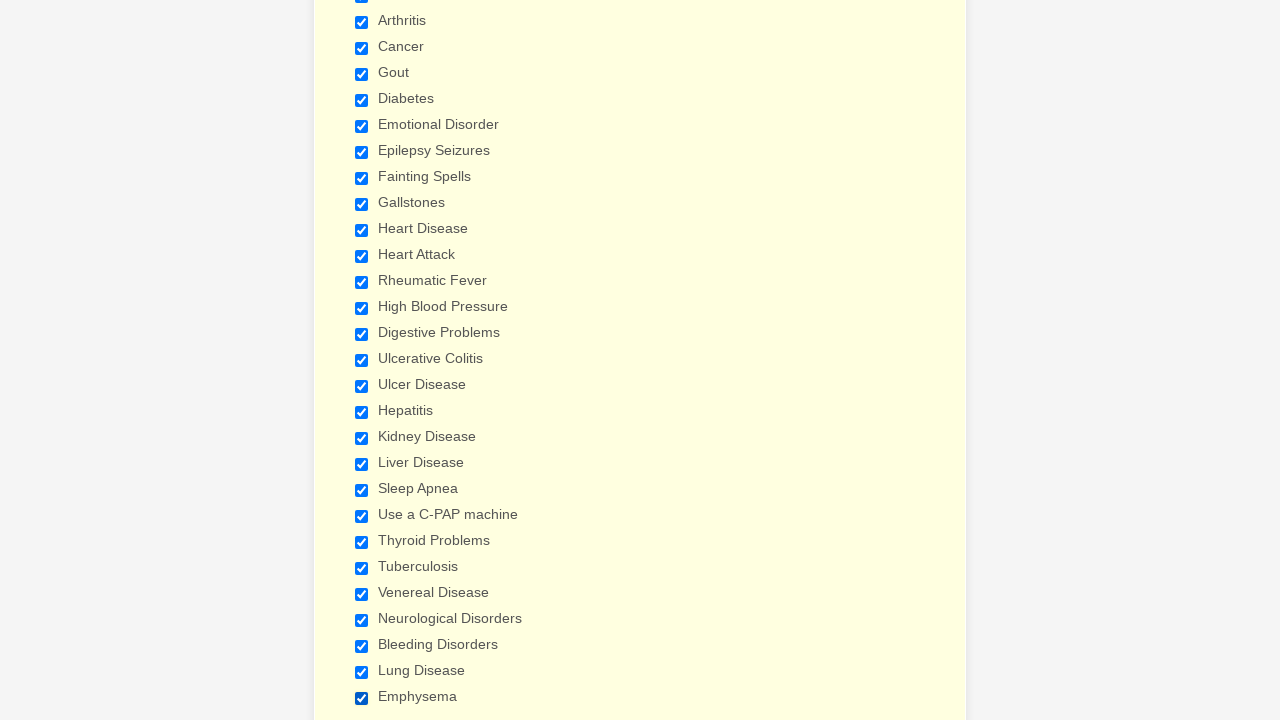

Verified checkbox 18 is selected
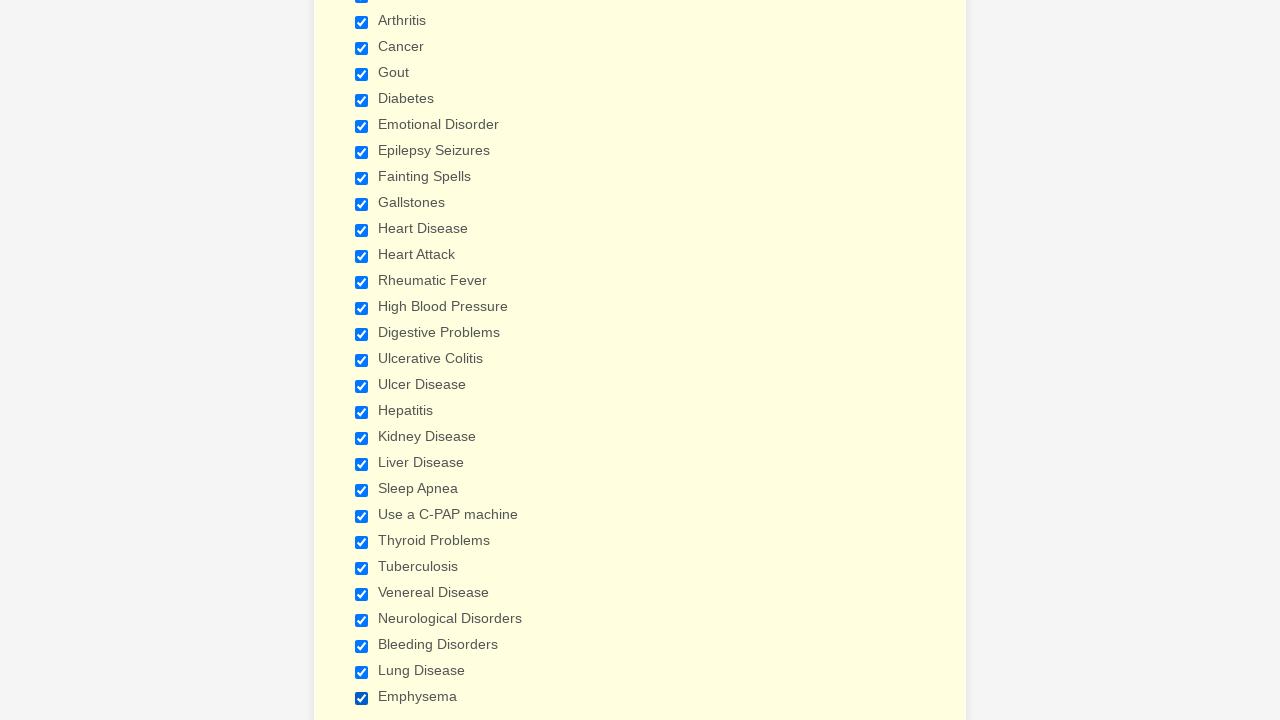

Verified checkbox 19 is selected
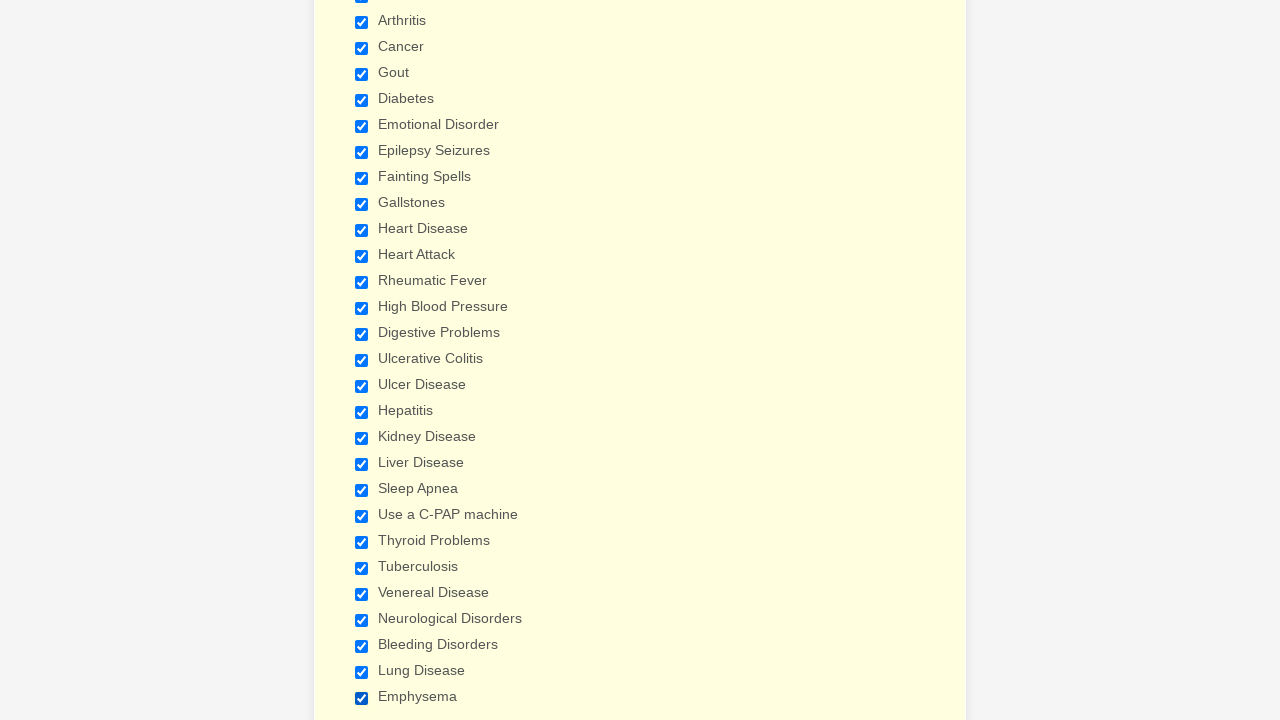

Verified checkbox 20 is selected
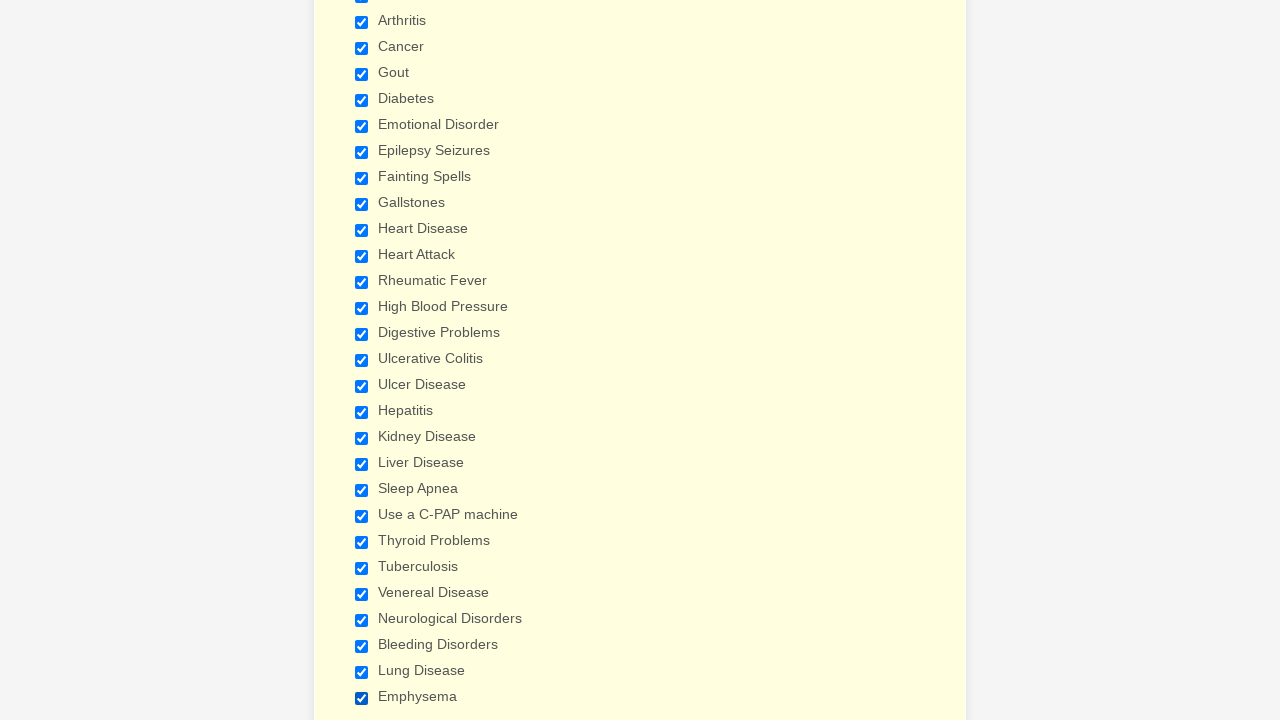

Verified checkbox 21 is selected
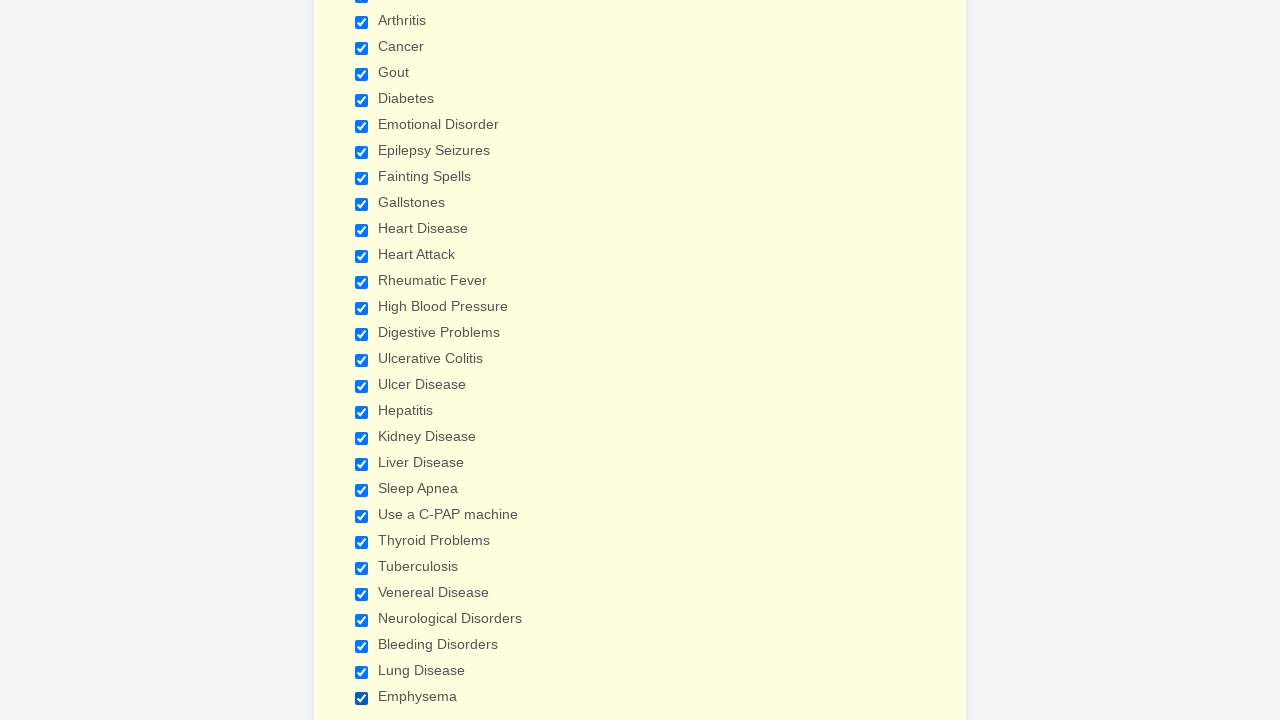

Verified checkbox 22 is selected
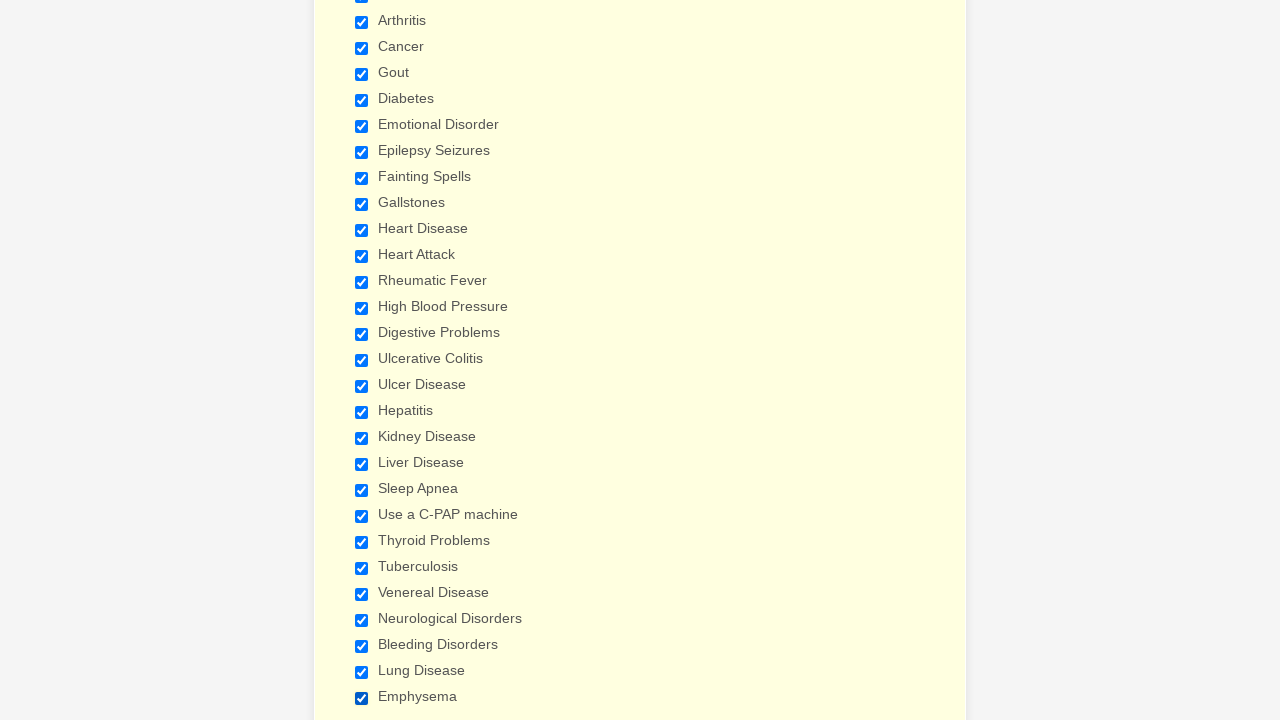

Verified checkbox 23 is selected
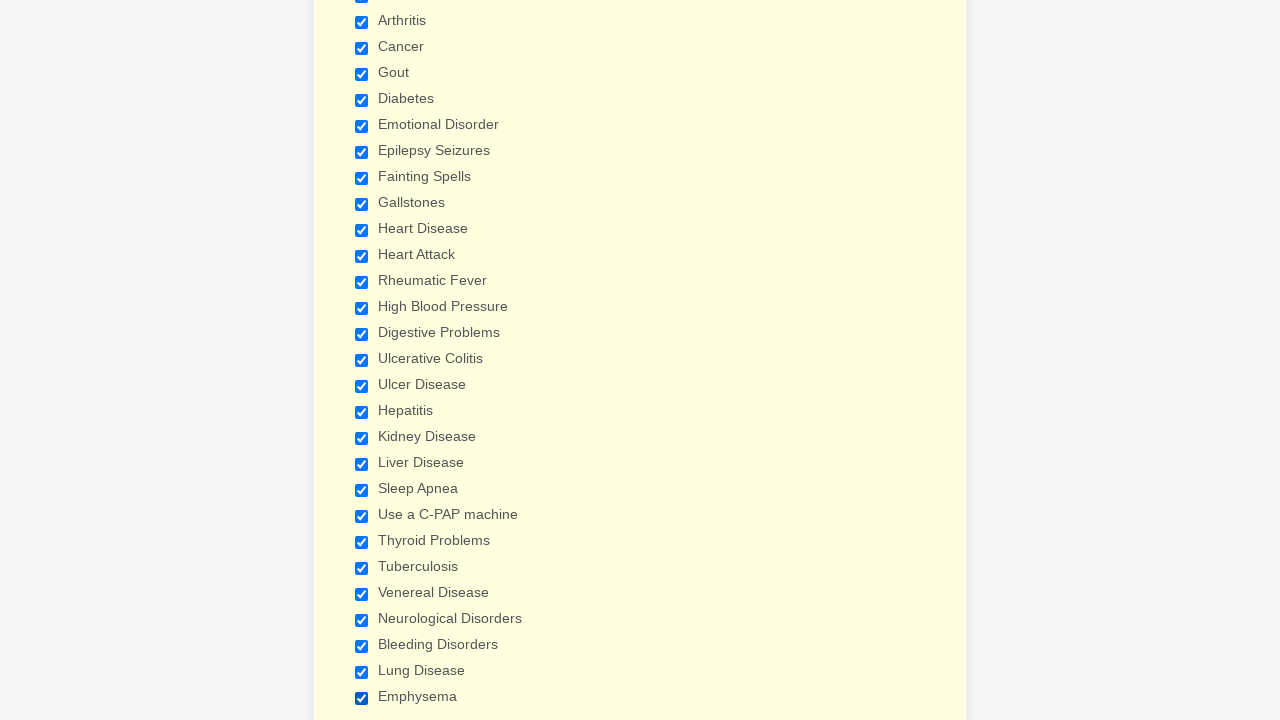

Verified checkbox 24 is selected
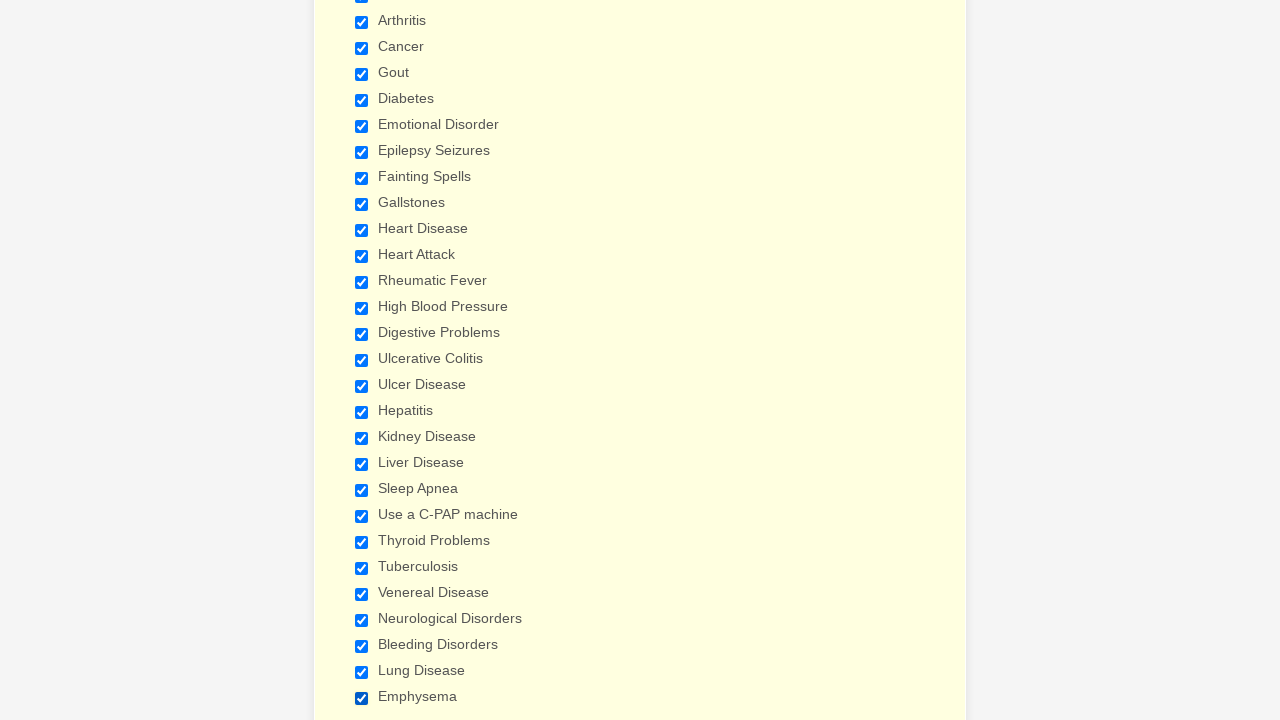

Verified checkbox 25 is selected
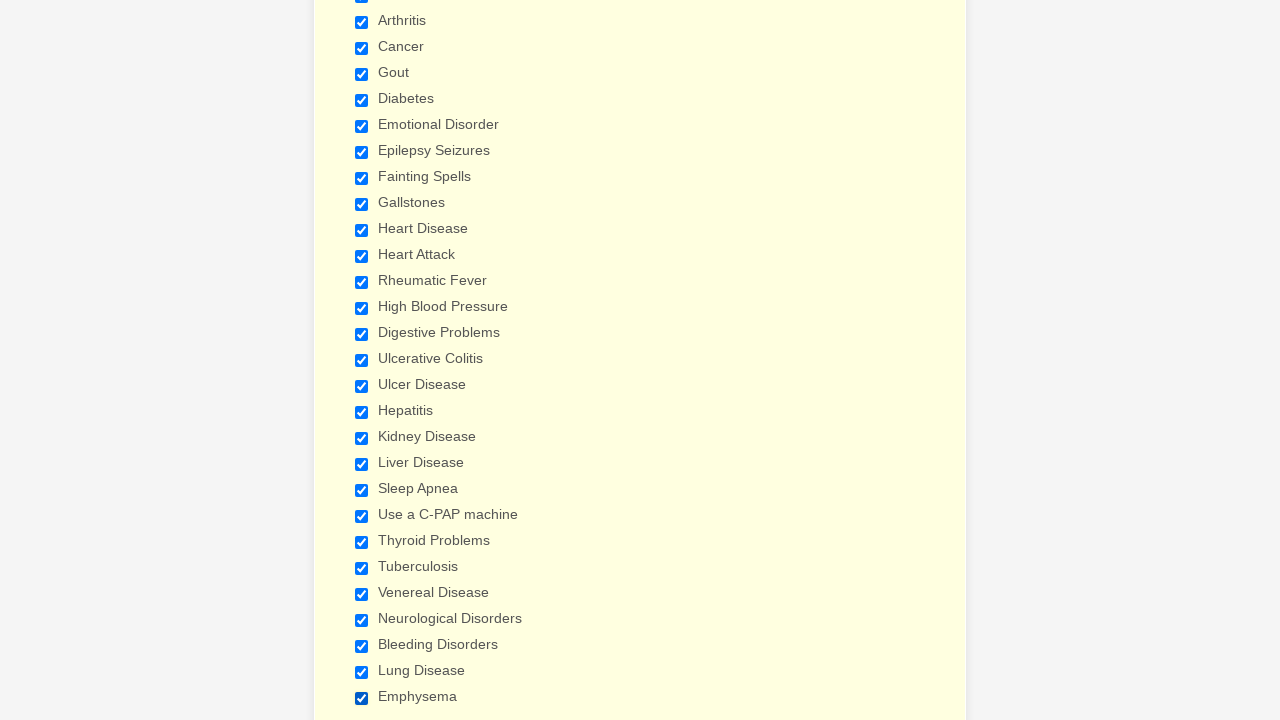

Verified checkbox 26 is selected
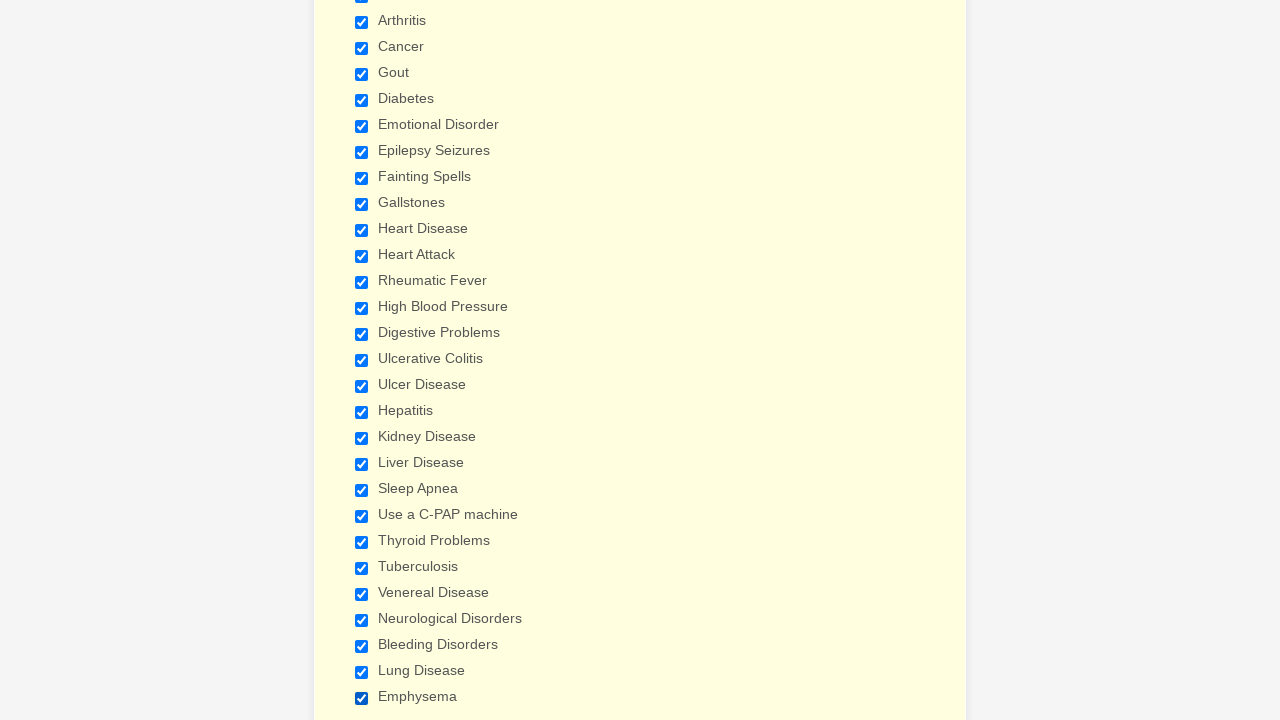

Verified checkbox 27 is selected
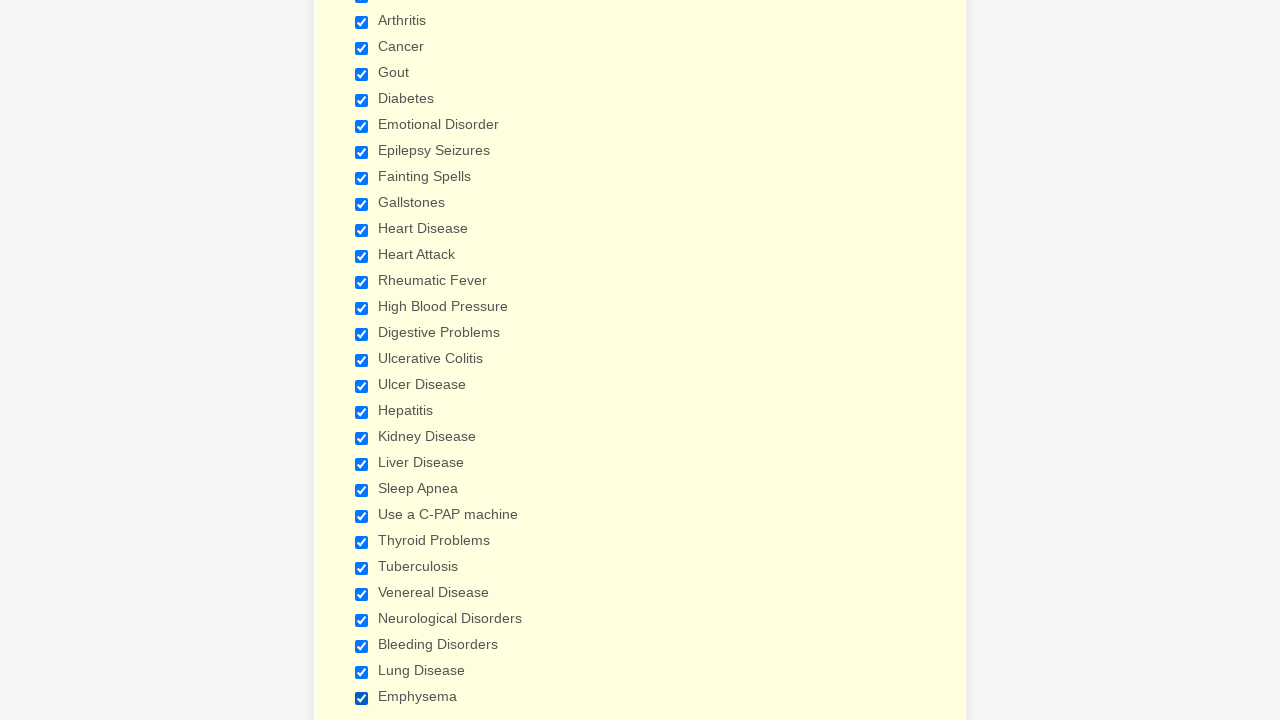

Verified checkbox 28 is selected
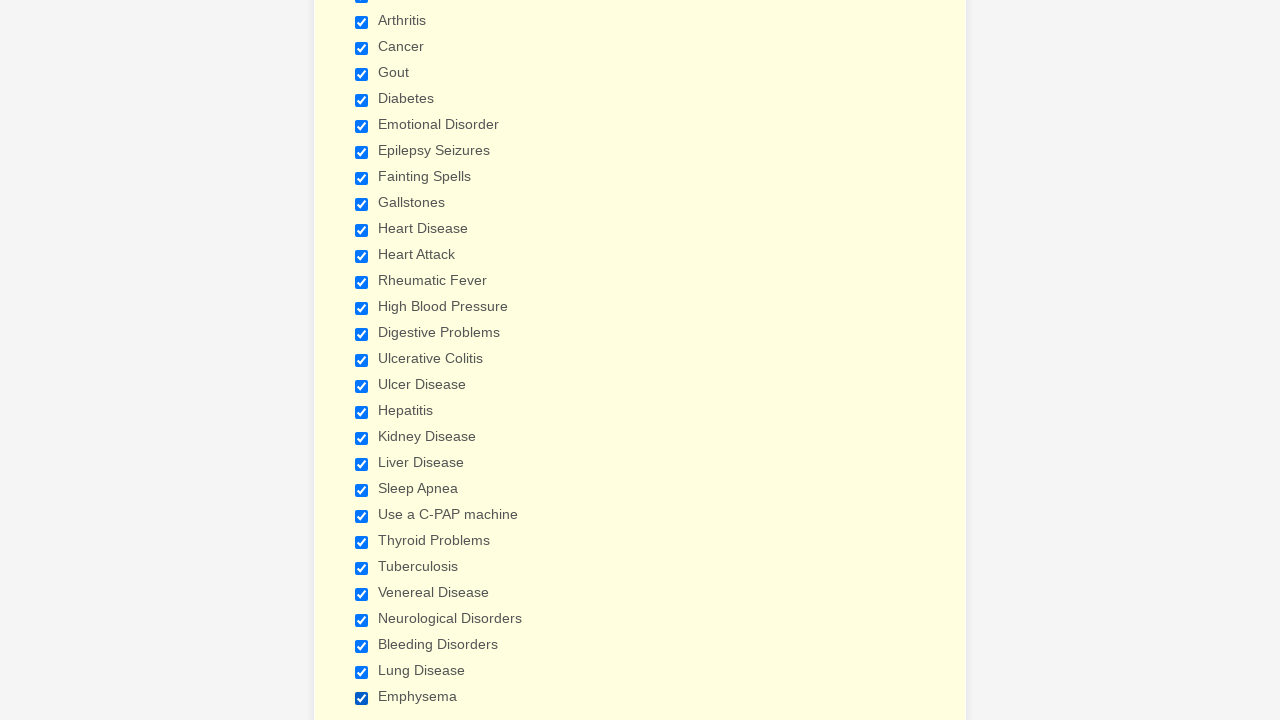

Verified checkbox 29 is selected
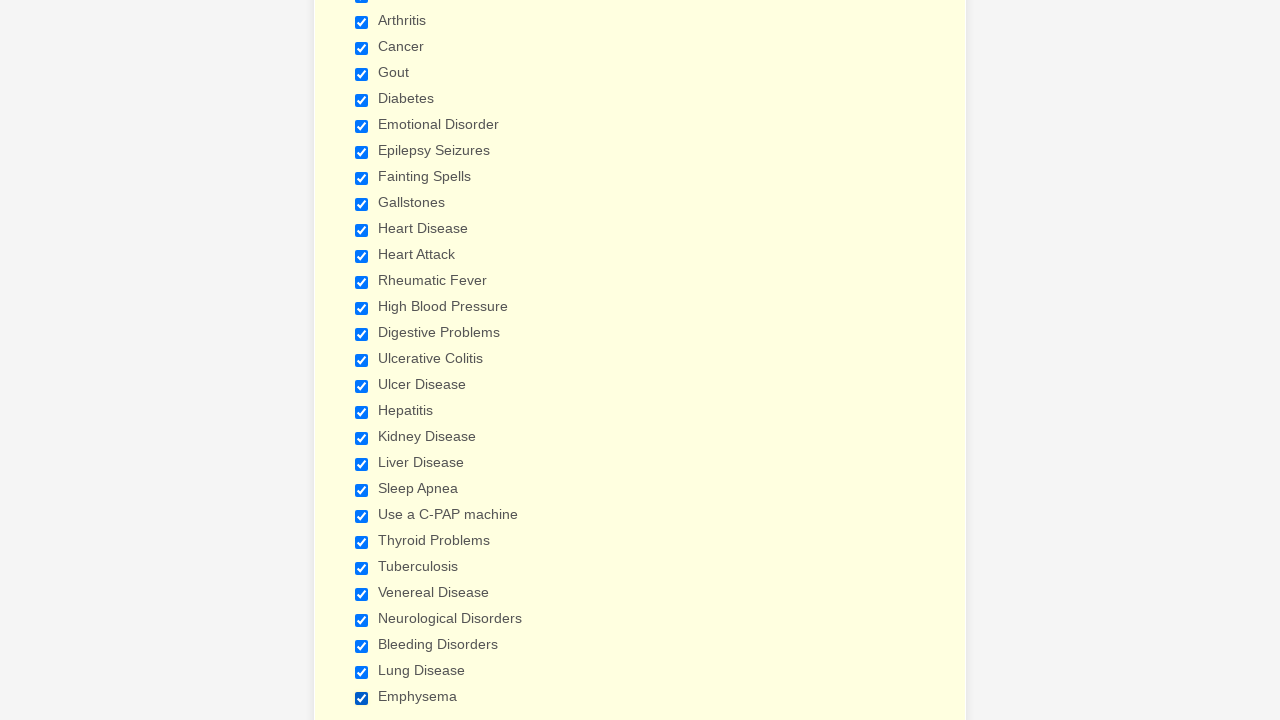

Unchecked checkbox 1 at (362, 360) on xpath=//input[@type='checkbox'] >> nth=0
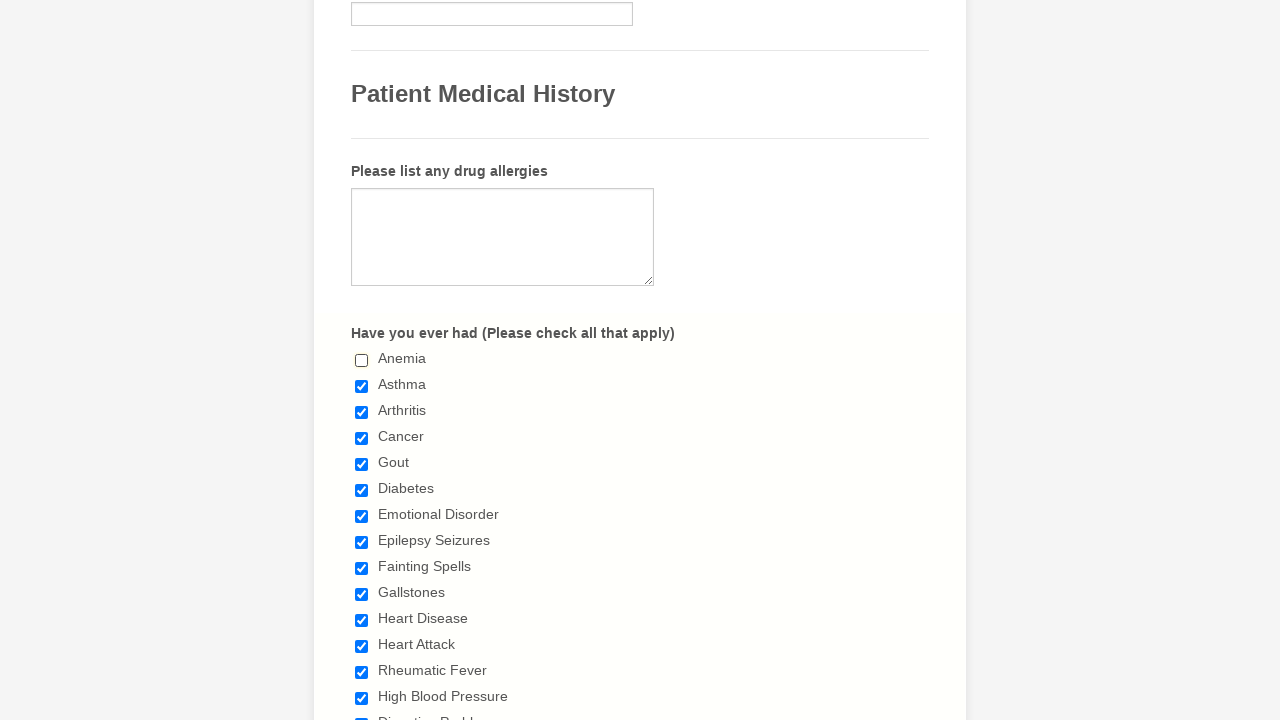

Unchecked checkbox 2 at (362, 386) on xpath=//input[@type='checkbox'] >> nth=1
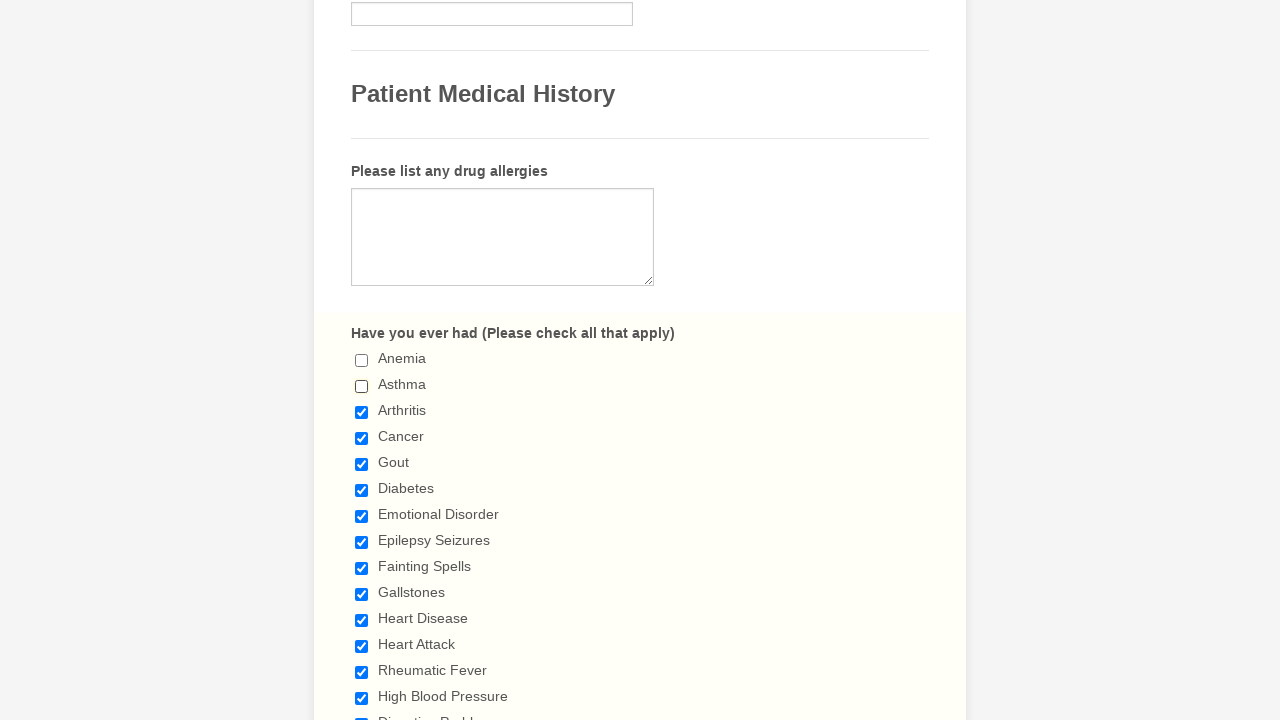

Unchecked checkbox 3 at (362, 412) on xpath=//input[@type='checkbox'] >> nth=2
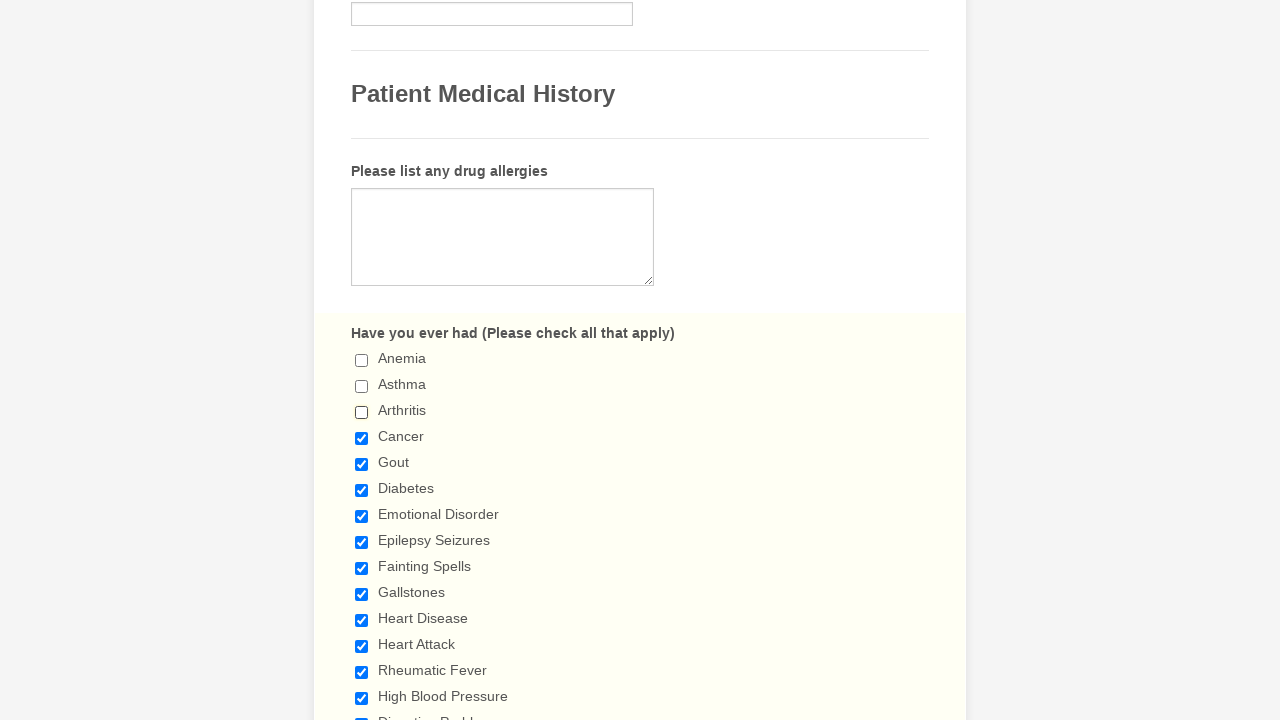

Unchecked checkbox 4 at (362, 438) on xpath=//input[@type='checkbox'] >> nth=3
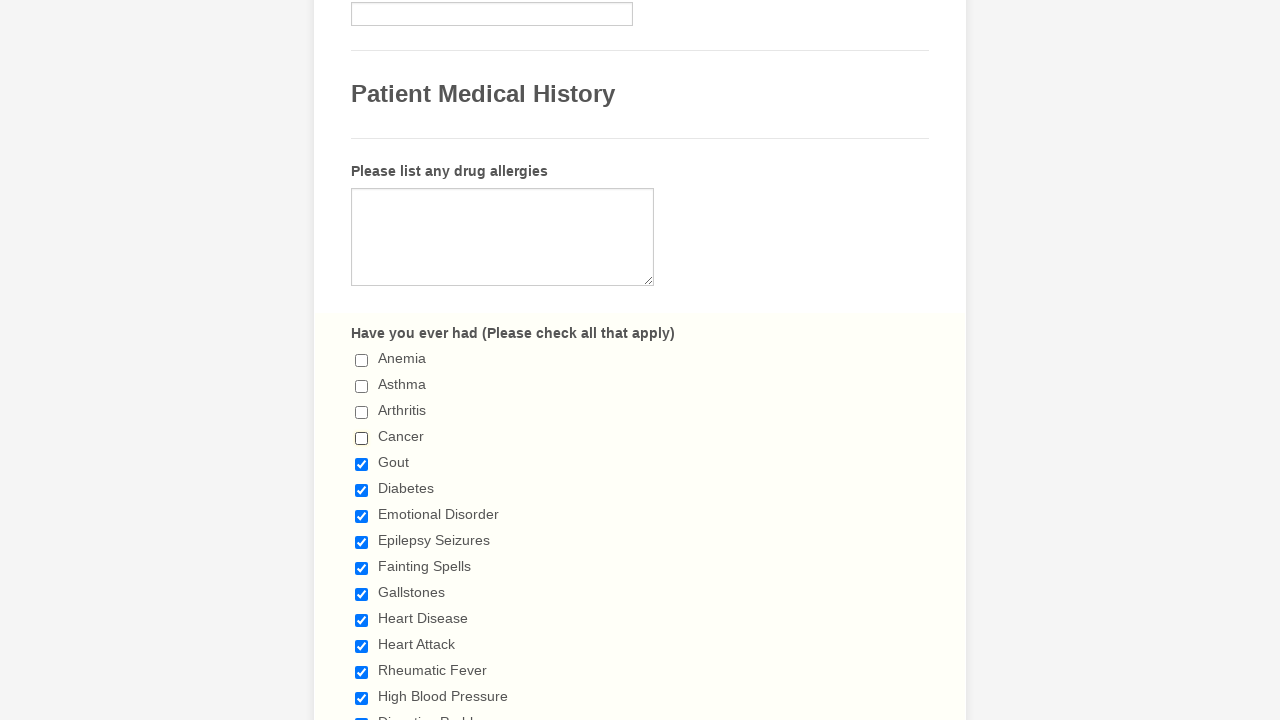

Unchecked checkbox 5 at (362, 464) on xpath=//input[@type='checkbox'] >> nth=4
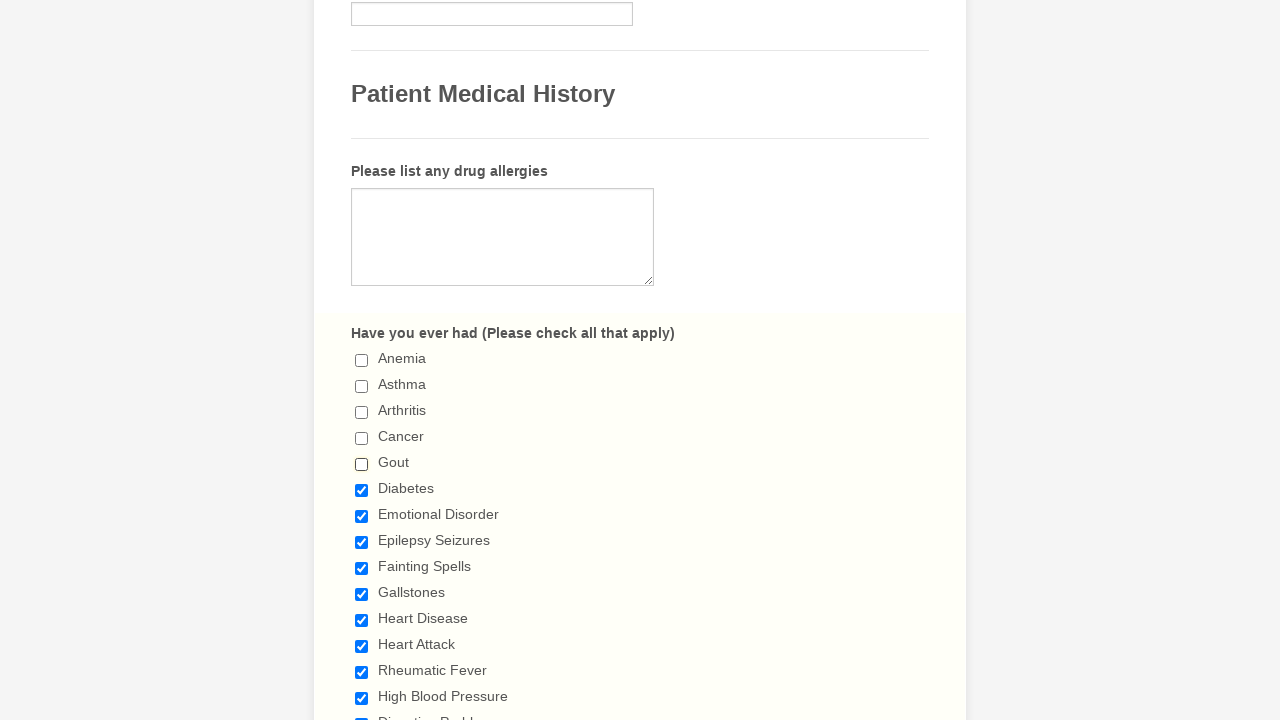

Unchecked checkbox 6 at (362, 490) on xpath=//input[@type='checkbox'] >> nth=5
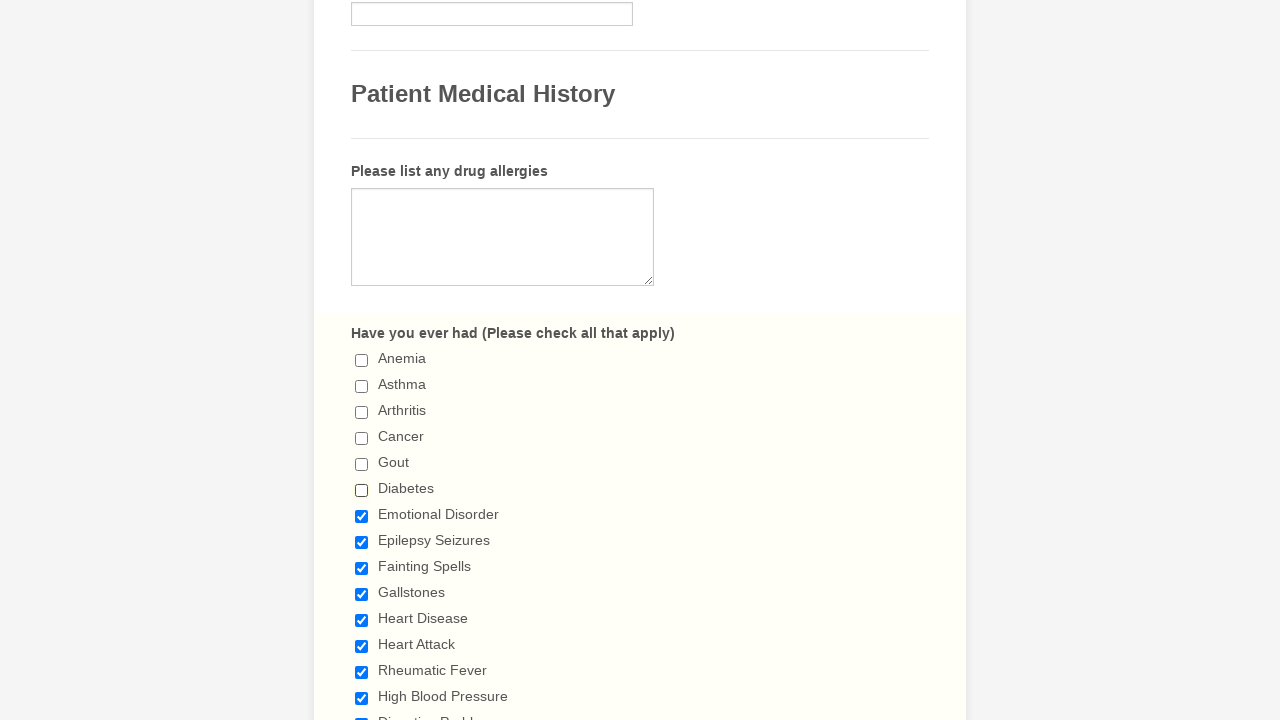

Unchecked checkbox 7 at (362, 516) on xpath=//input[@type='checkbox'] >> nth=6
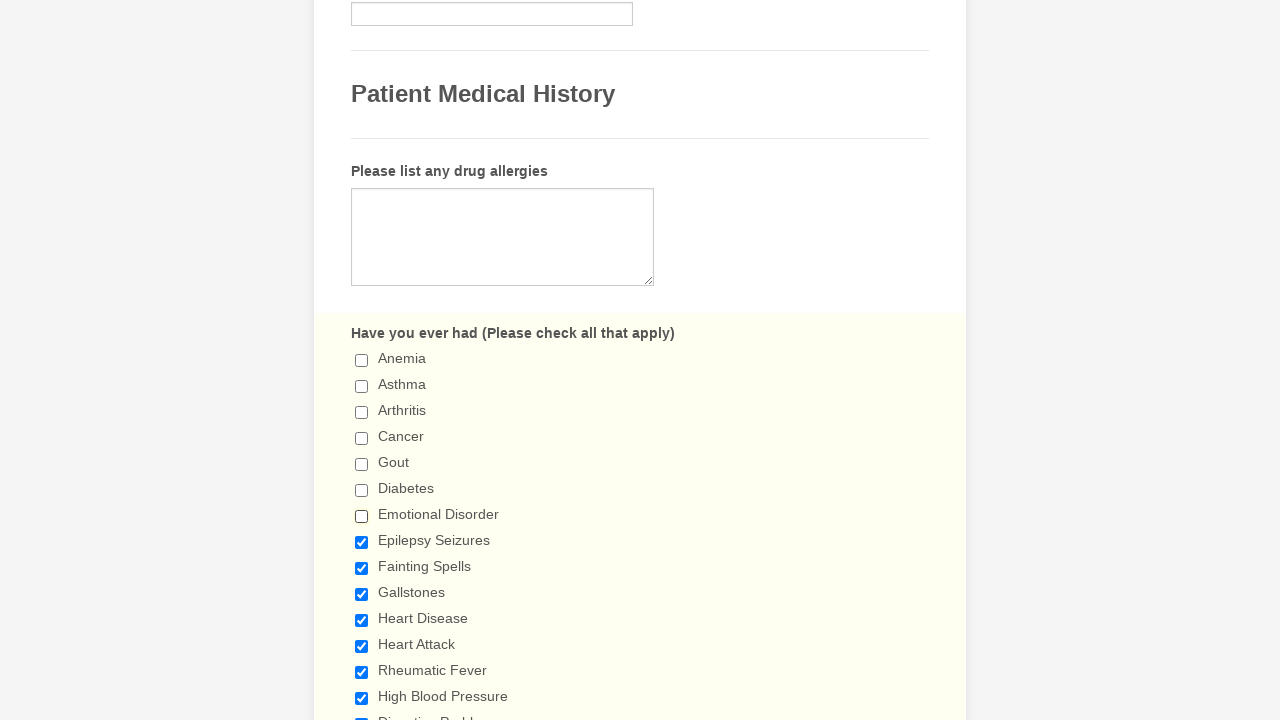

Unchecked checkbox 8 at (362, 542) on xpath=//input[@type='checkbox'] >> nth=7
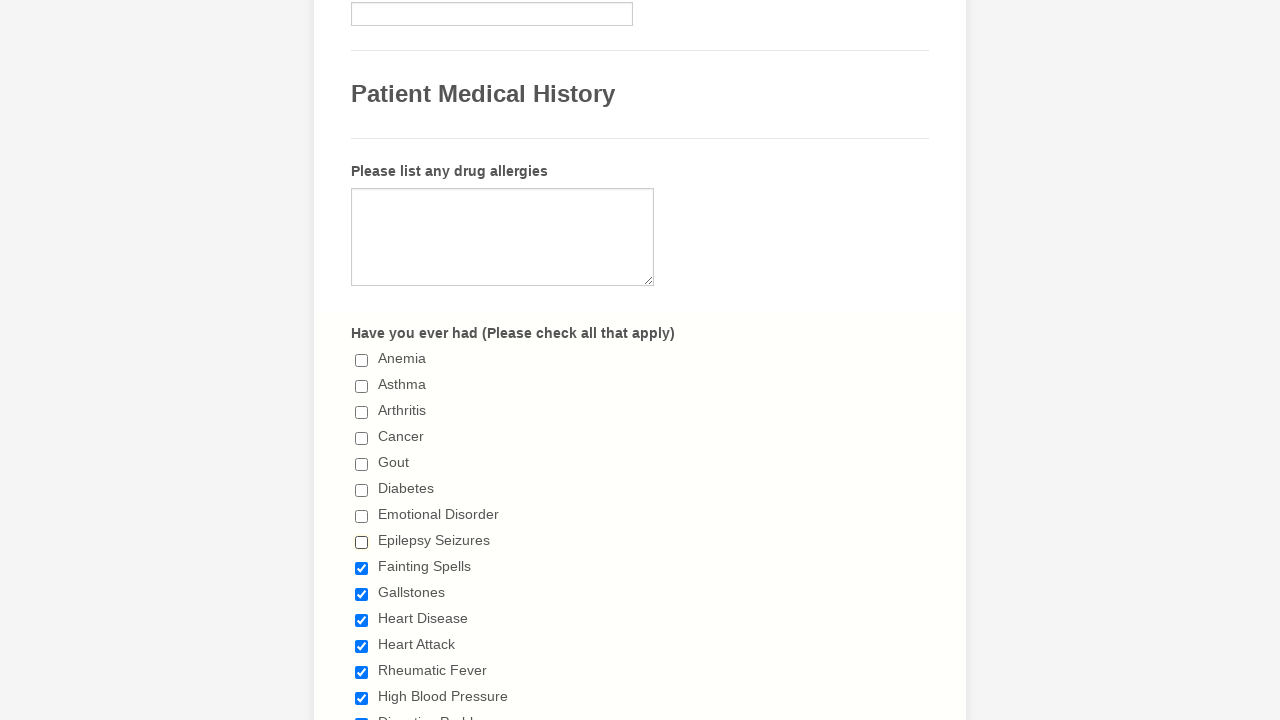

Unchecked checkbox 9 at (362, 568) on xpath=//input[@type='checkbox'] >> nth=8
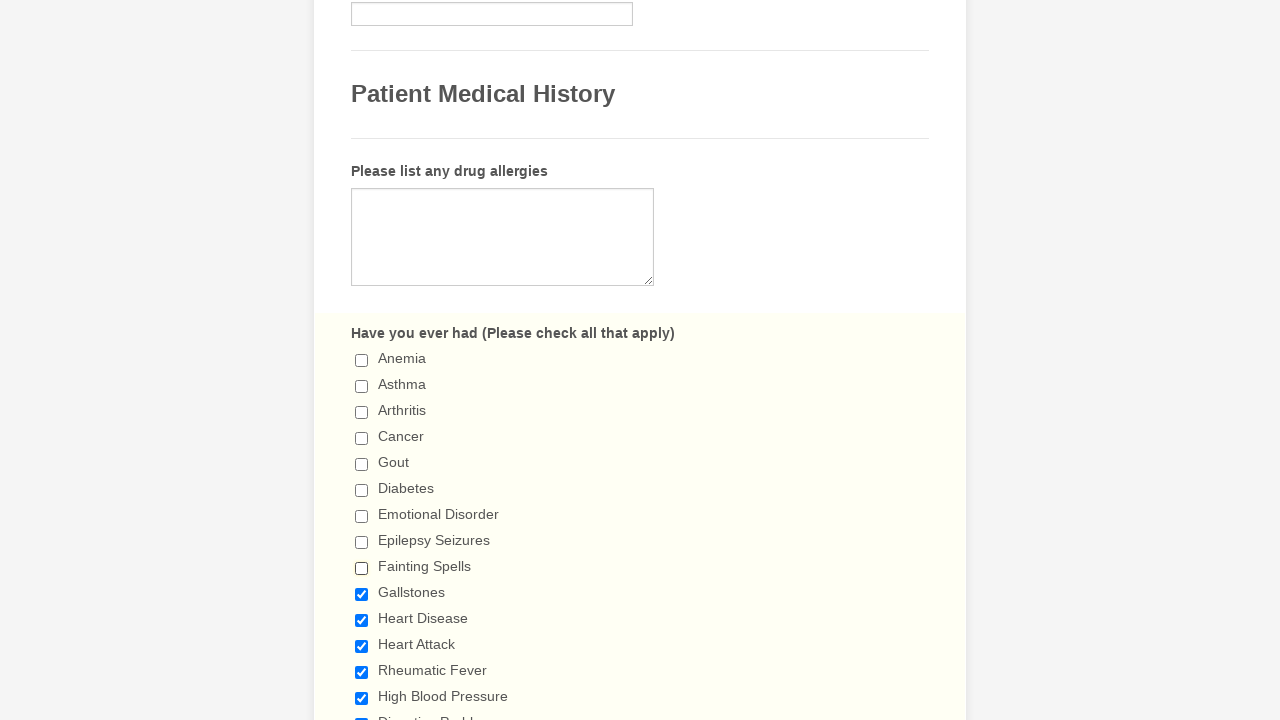

Unchecked checkbox 10 at (362, 594) on xpath=//input[@type='checkbox'] >> nth=9
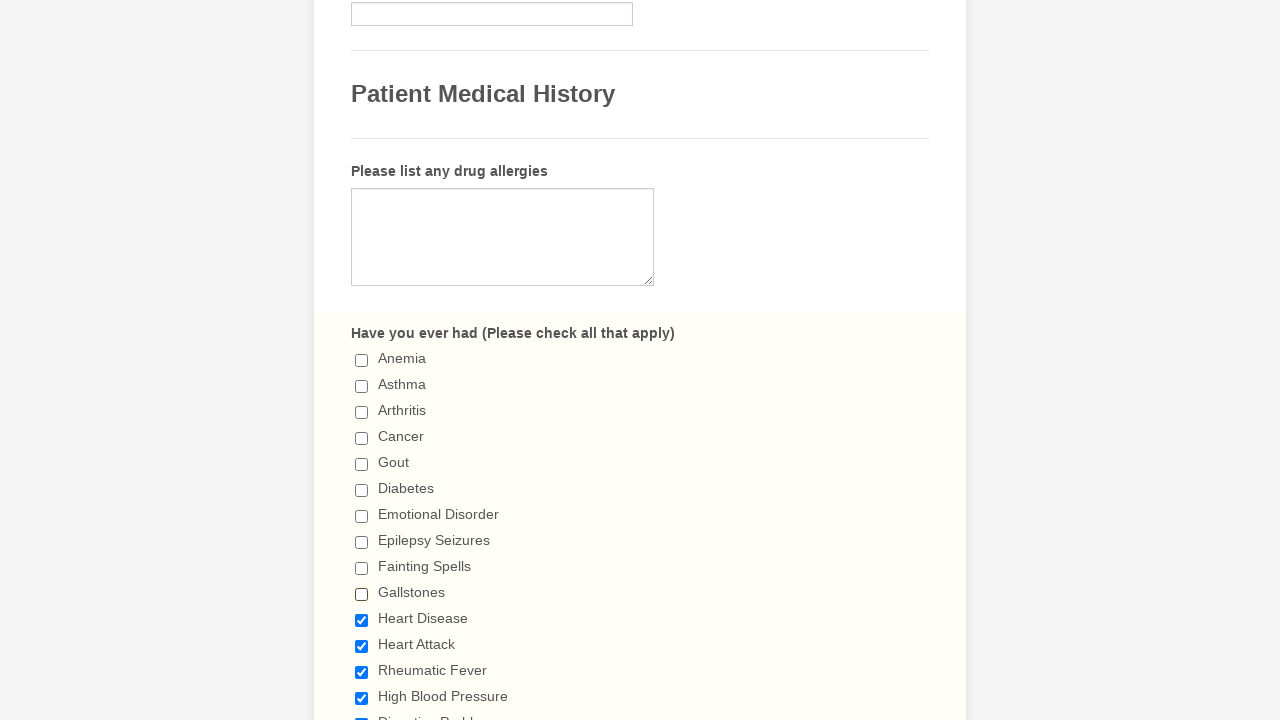

Unchecked checkbox 11 at (362, 620) on xpath=//input[@type='checkbox'] >> nth=10
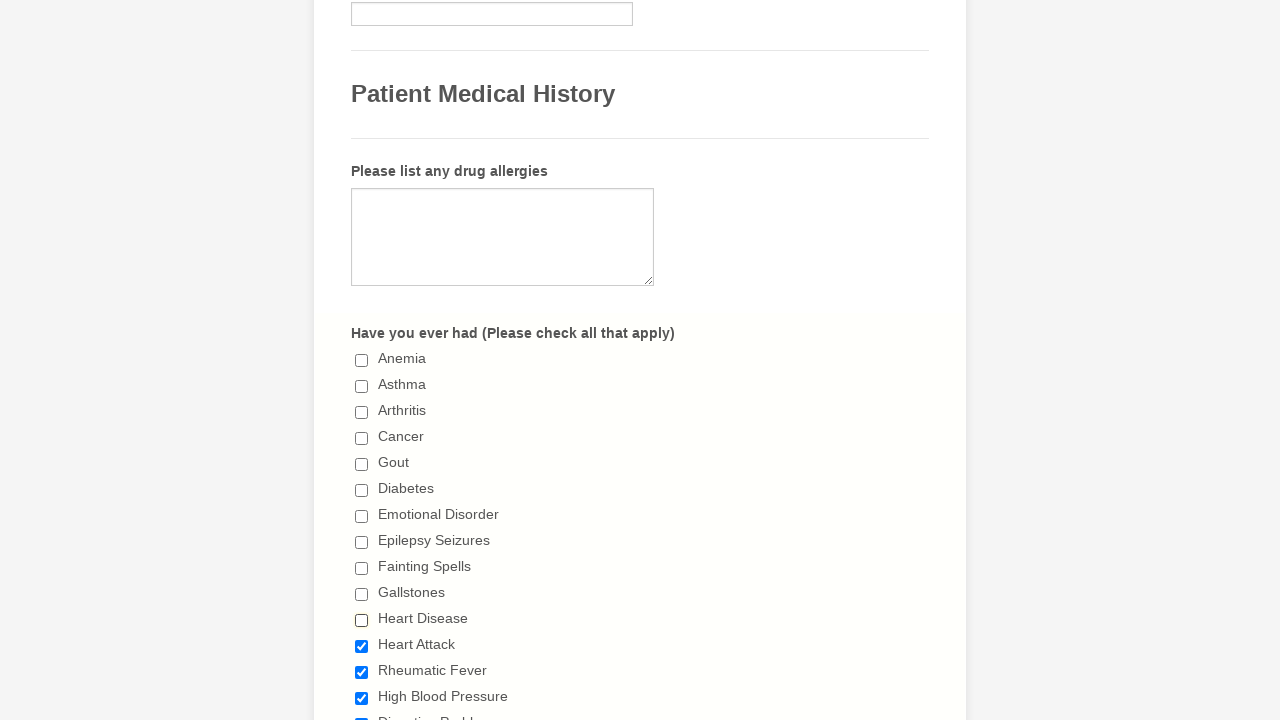

Unchecked checkbox 12 at (362, 646) on xpath=//input[@type='checkbox'] >> nth=11
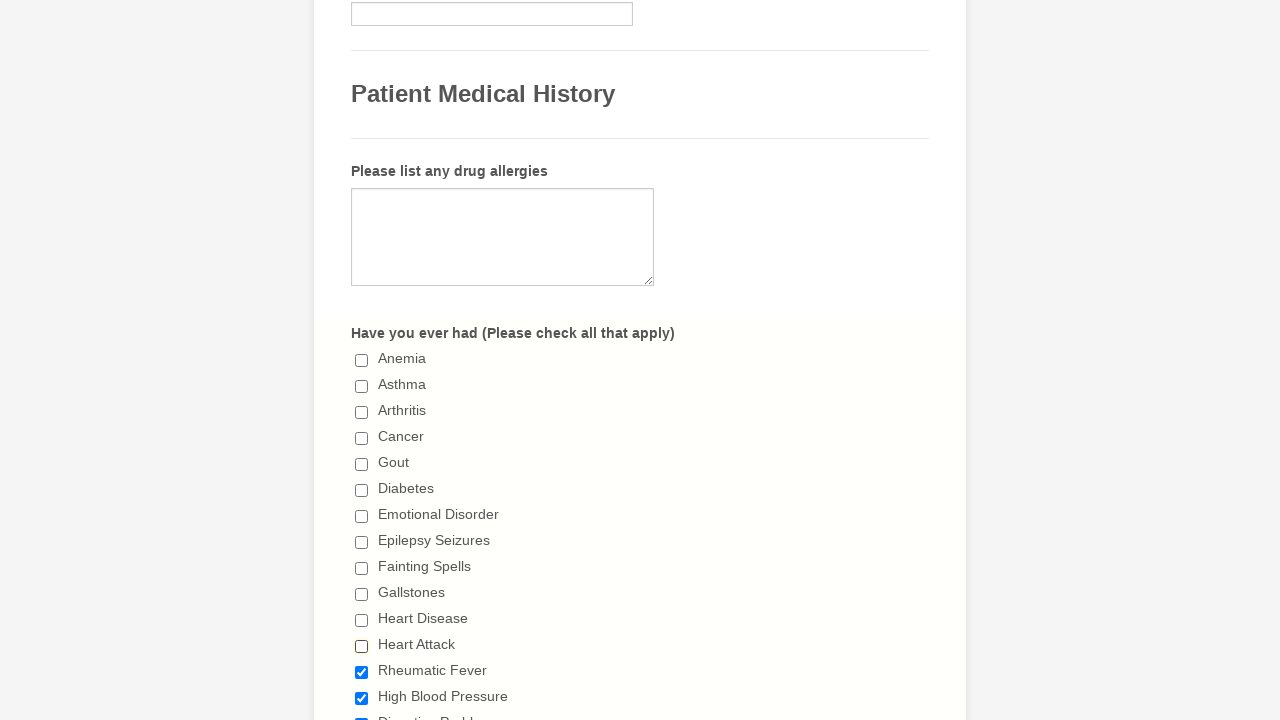

Unchecked checkbox 13 at (362, 672) on xpath=//input[@type='checkbox'] >> nth=12
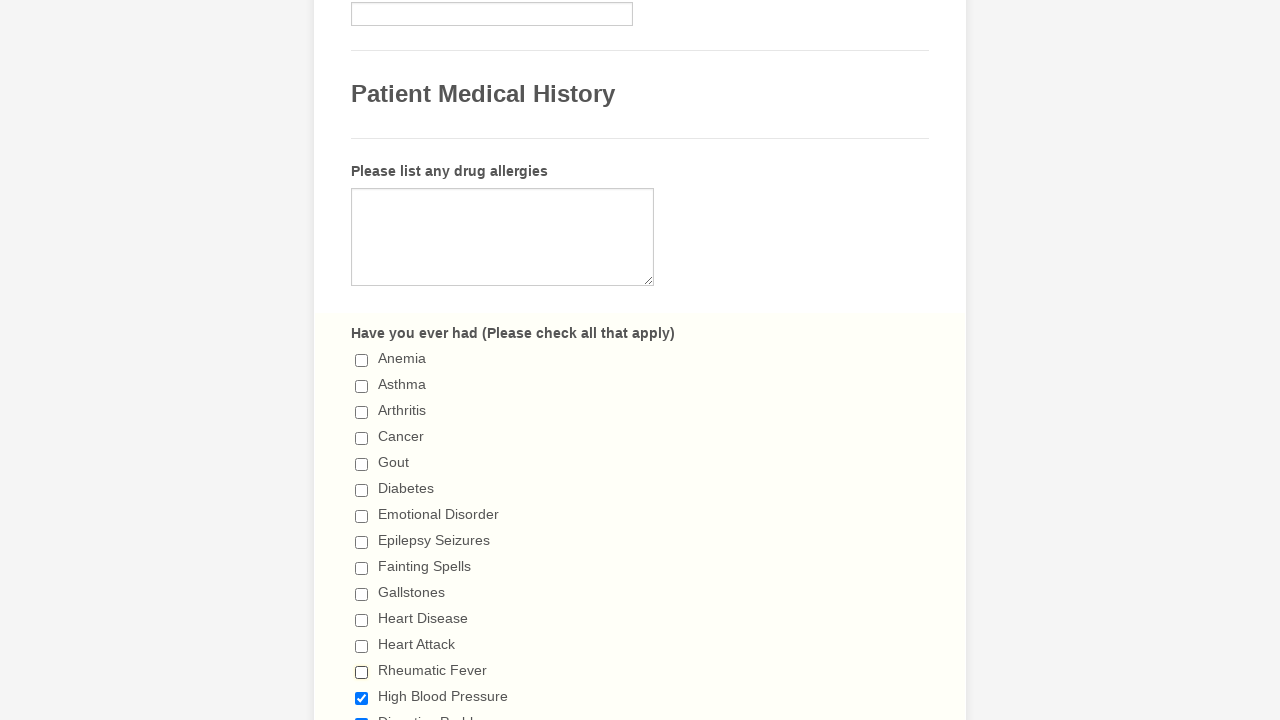

Unchecked checkbox 14 at (362, 698) on xpath=//input[@type='checkbox'] >> nth=13
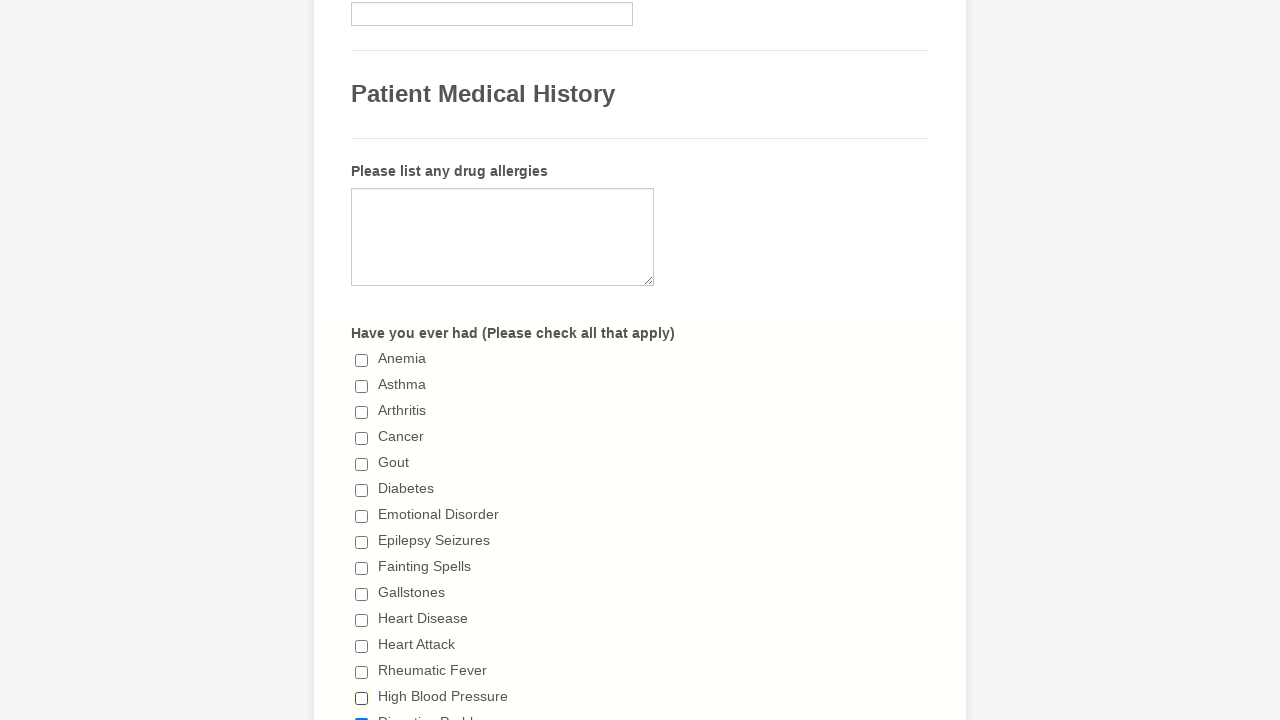

Unchecked checkbox 15 at (362, 714) on xpath=//input[@type='checkbox'] >> nth=14
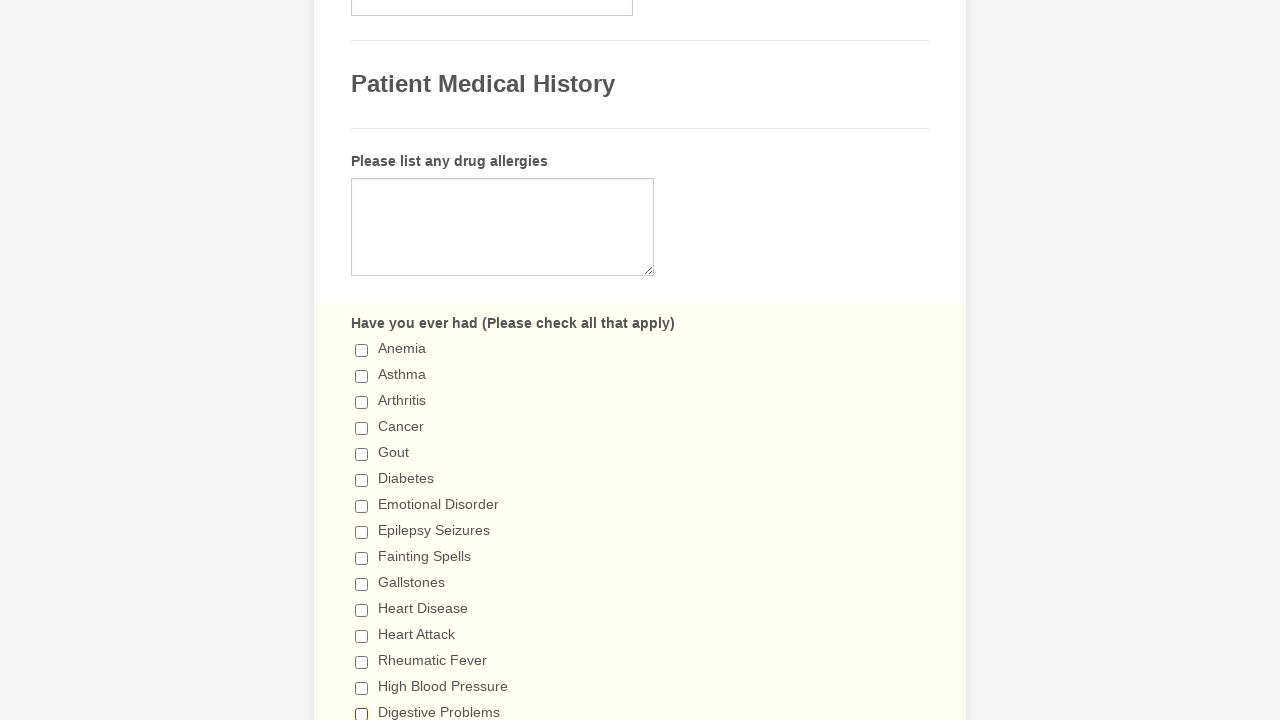

Unchecked checkbox 16 at (362, 360) on xpath=//input[@type='checkbox'] >> nth=15
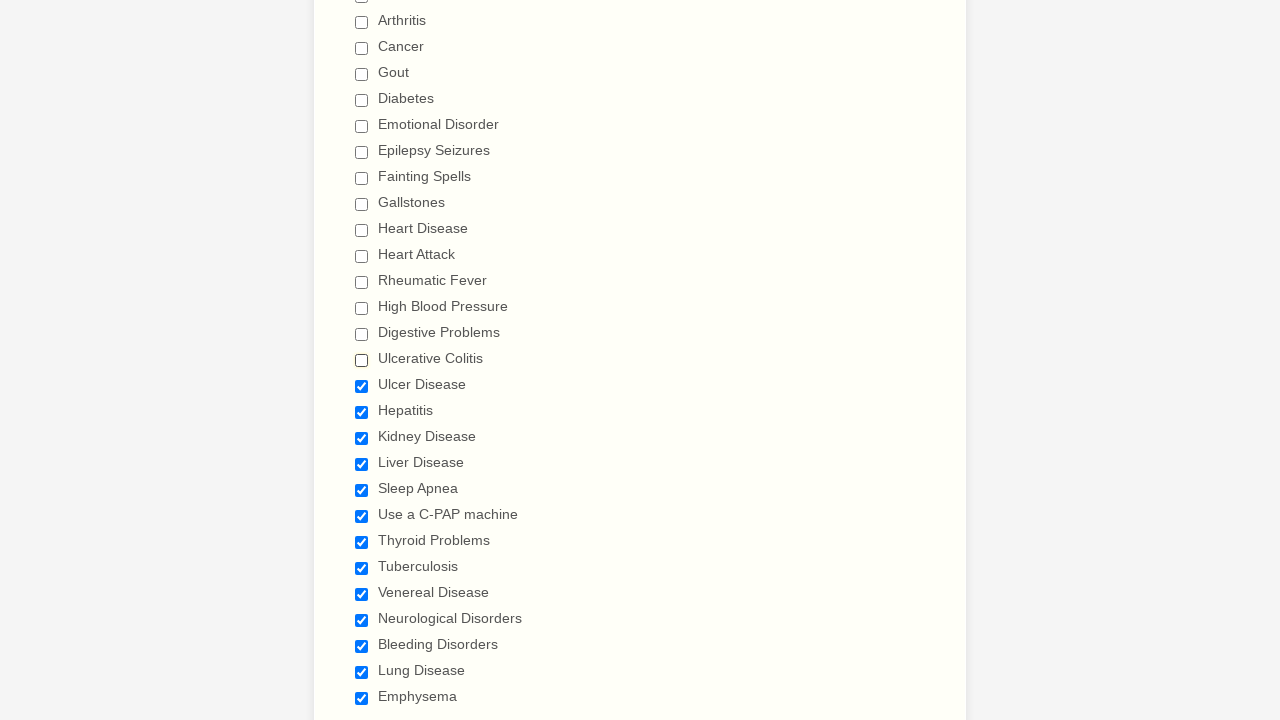

Unchecked checkbox 17 at (362, 386) on xpath=//input[@type='checkbox'] >> nth=16
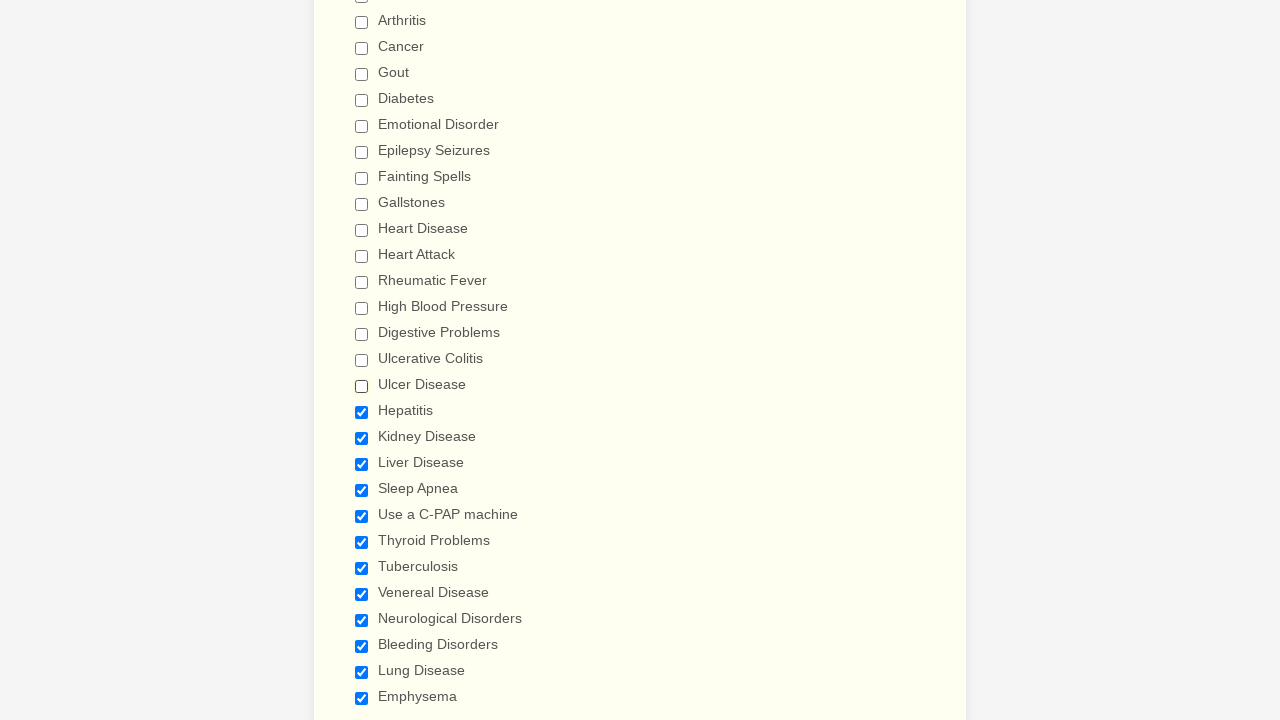

Unchecked checkbox 18 at (362, 412) on xpath=//input[@type='checkbox'] >> nth=17
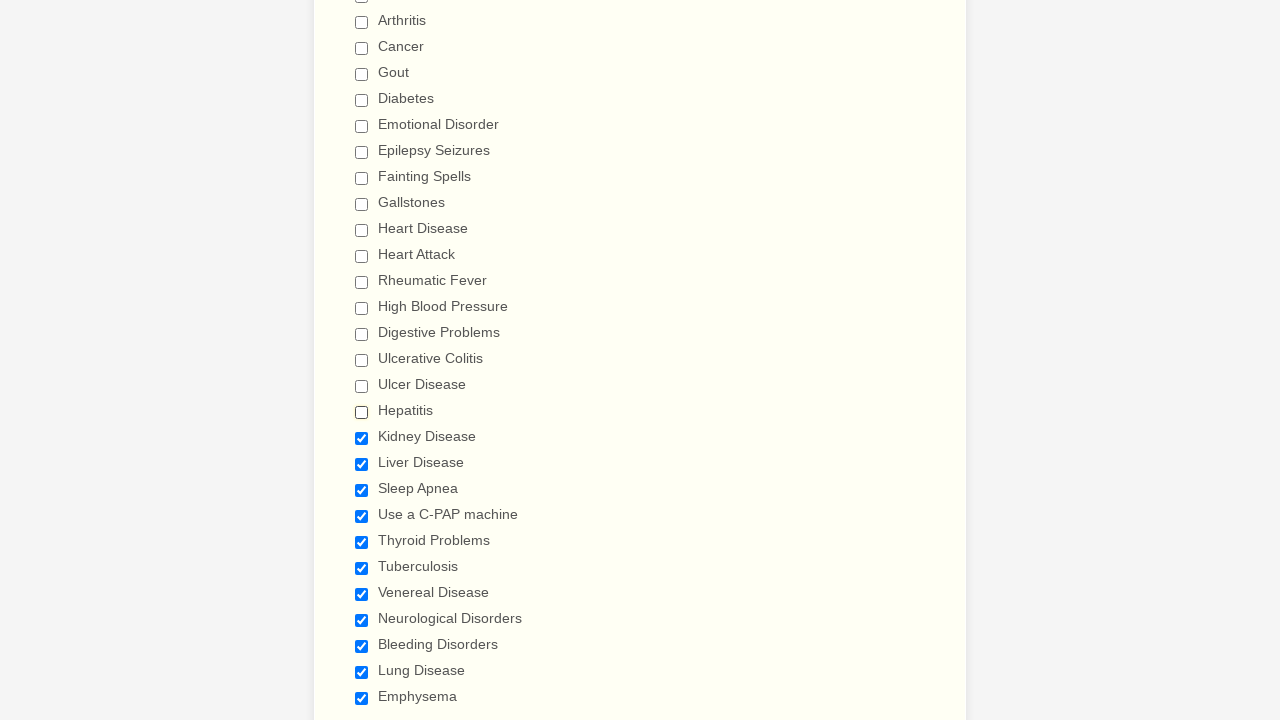

Unchecked checkbox 19 at (362, 438) on xpath=//input[@type='checkbox'] >> nth=18
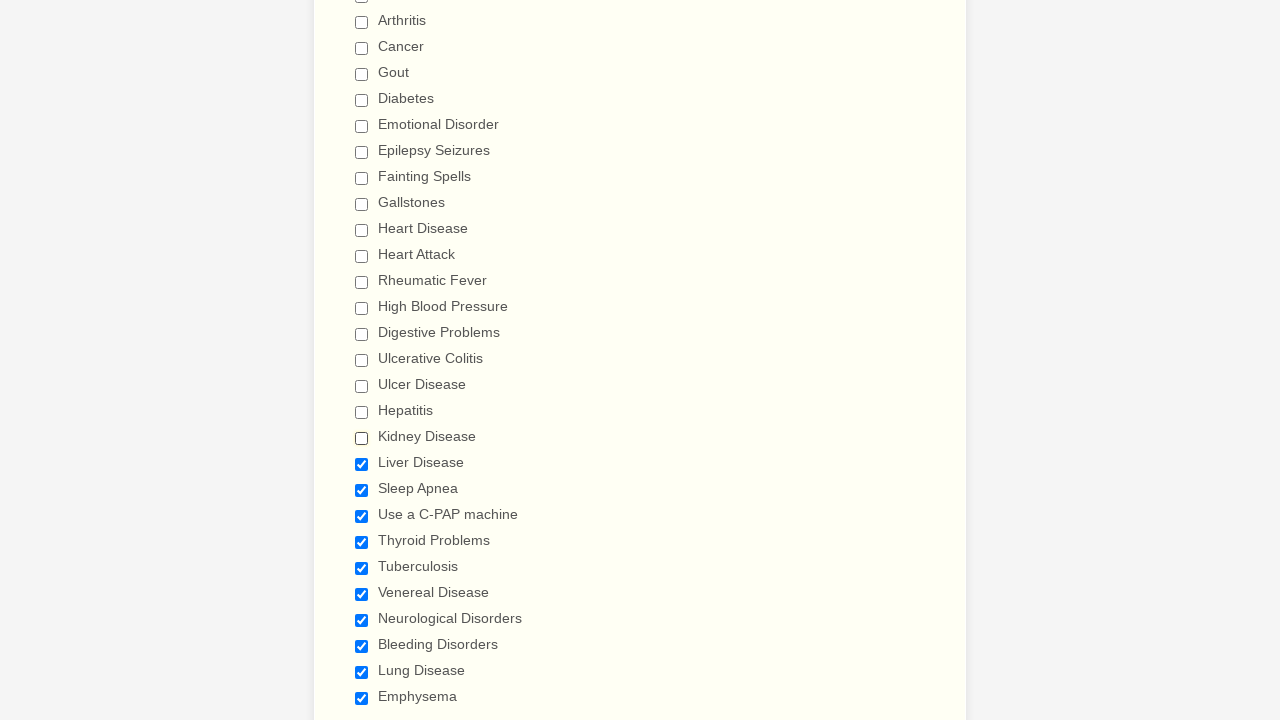

Unchecked checkbox 20 at (362, 464) on xpath=//input[@type='checkbox'] >> nth=19
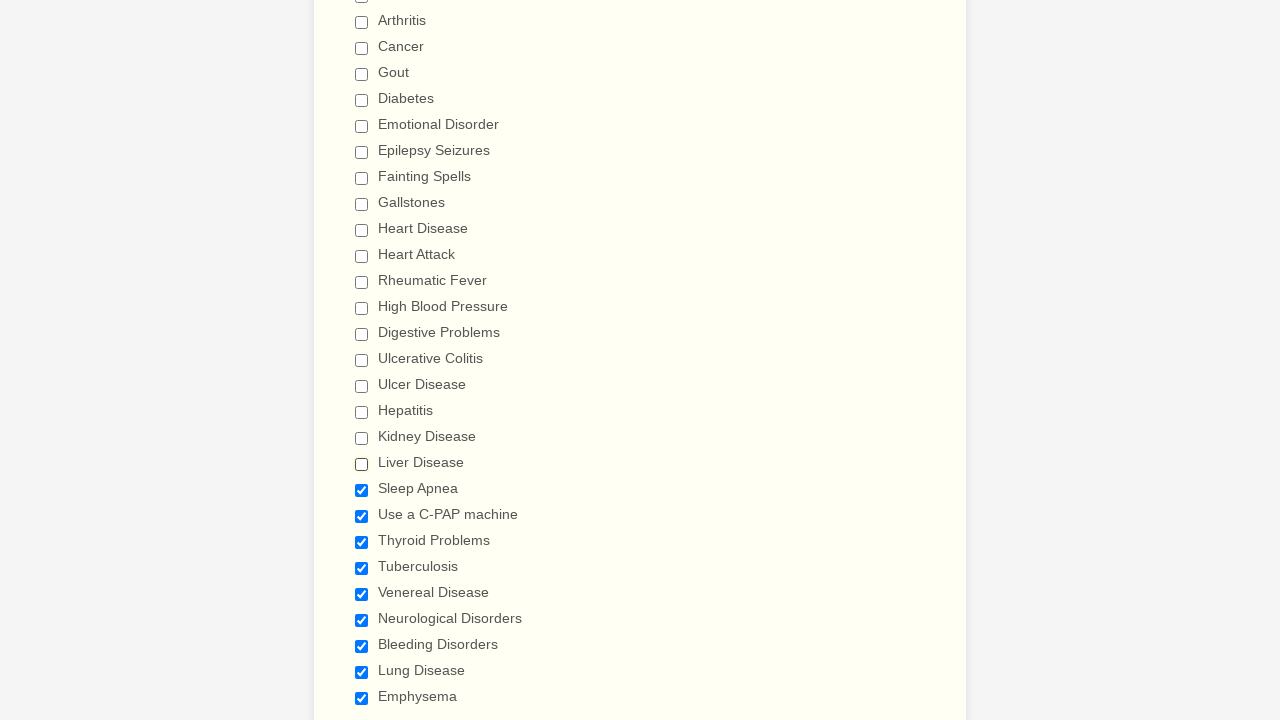

Unchecked checkbox 21 at (362, 490) on xpath=//input[@type='checkbox'] >> nth=20
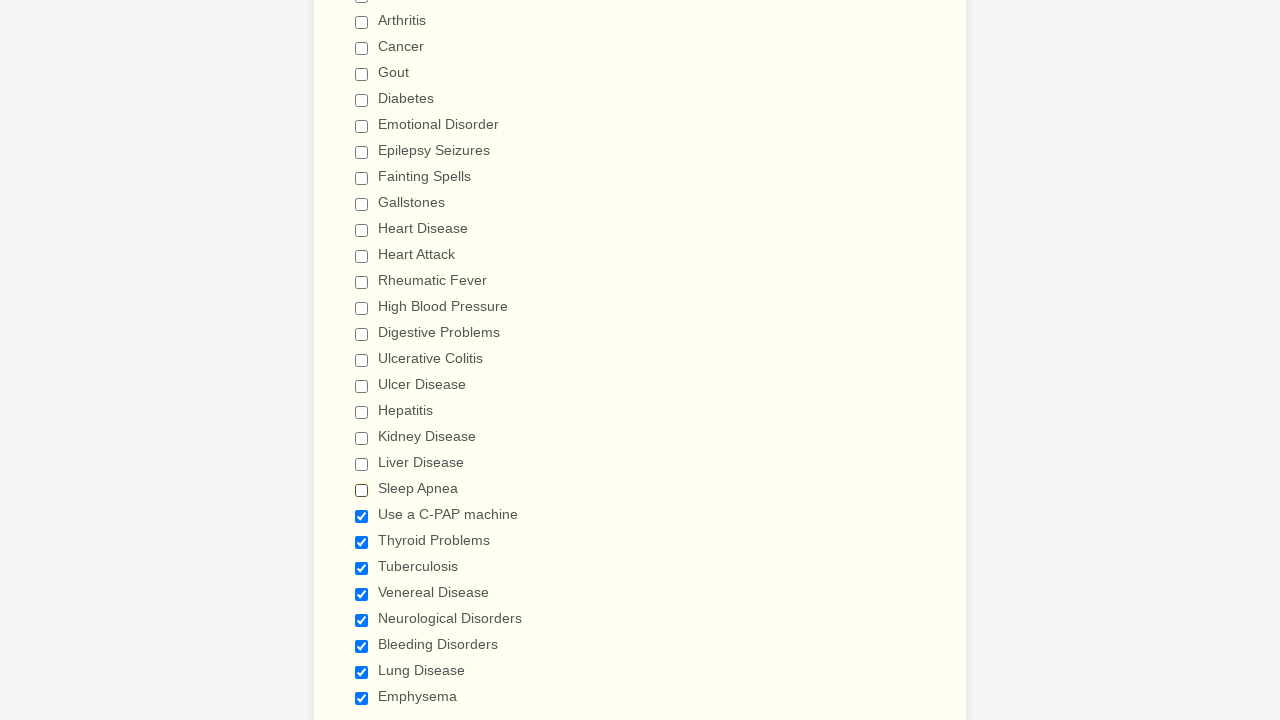

Unchecked checkbox 22 at (362, 516) on xpath=//input[@type='checkbox'] >> nth=21
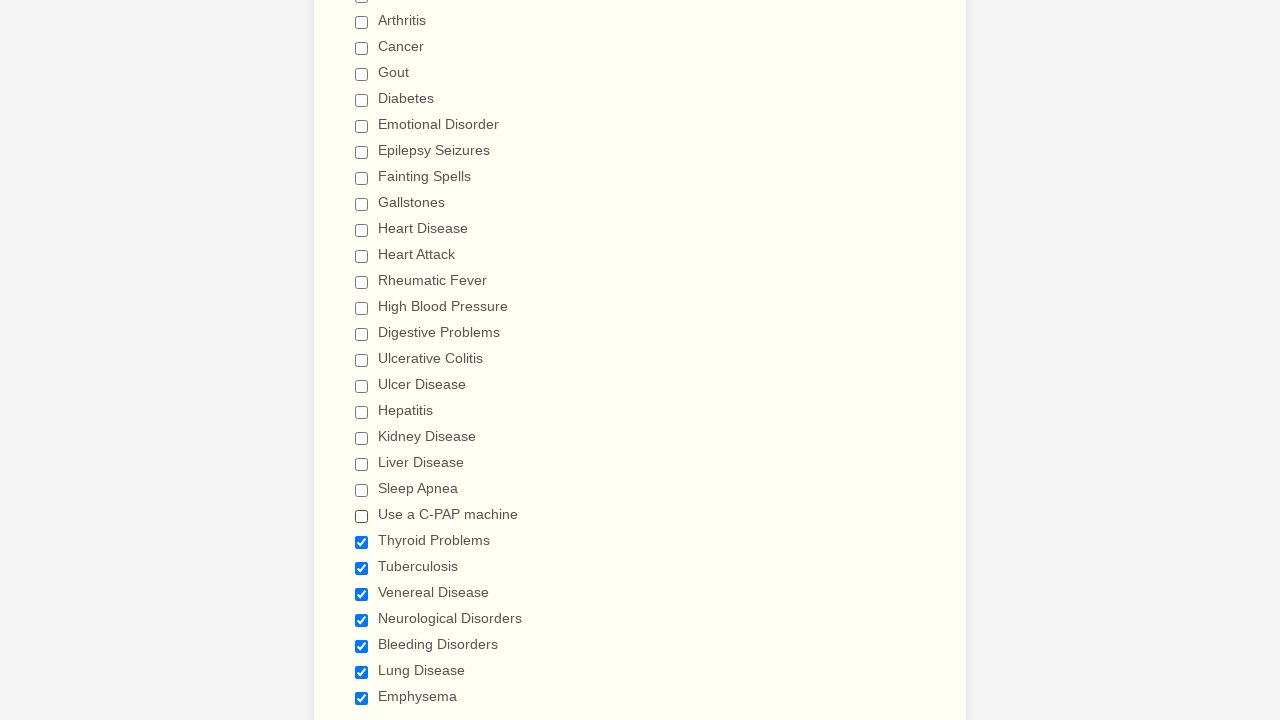

Unchecked checkbox 23 at (362, 542) on xpath=//input[@type='checkbox'] >> nth=22
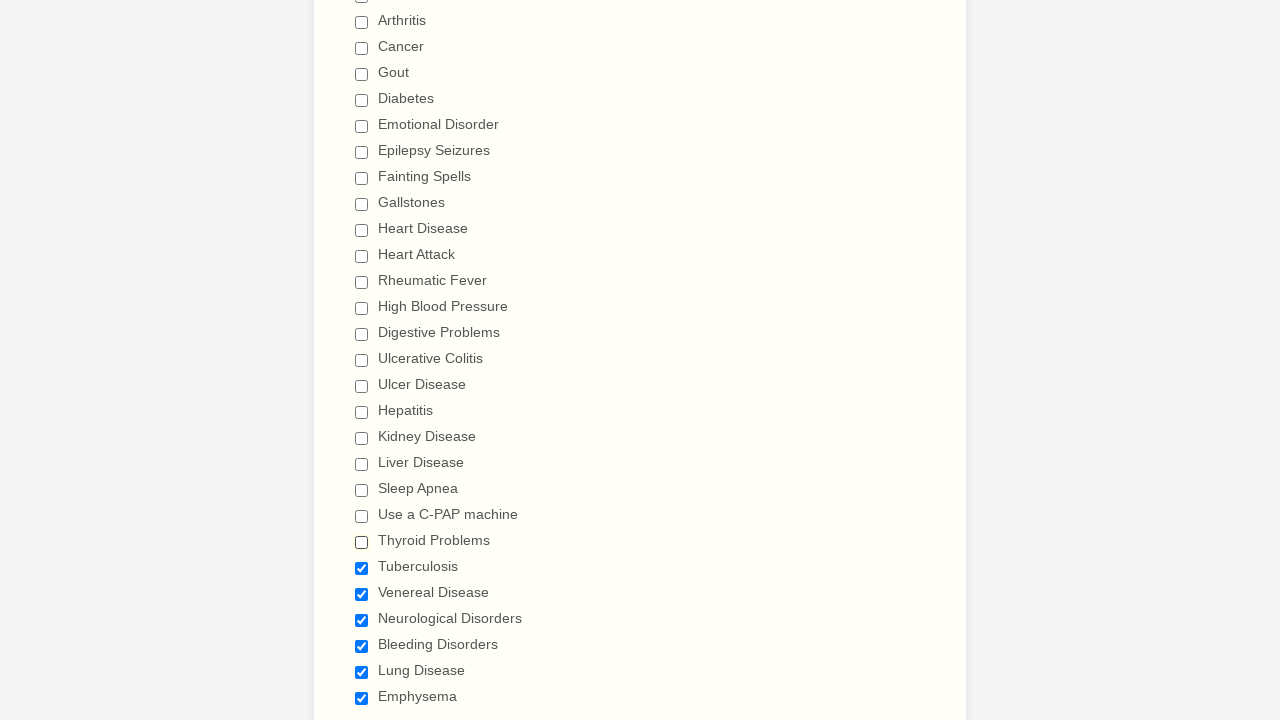

Unchecked checkbox 24 at (362, 568) on xpath=//input[@type='checkbox'] >> nth=23
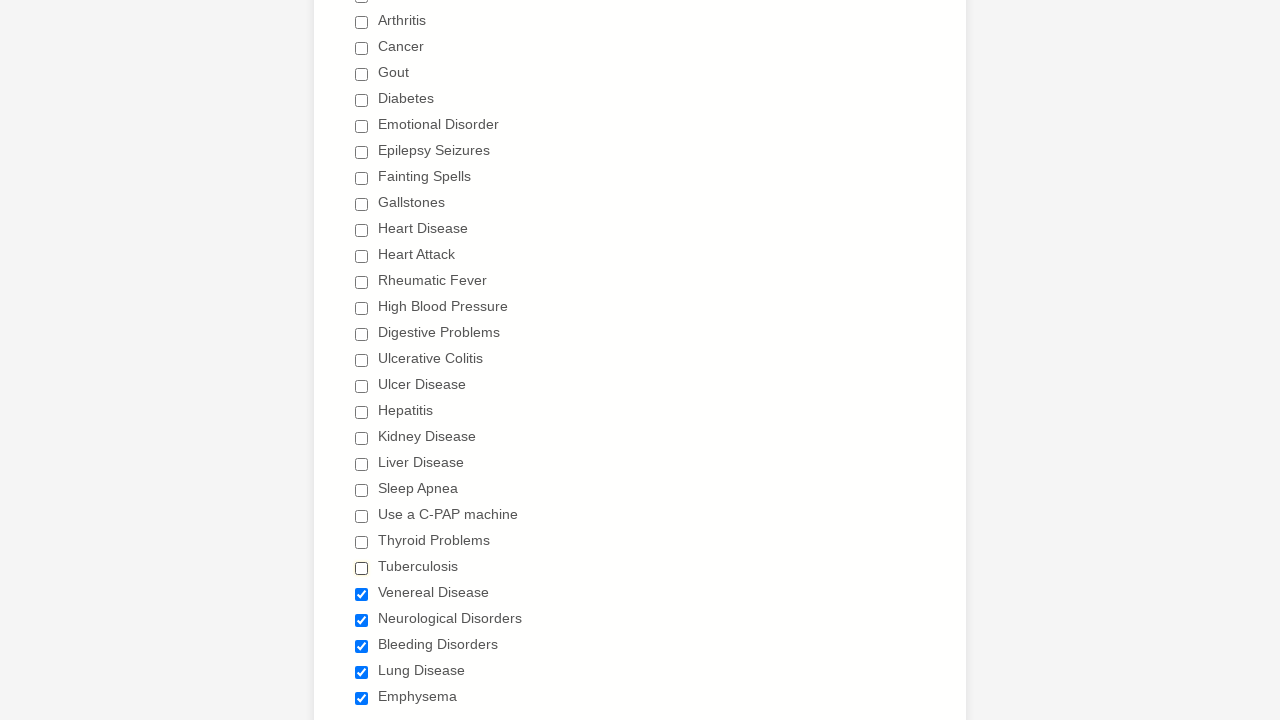

Unchecked checkbox 25 at (362, 594) on xpath=//input[@type='checkbox'] >> nth=24
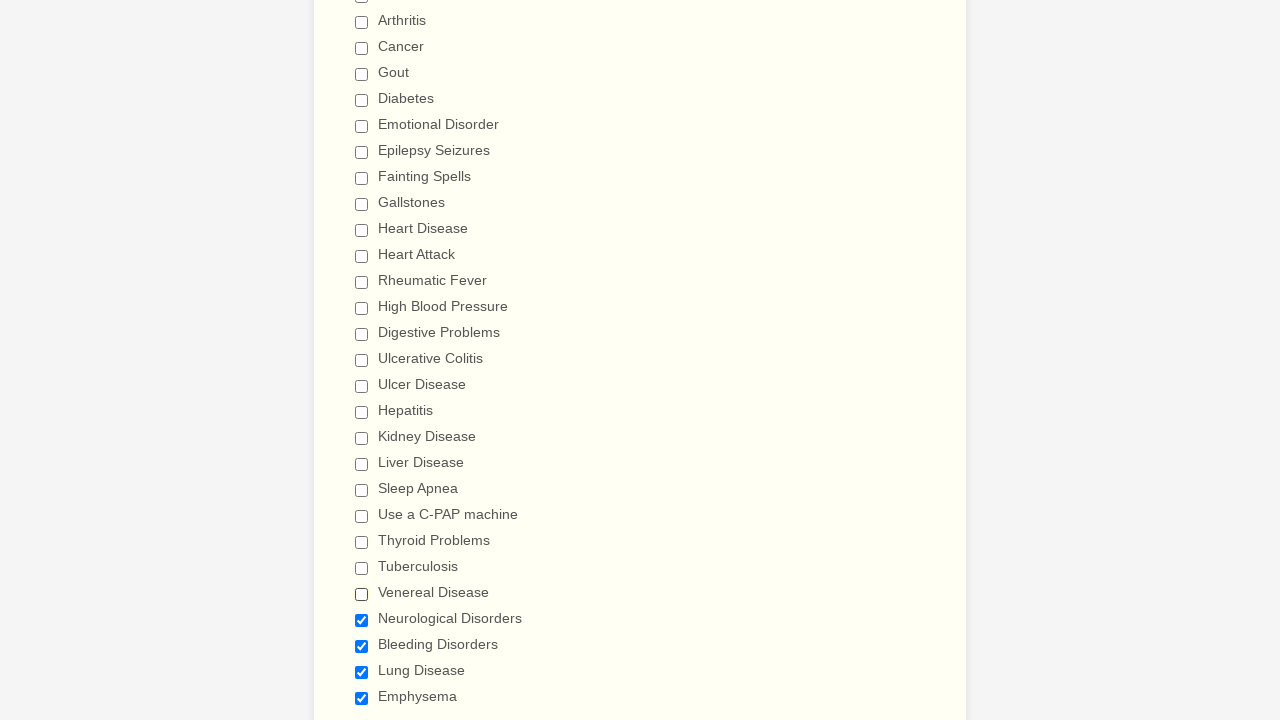

Unchecked checkbox 26 at (362, 620) on xpath=//input[@type='checkbox'] >> nth=25
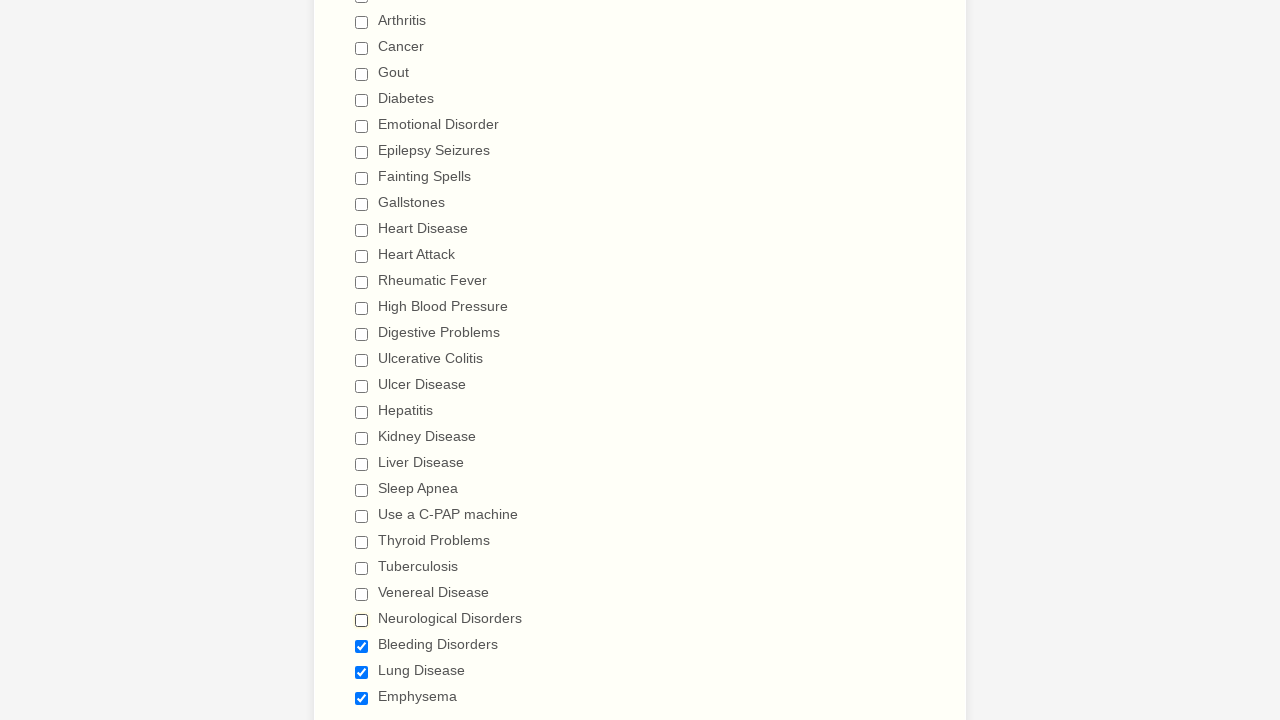

Unchecked checkbox 27 at (362, 646) on xpath=//input[@type='checkbox'] >> nth=26
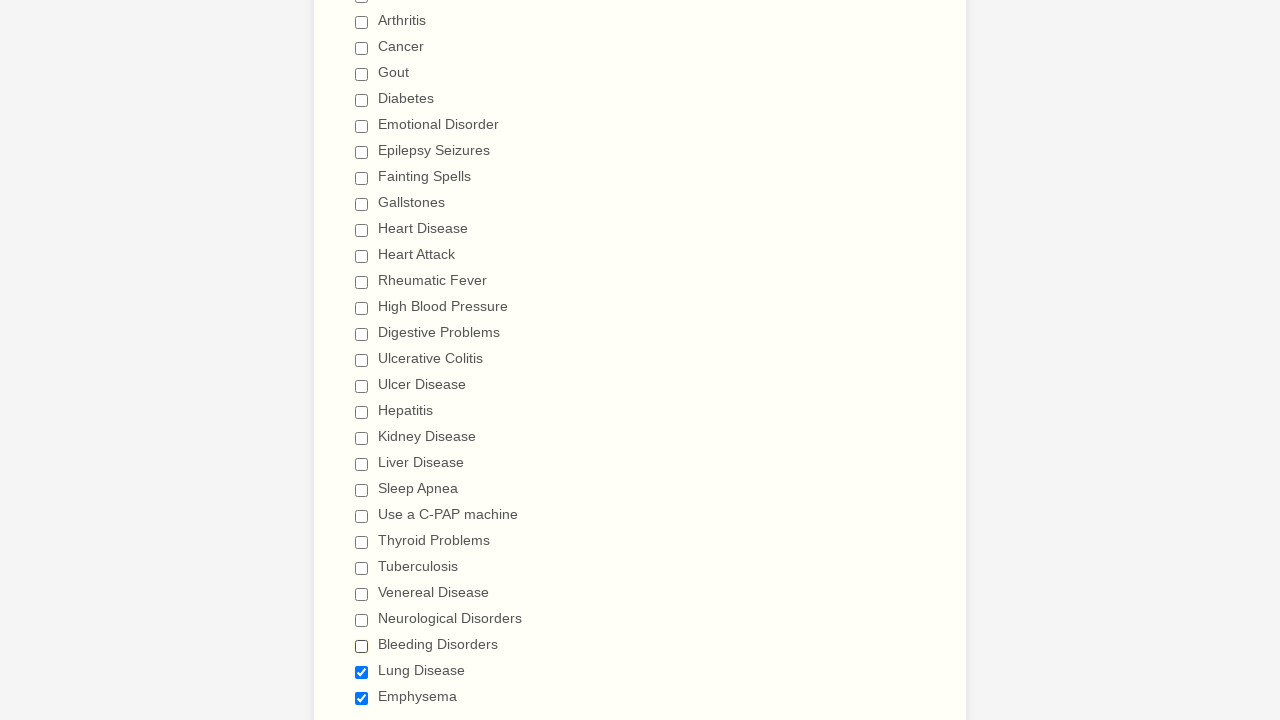

Unchecked checkbox 28 at (362, 672) on xpath=//input[@type='checkbox'] >> nth=27
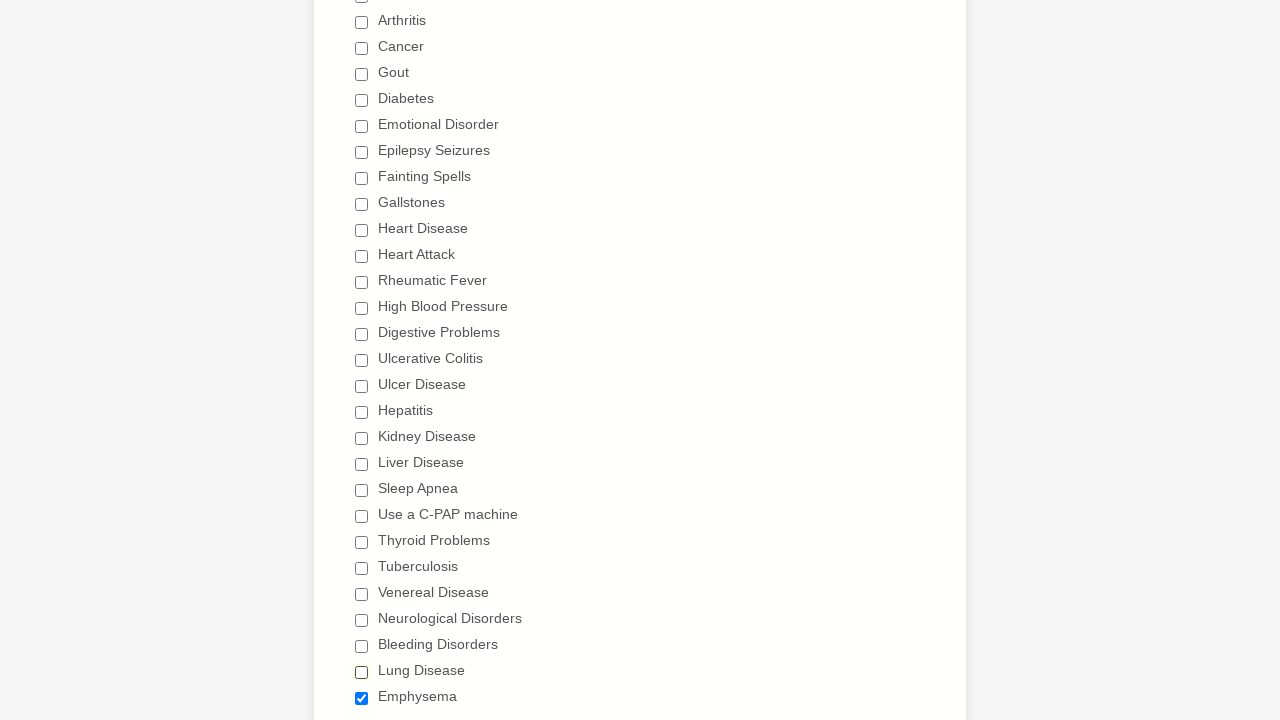

Unchecked checkbox 29 at (362, 698) on xpath=//input[@type='checkbox'] >> nth=28
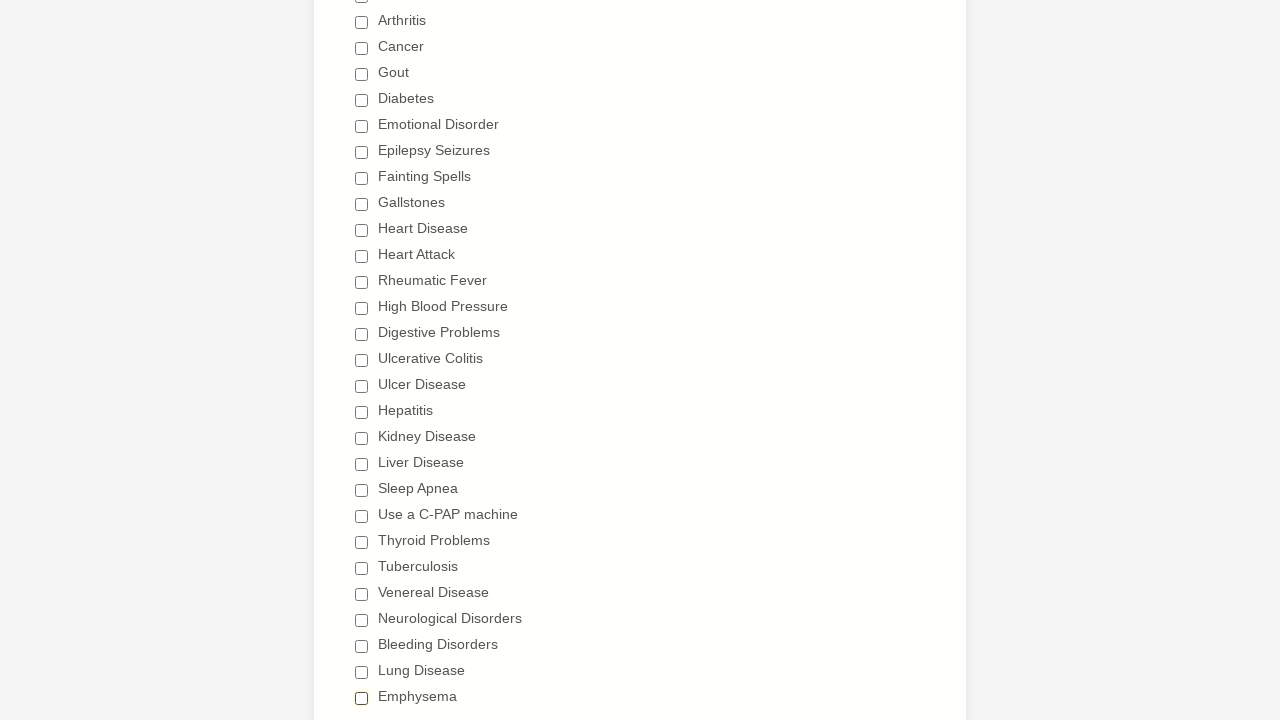

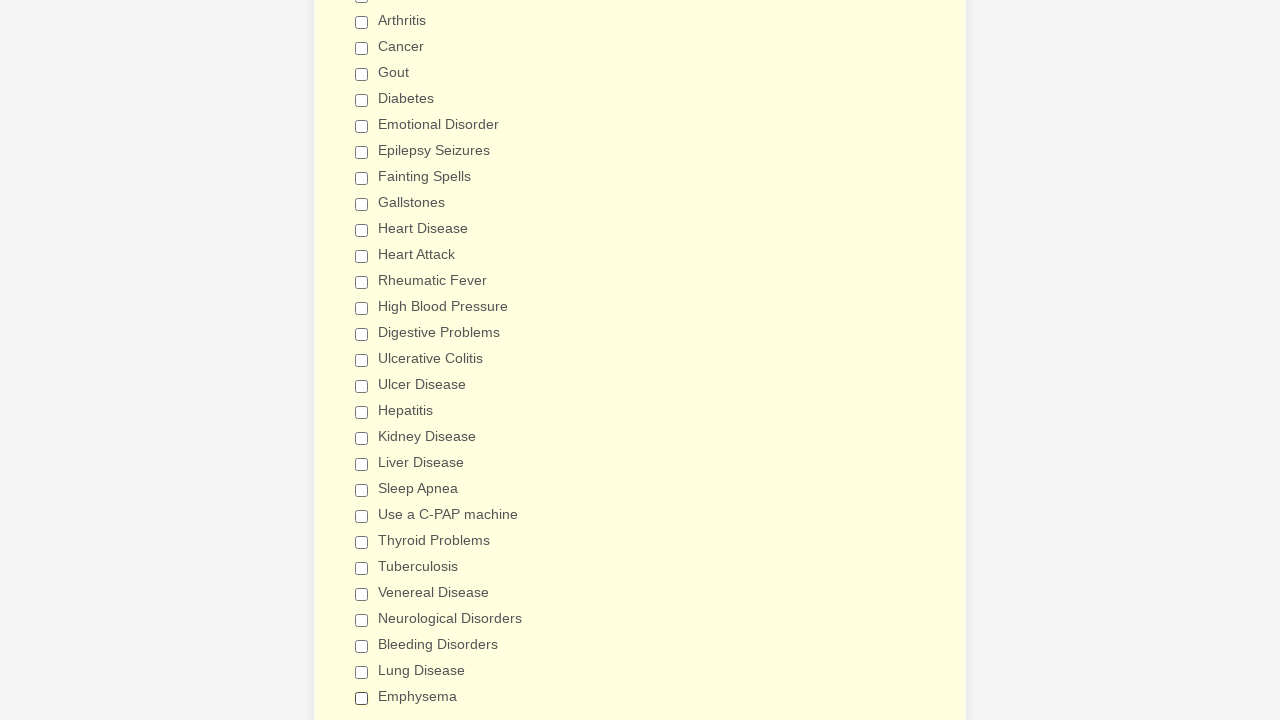